Tests that the demo banner is not visible across multiple URL variations of the sunspire web app, checking various company and brand color parameters

Starting URL: https://sunspire-web-app.vercel.app/?company=Google&demo=1

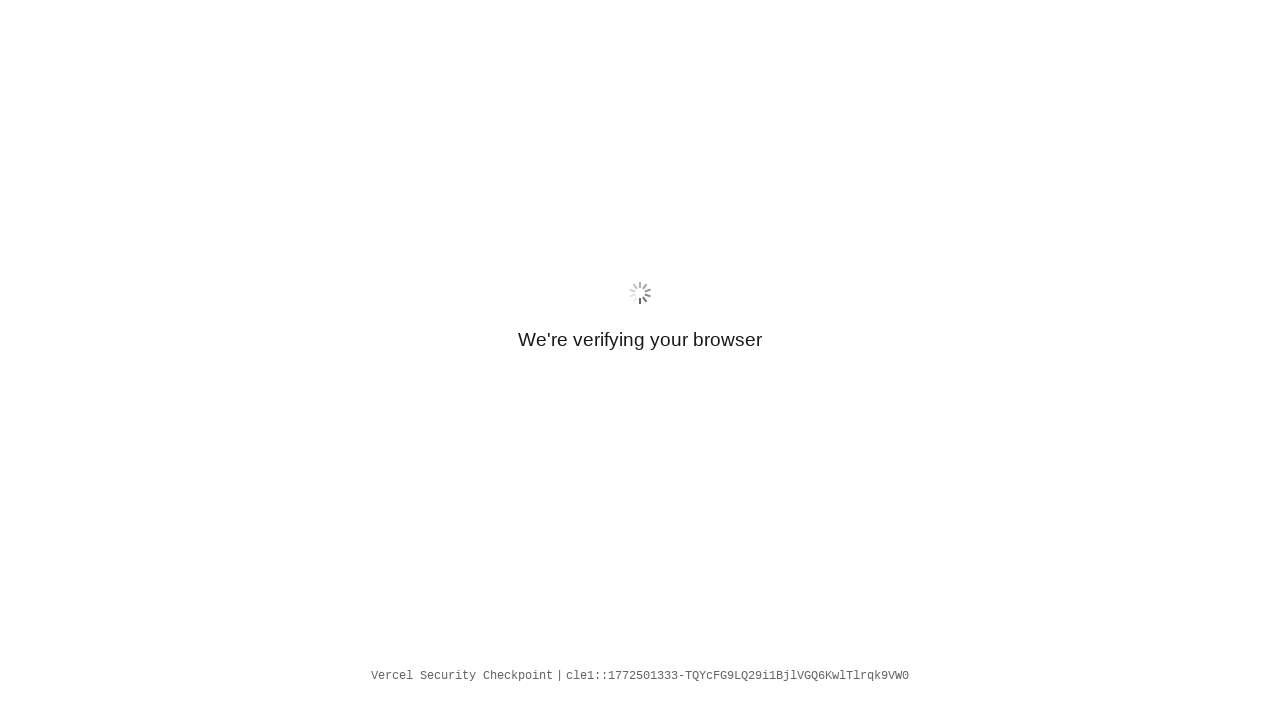

Navigated to /?company=Google&demo=1
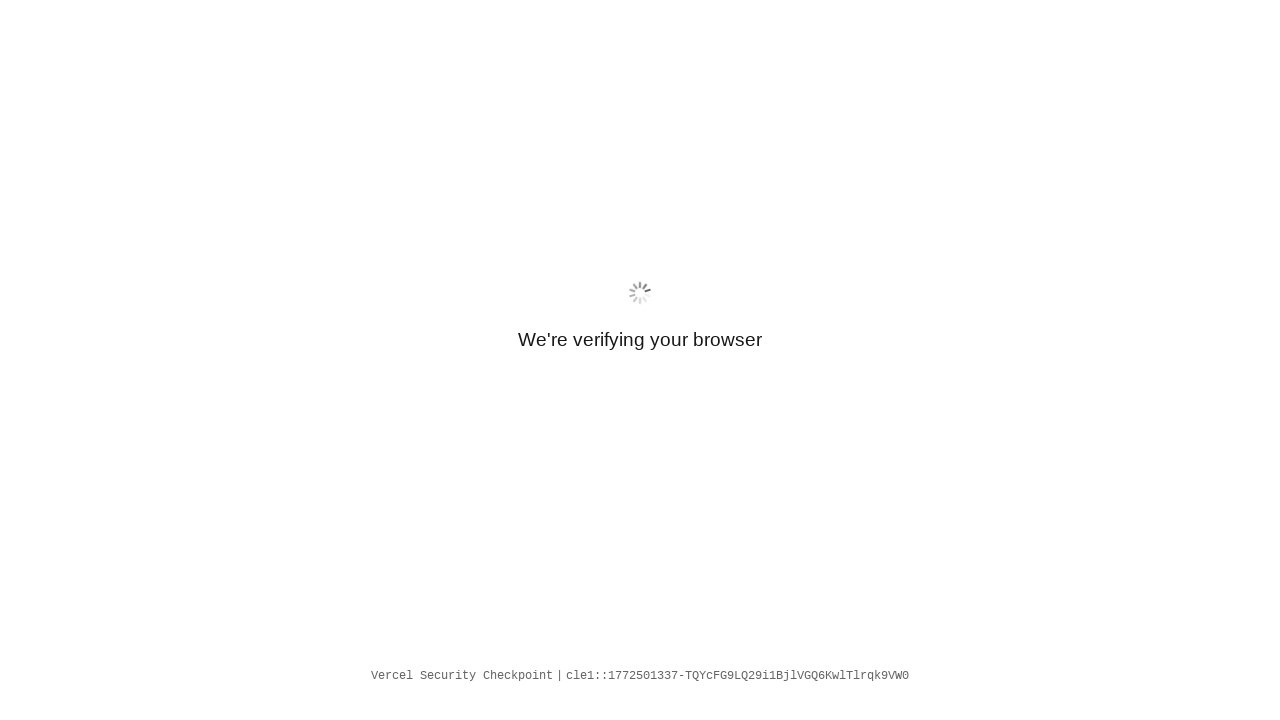

Page load completed with networkidle state on /?company=Google&demo=1
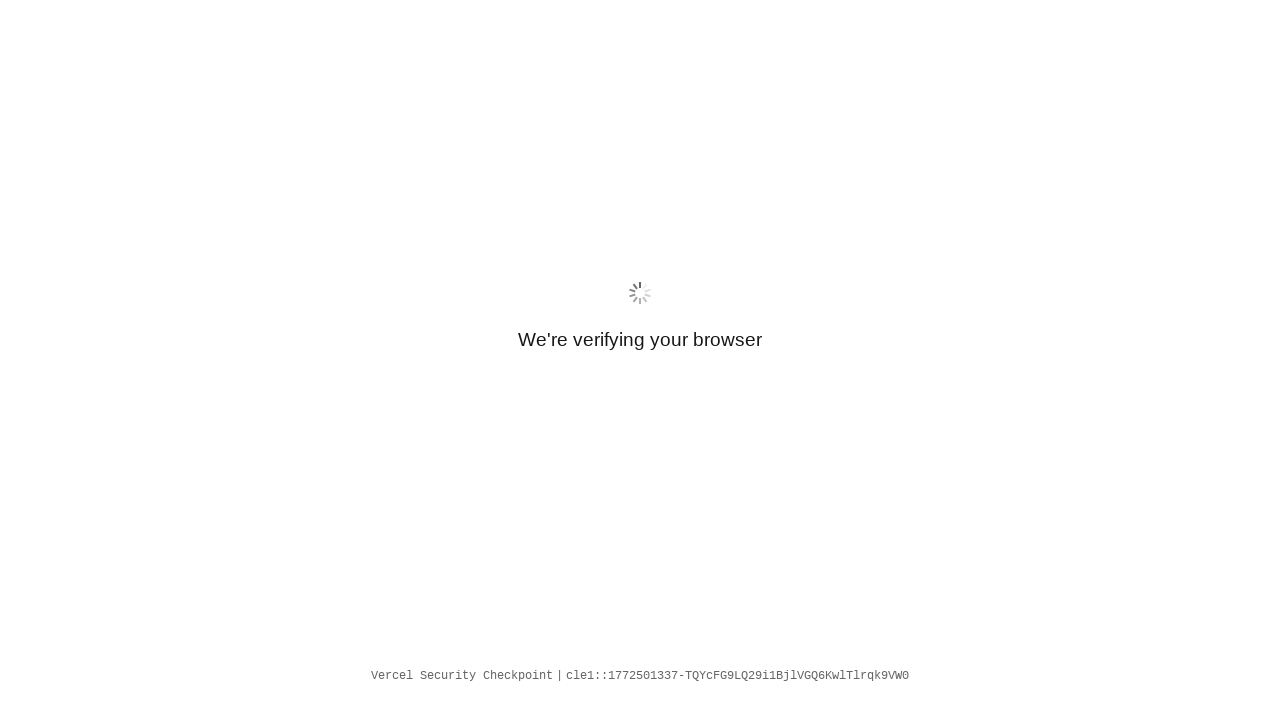

Located demo banner element on /?company=Google&demo=1
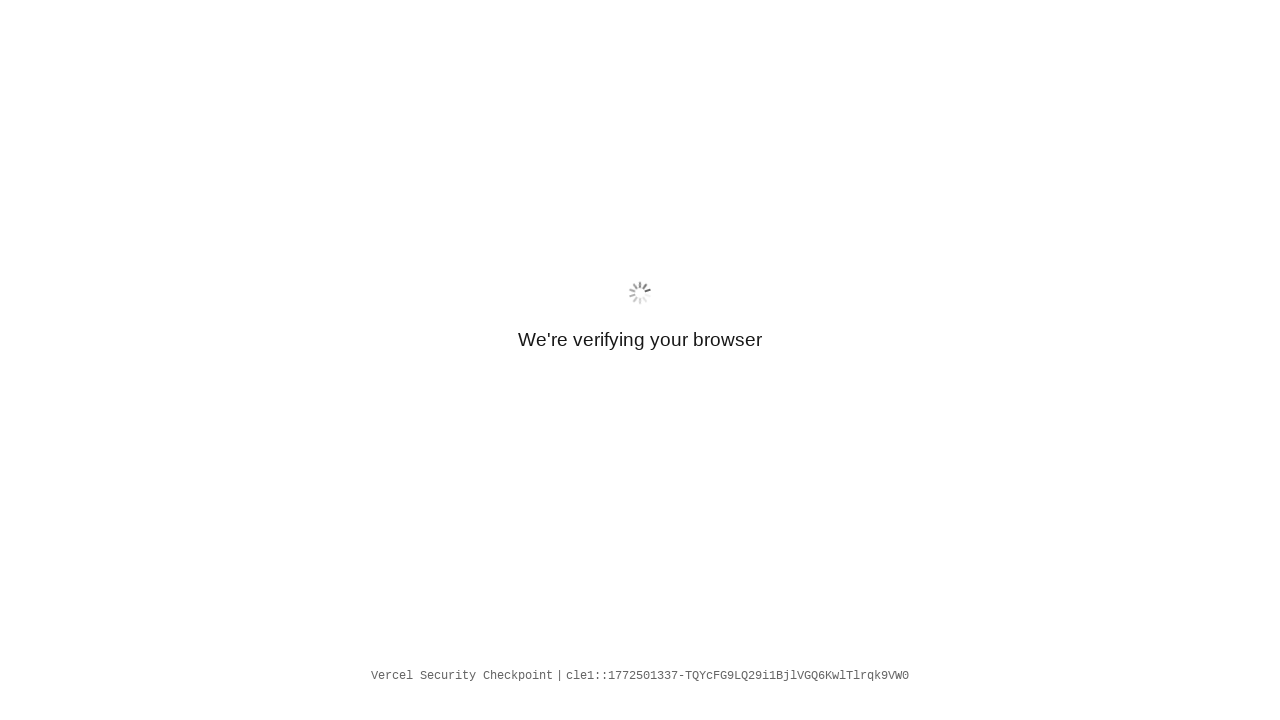

Verified demo banner is not visible on /?company=Google&demo=1
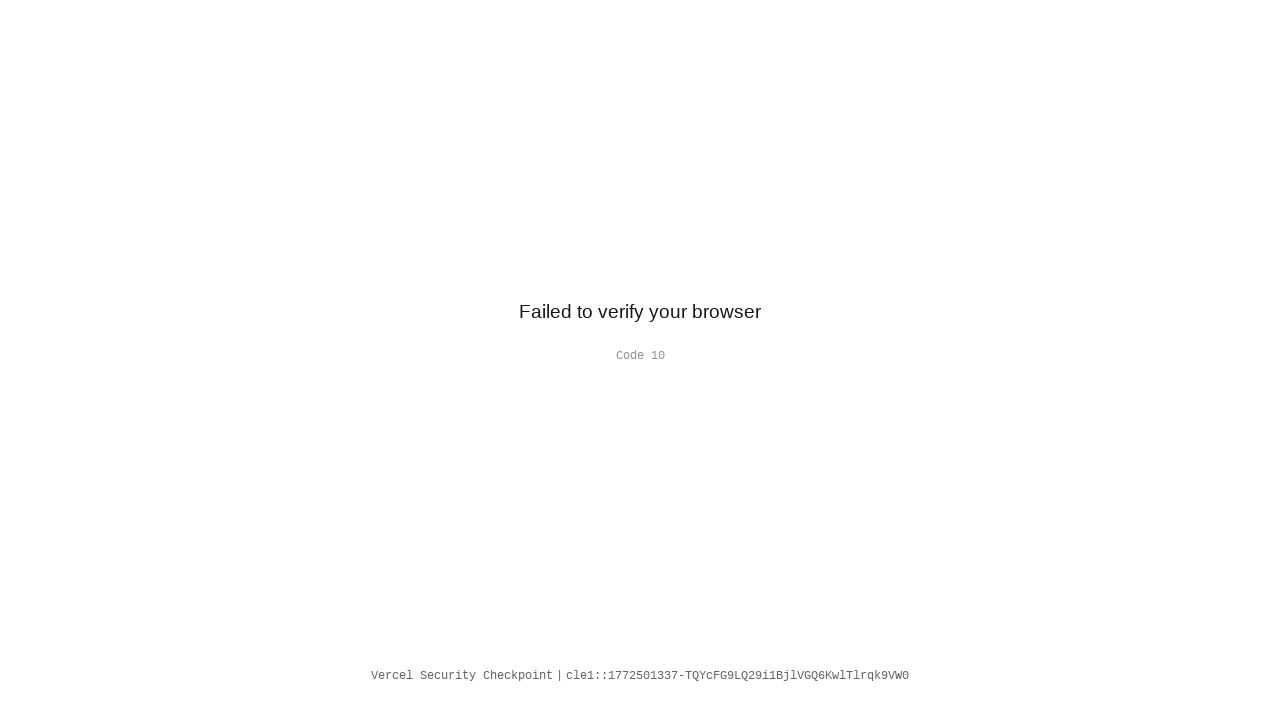

Located expiry text element on /?company=Google&demo=1
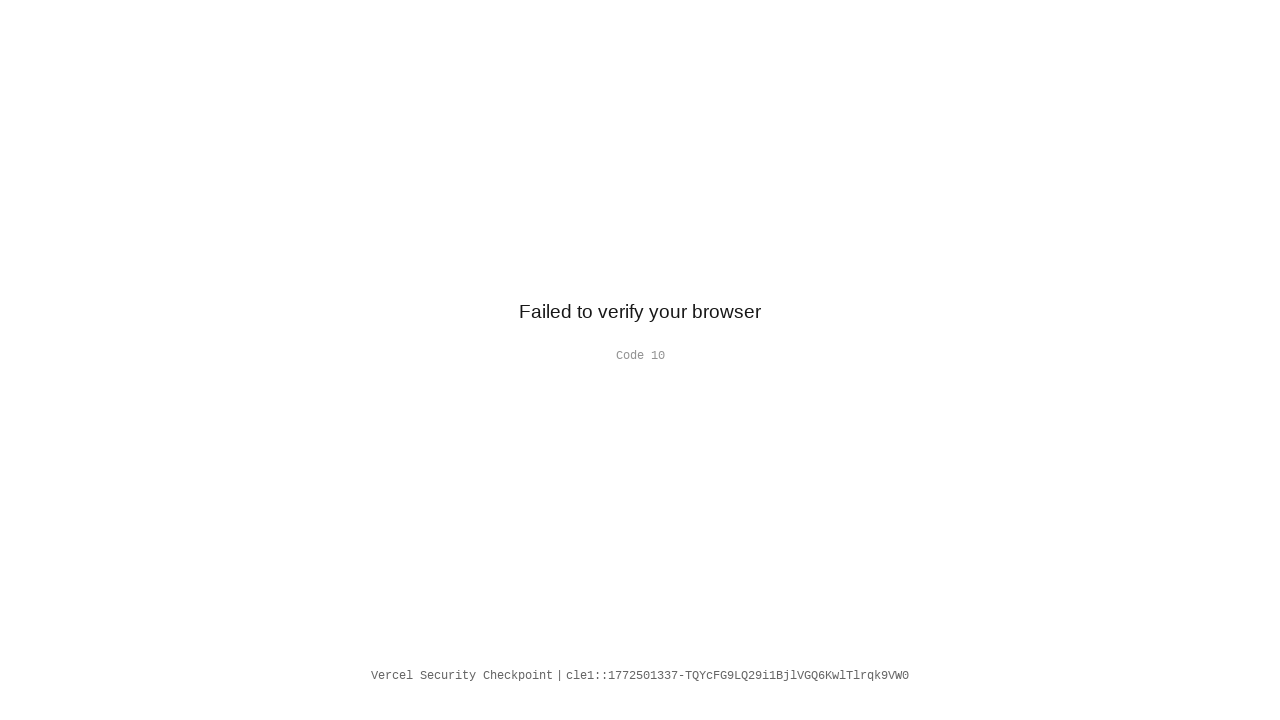

Verified expiry text is not visible on /?company=Google&demo=1
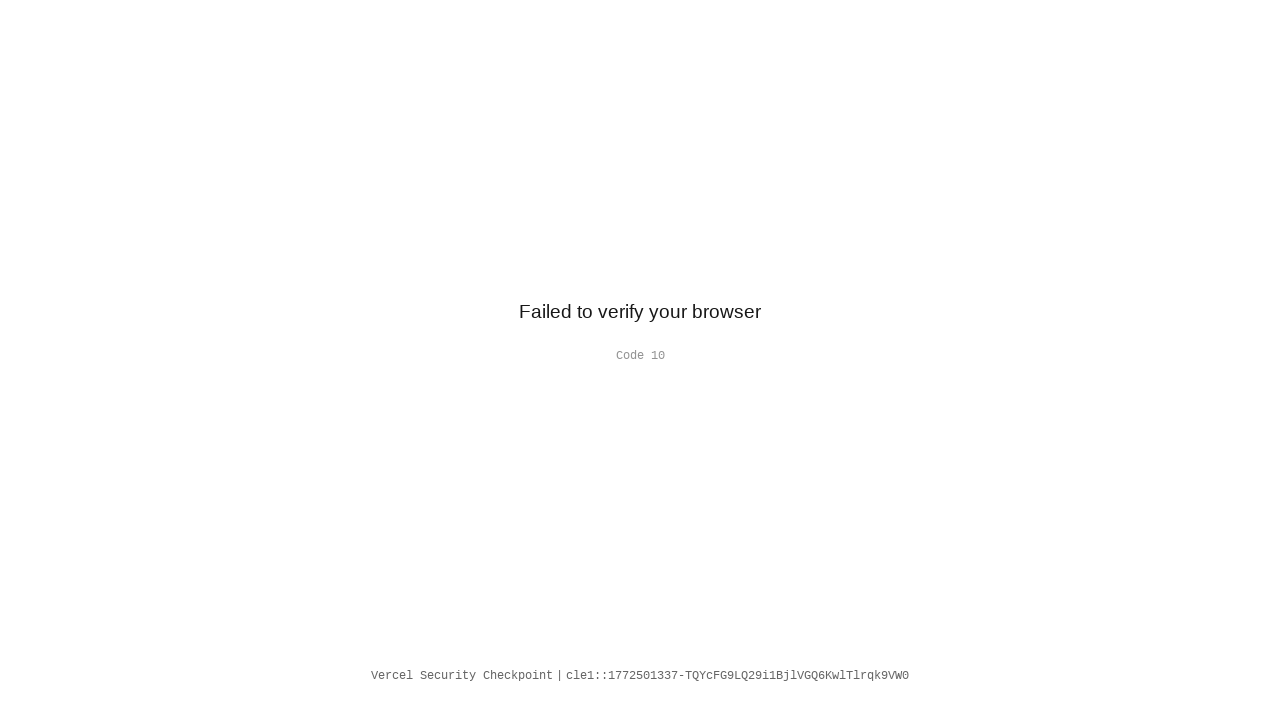

Located runs left text element on /?company=Google&demo=1
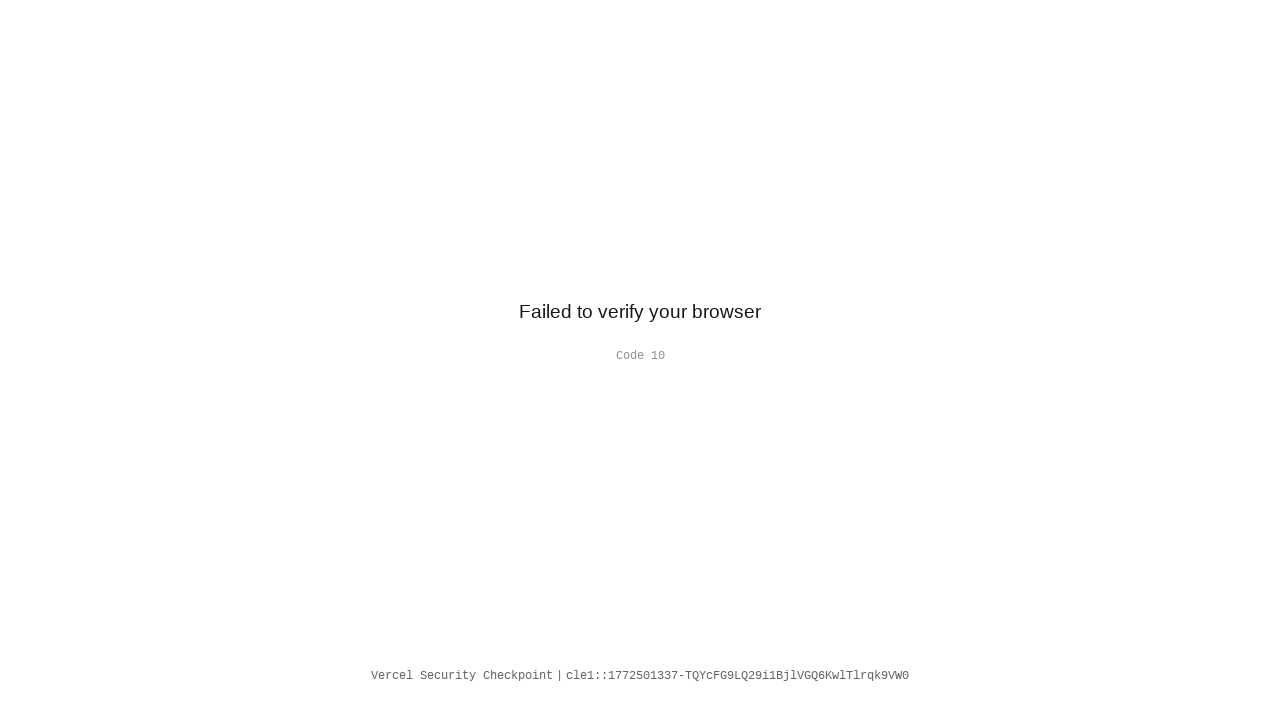

Verified runs left text is not visible on /?company=Google&demo=1
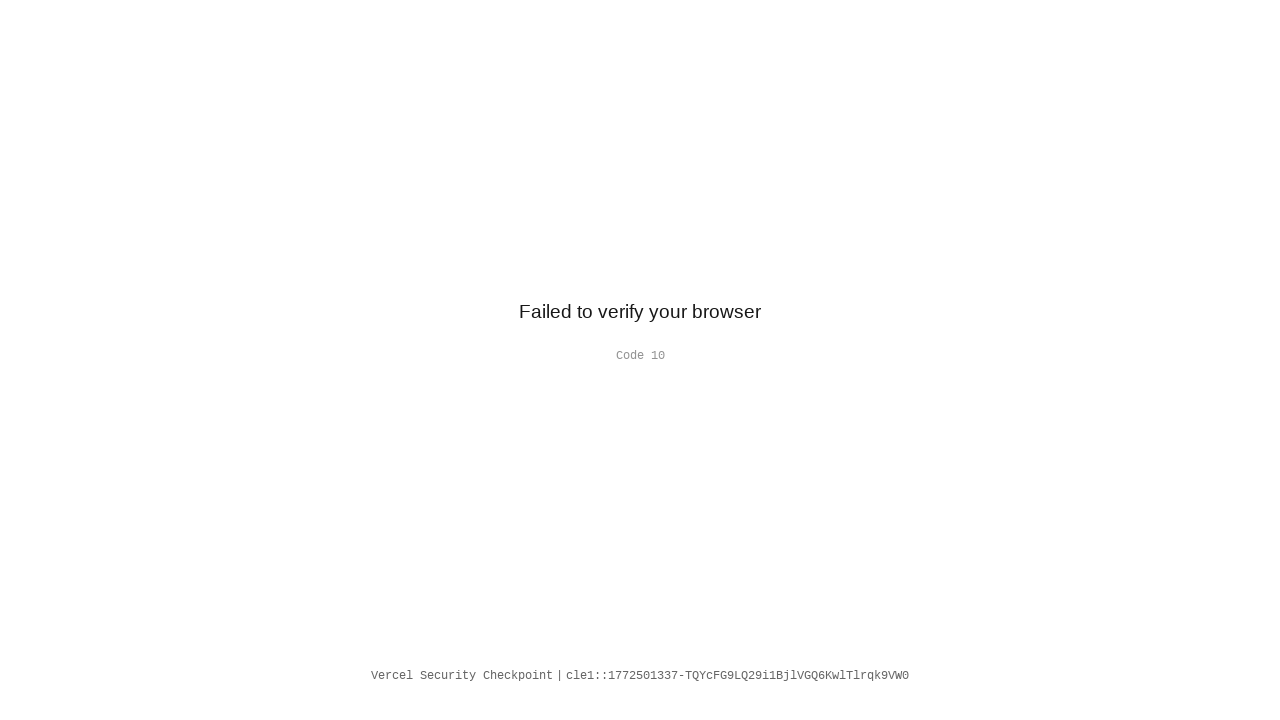

Navigated to /?company=Netflix&demo=1
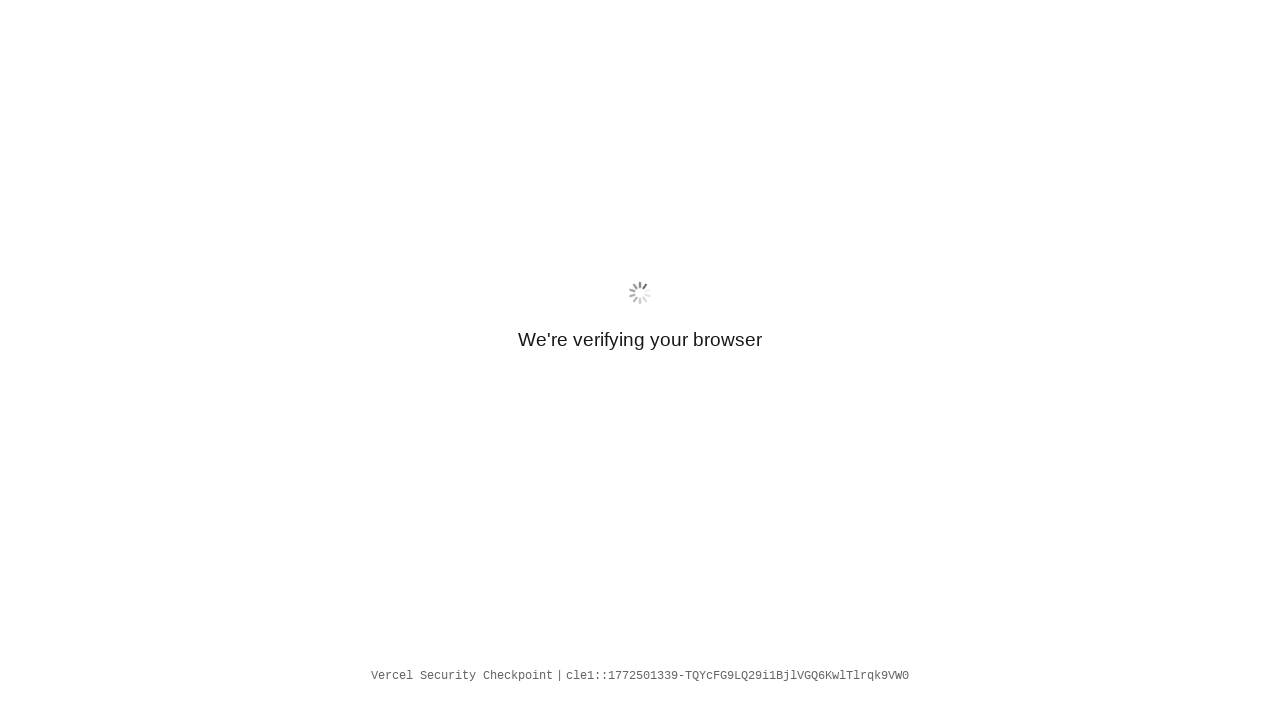

Page load completed with networkidle state on /?company=Netflix&demo=1
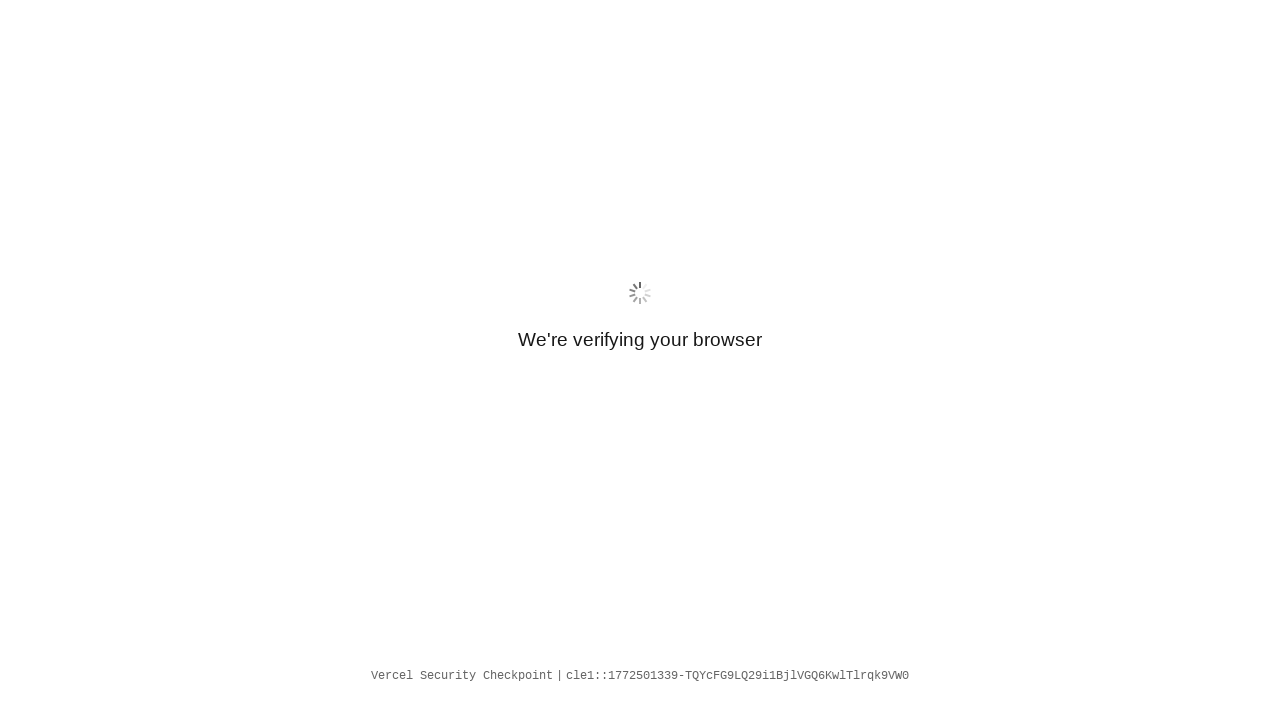

Located demo banner element on /?company=Netflix&demo=1
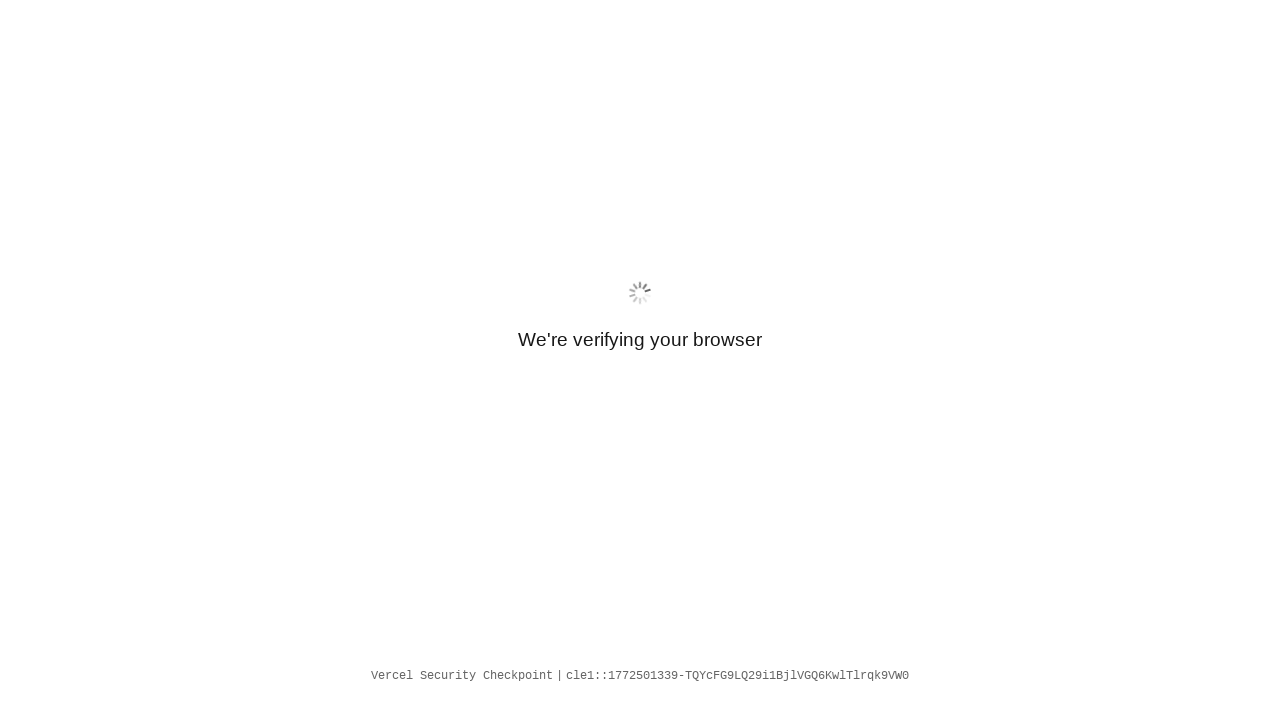

Verified demo banner is not visible on /?company=Netflix&demo=1
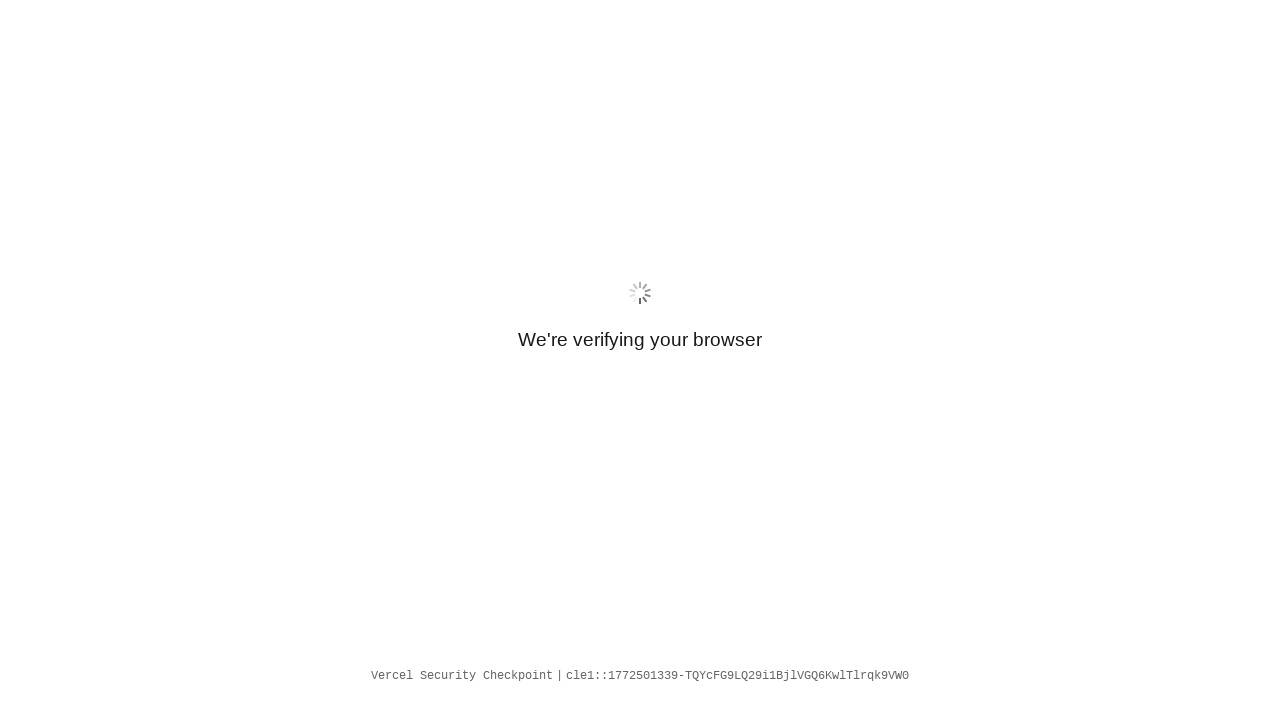

Located expiry text element on /?company=Netflix&demo=1
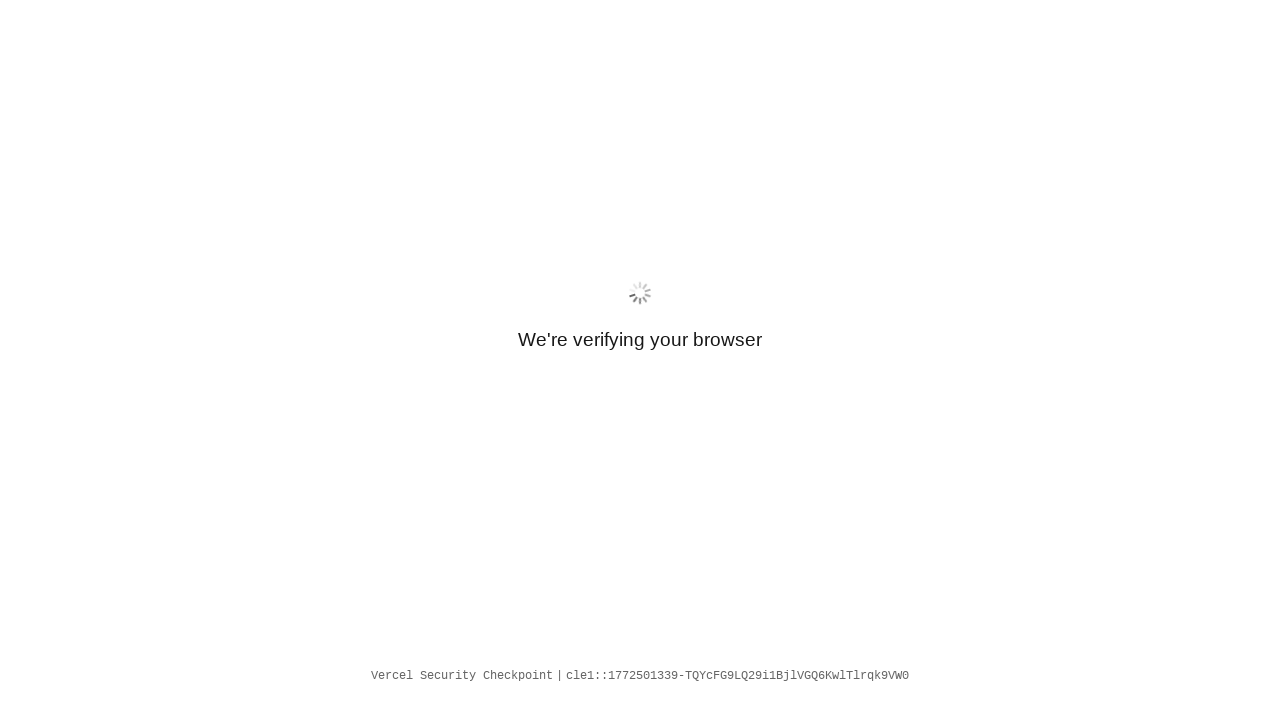

Verified expiry text is not visible on /?company=Netflix&demo=1
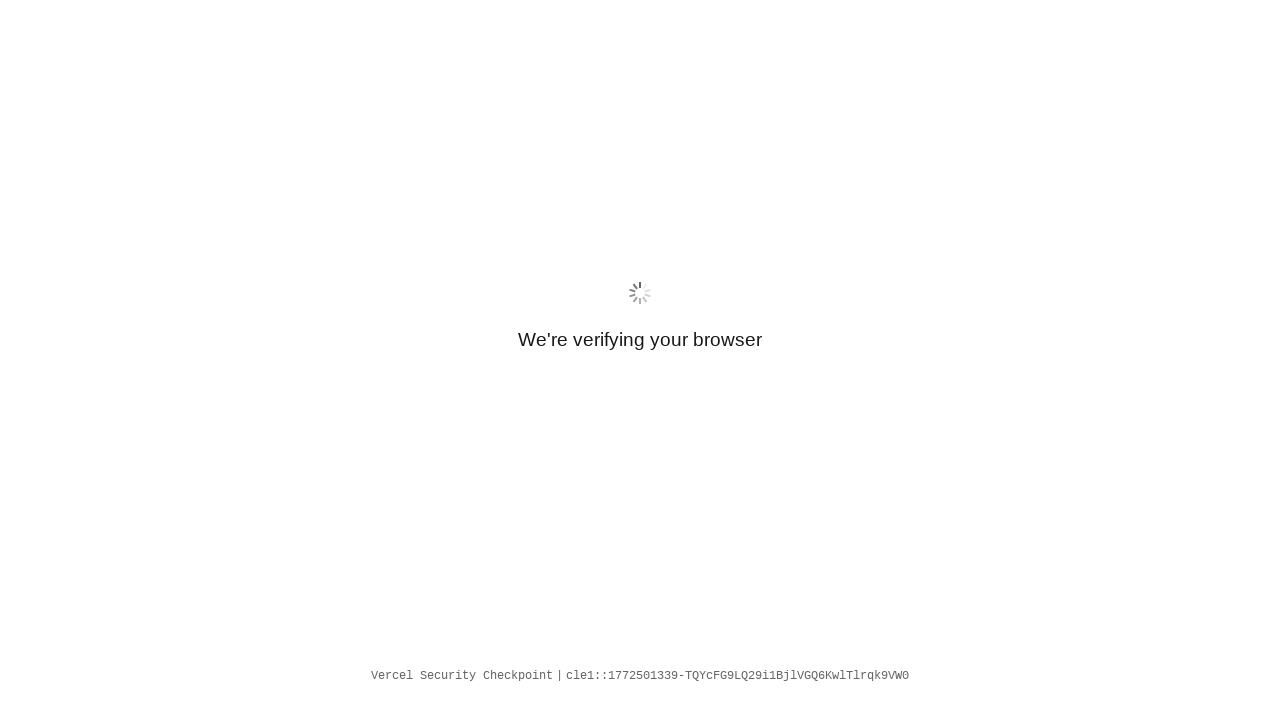

Located runs left text element on /?company=Netflix&demo=1
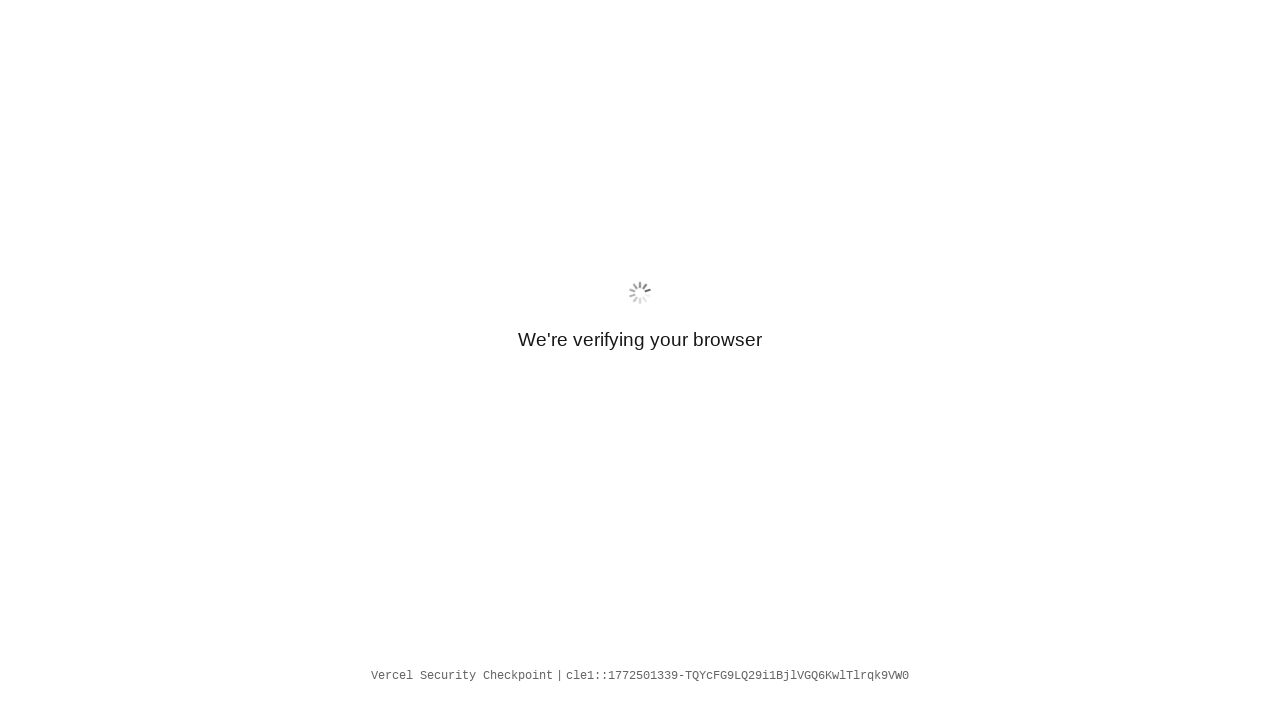

Verified runs left text is not visible on /?company=Netflix&demo=1
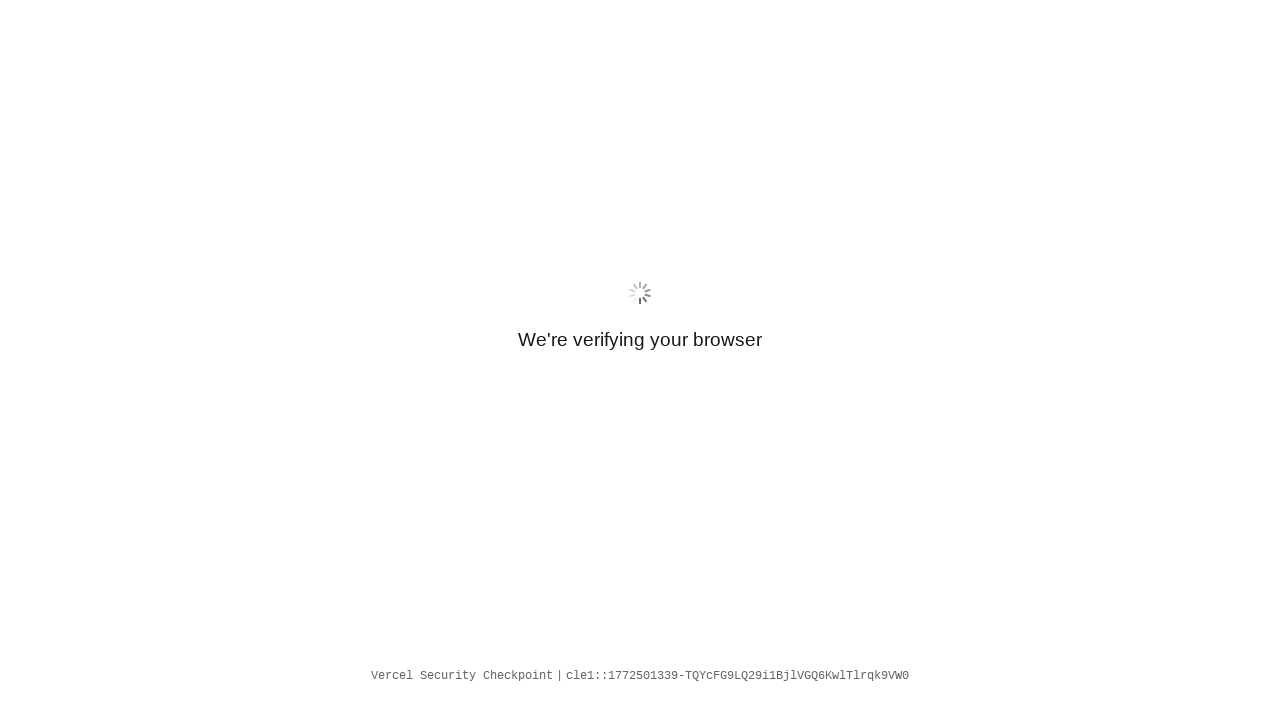

Navigated to /?company=Apple&demo=1
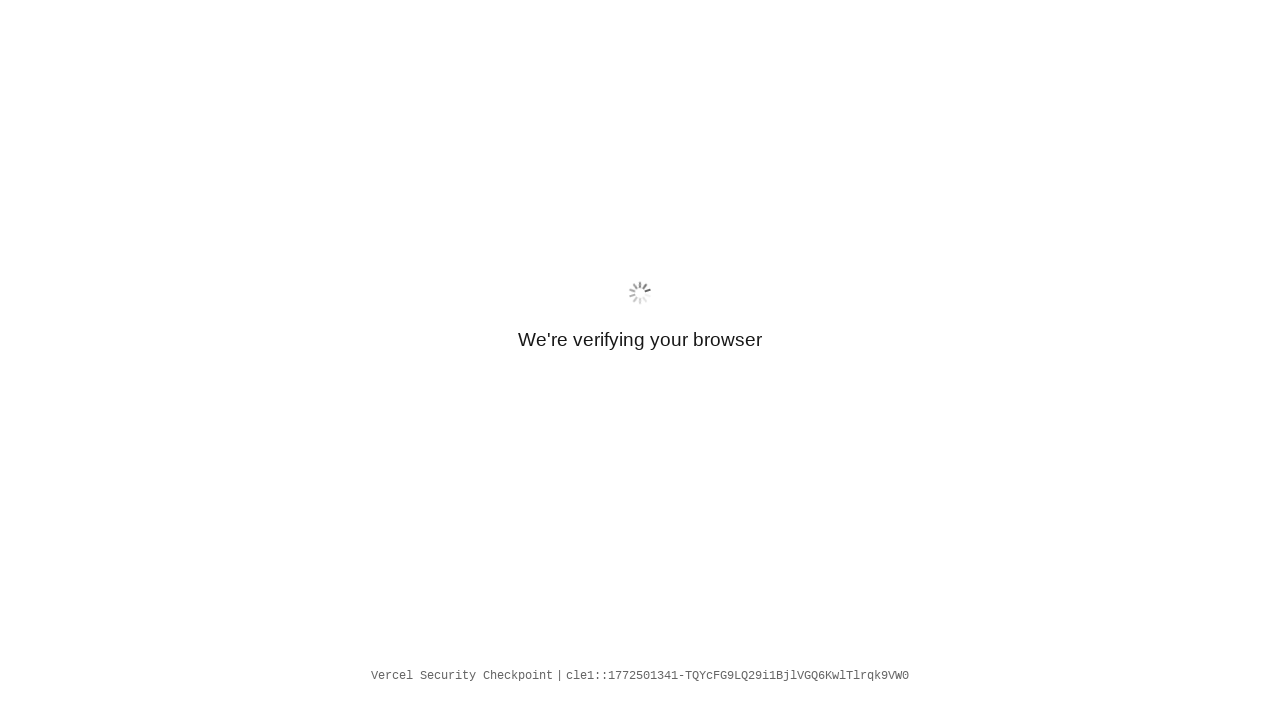

Page load completed with networkidle state on /?company=Apple&demo=1
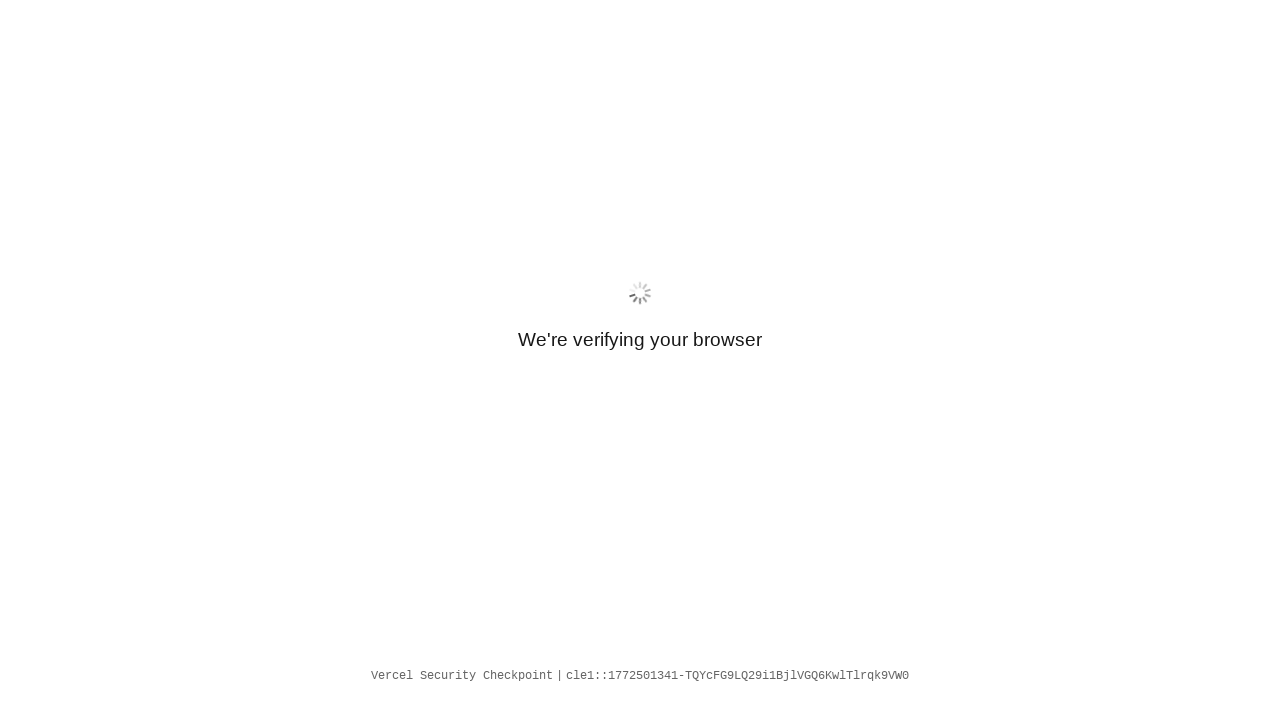

Located demo banner element on /?company=Apple&demo=1
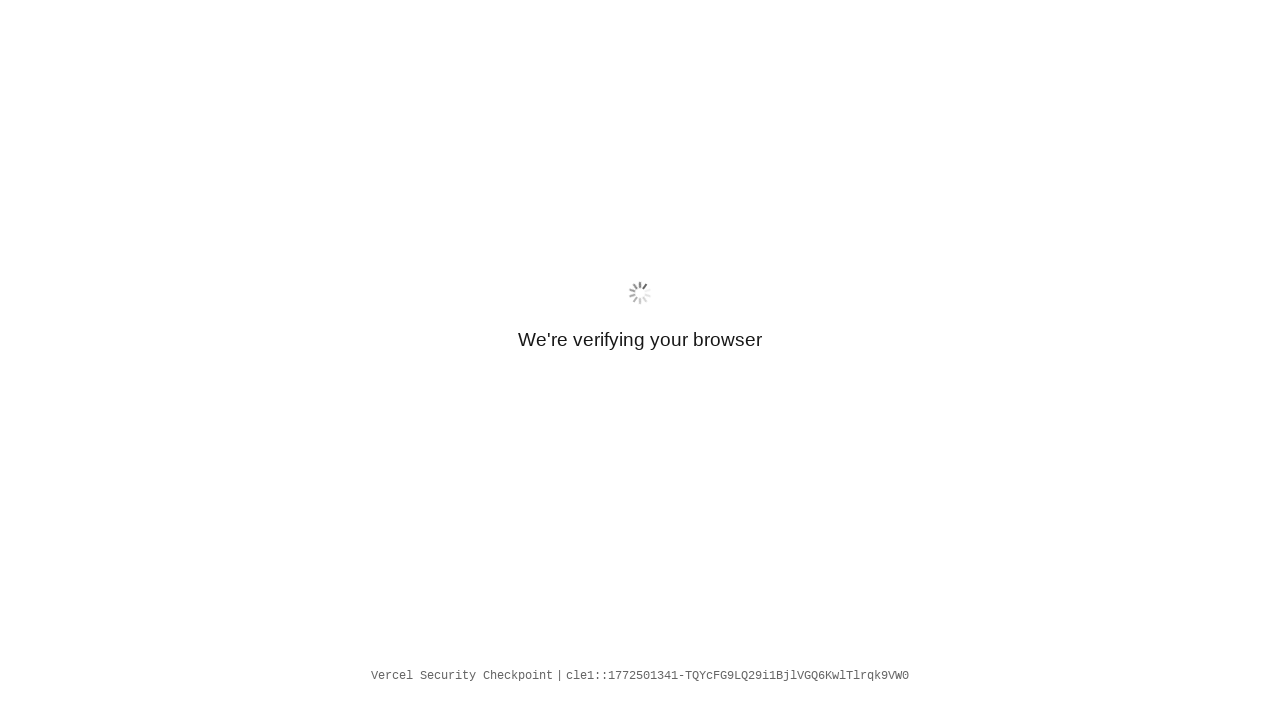

Verified demo banner is not visible on /?company=Apple&demo=1
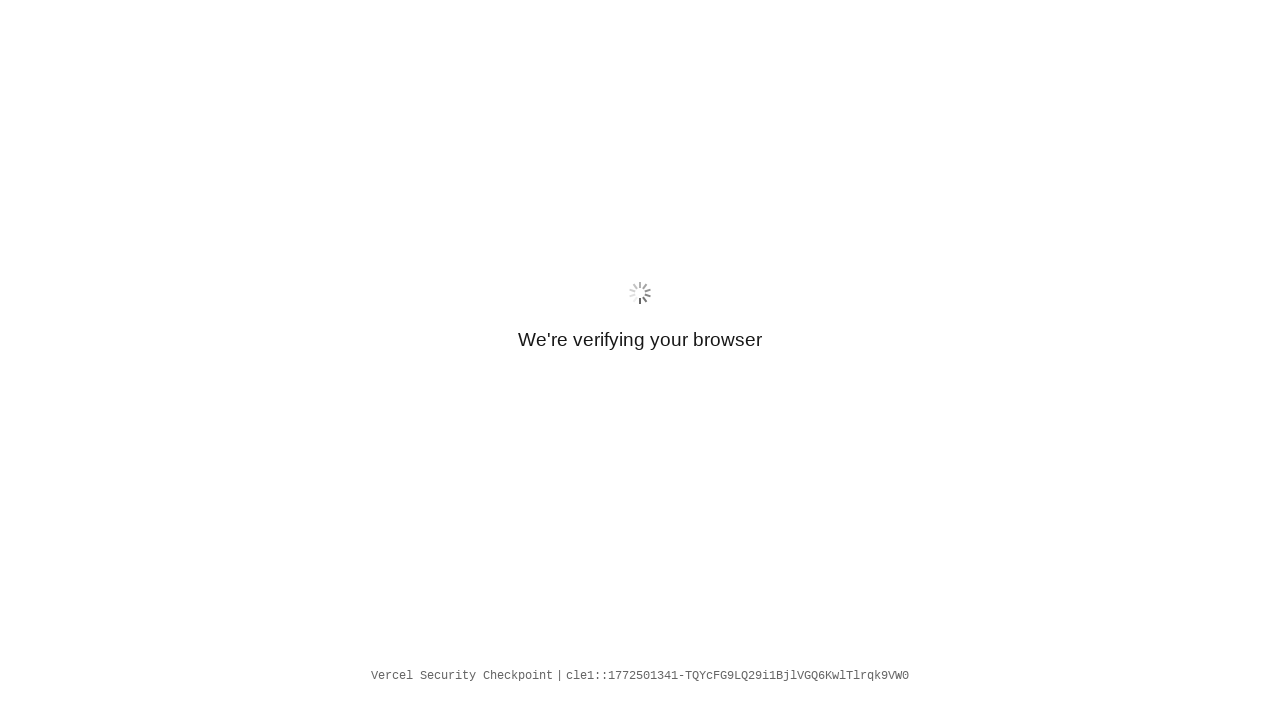

Located expiry text element on /?company=Apple&demo=1
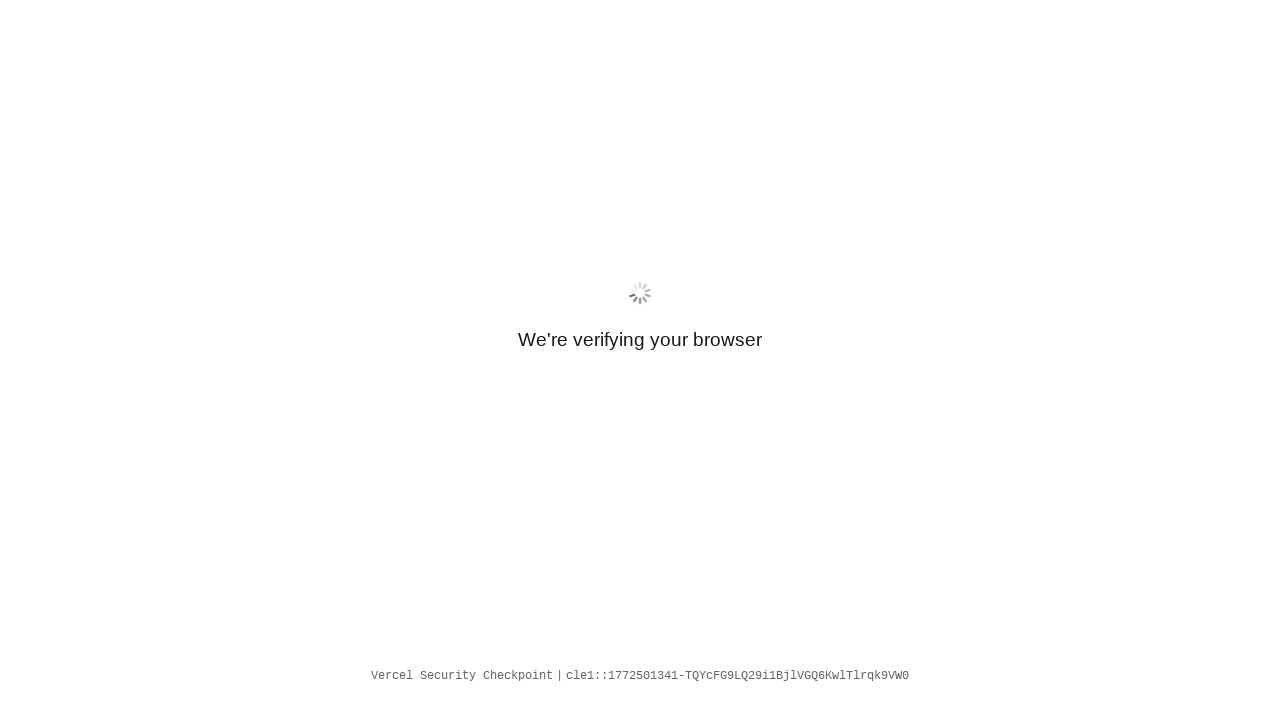

Verified expiry text is not visible on /?company=Apple&demo=1
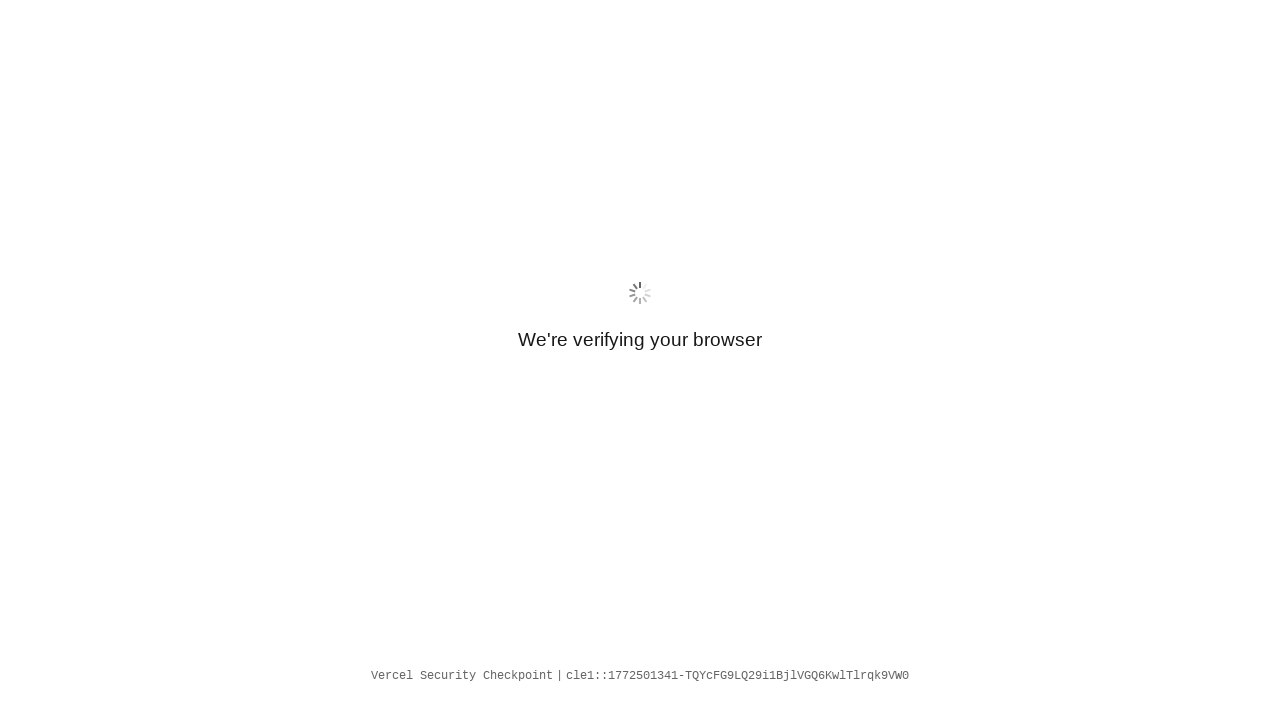

Located runs left text element on /?company=Apple&demo=1
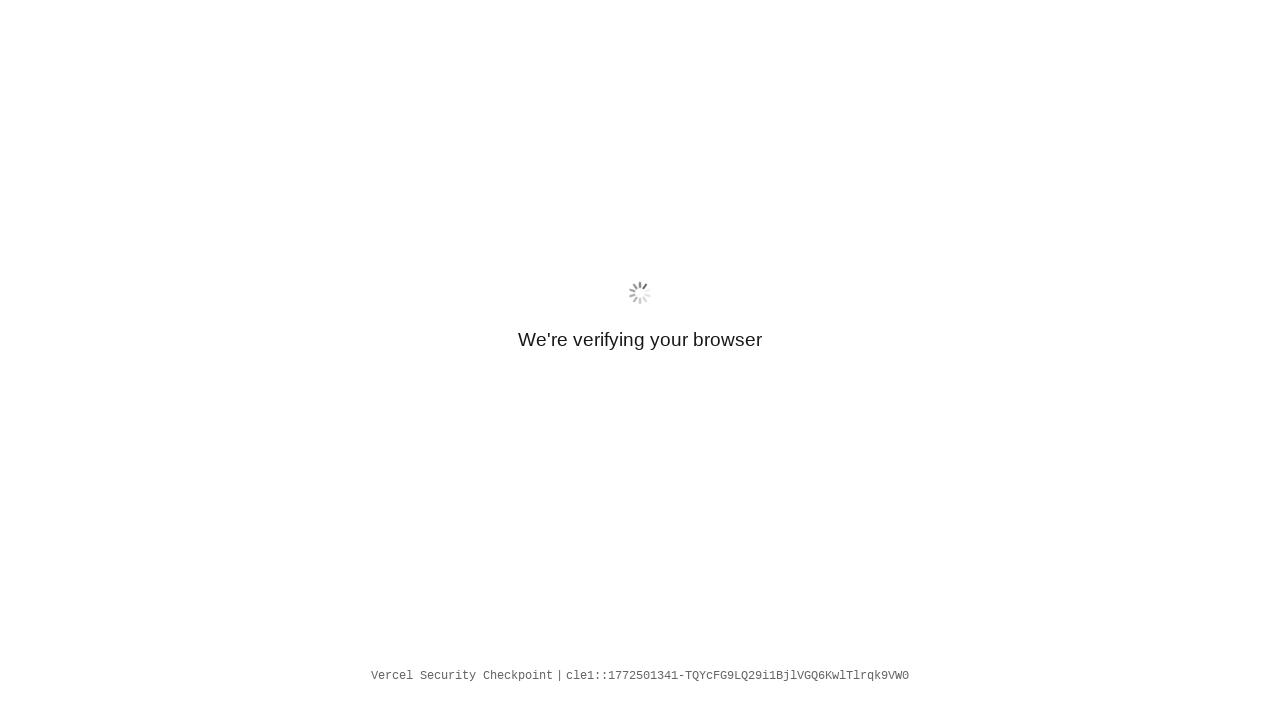

Verified runs left text is not visible on /?company=Apple&demo=1
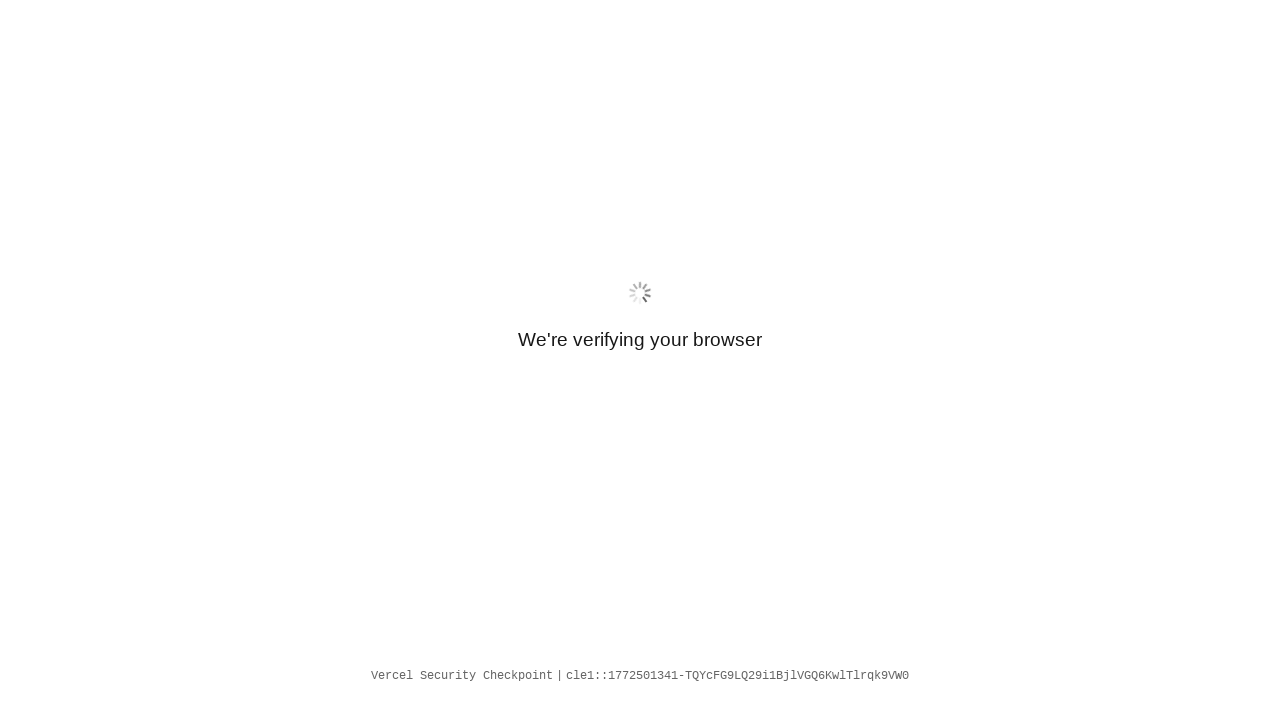

Navigated to /?company=Microsoft&demo=1
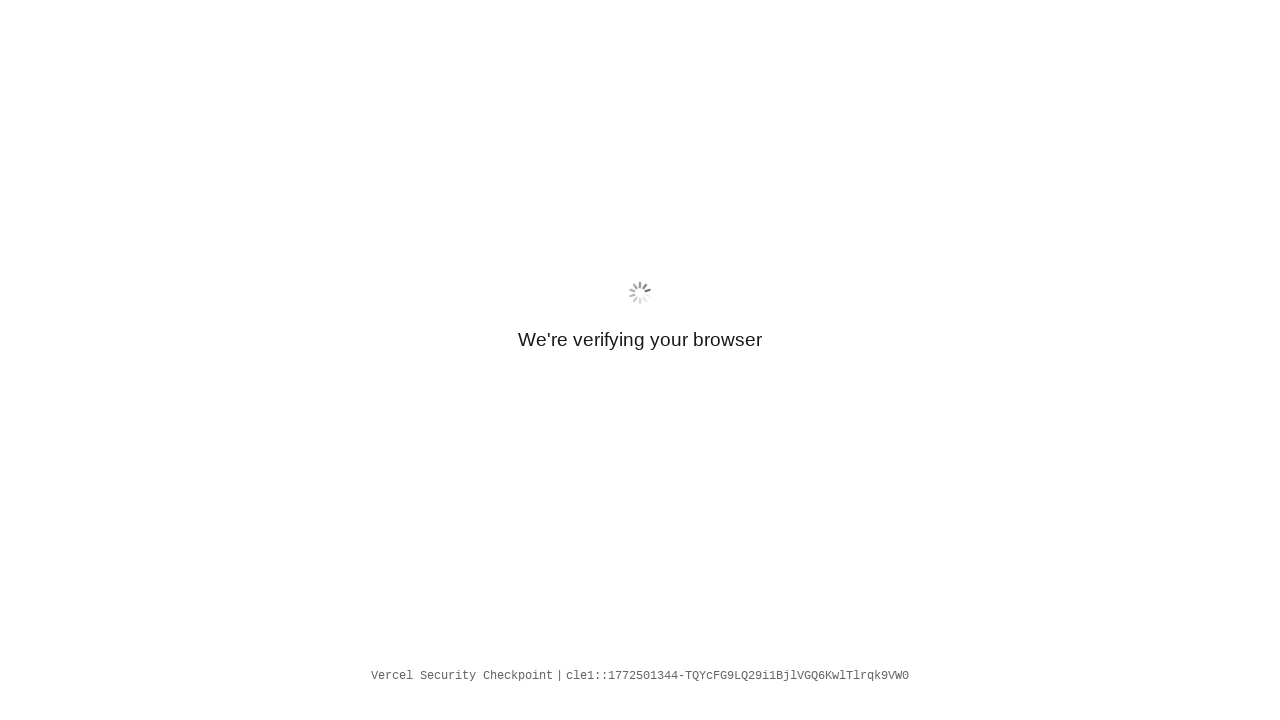

Page load completed with networkidle state on /?company=Microsoft&demo=1
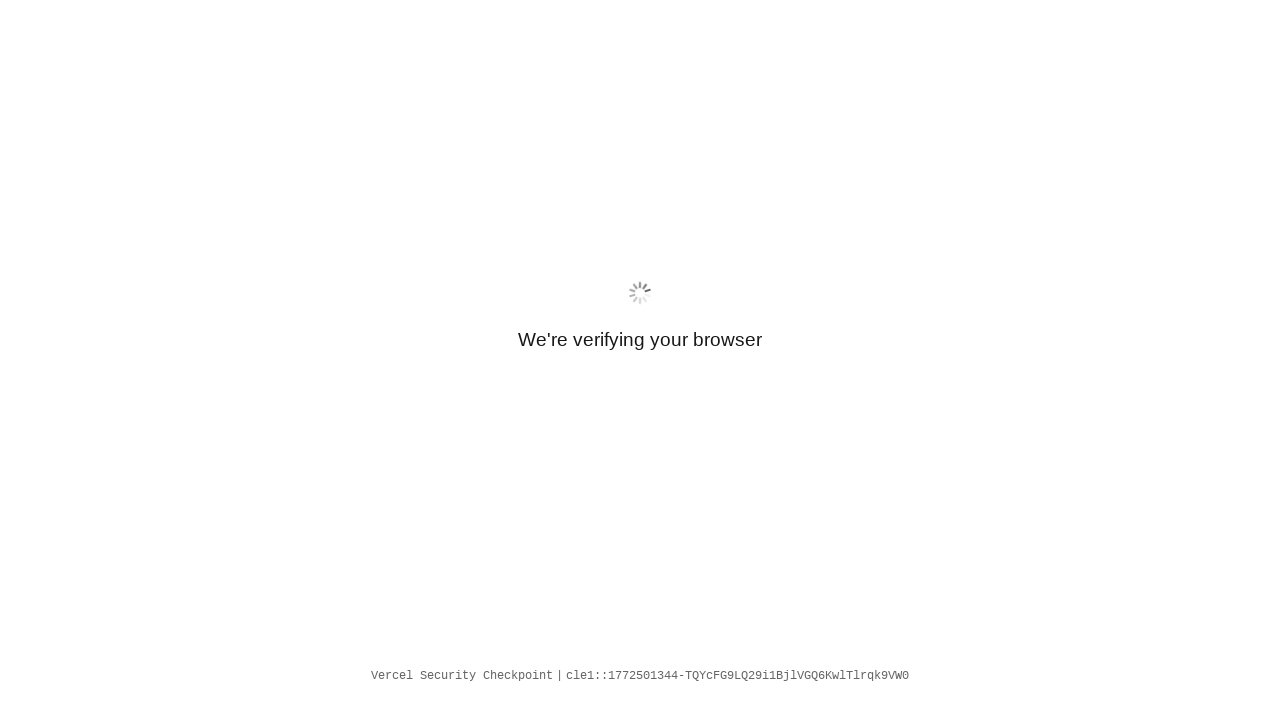

Located demo banner element on /?company=Microsoft&demo=1
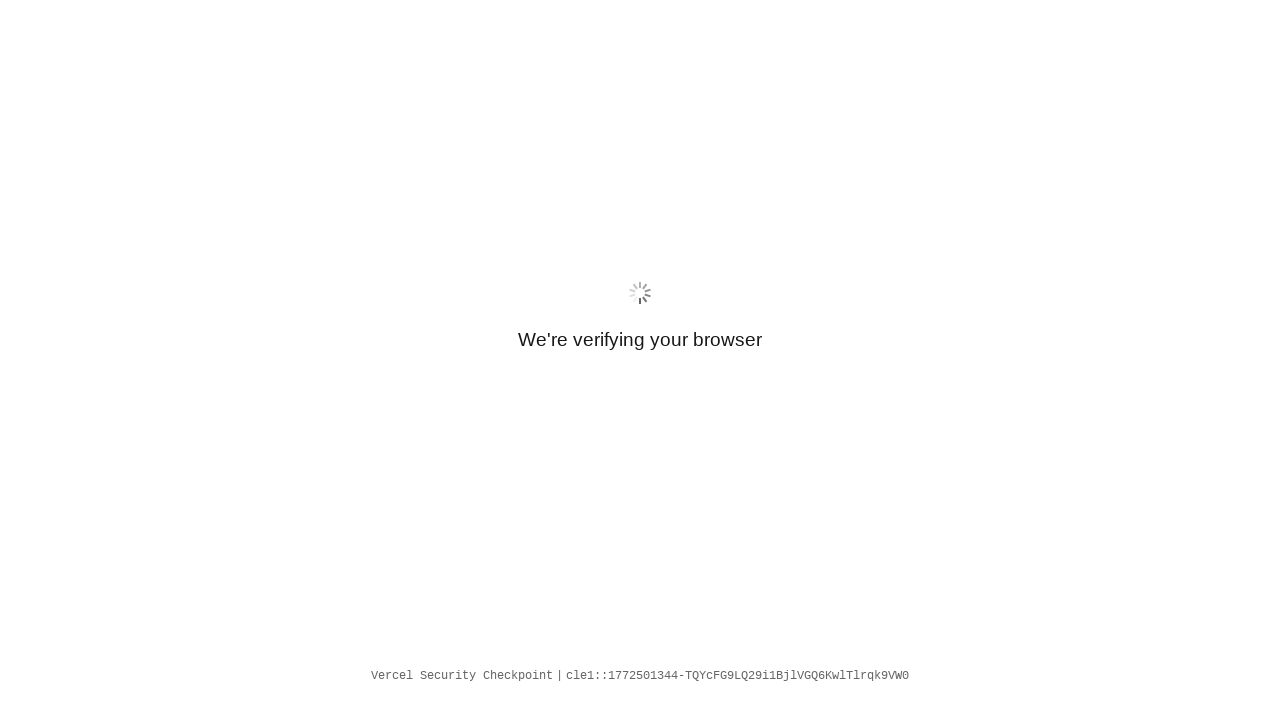

Verified demo banner is not visible on /?company=Microsoft&demo=1
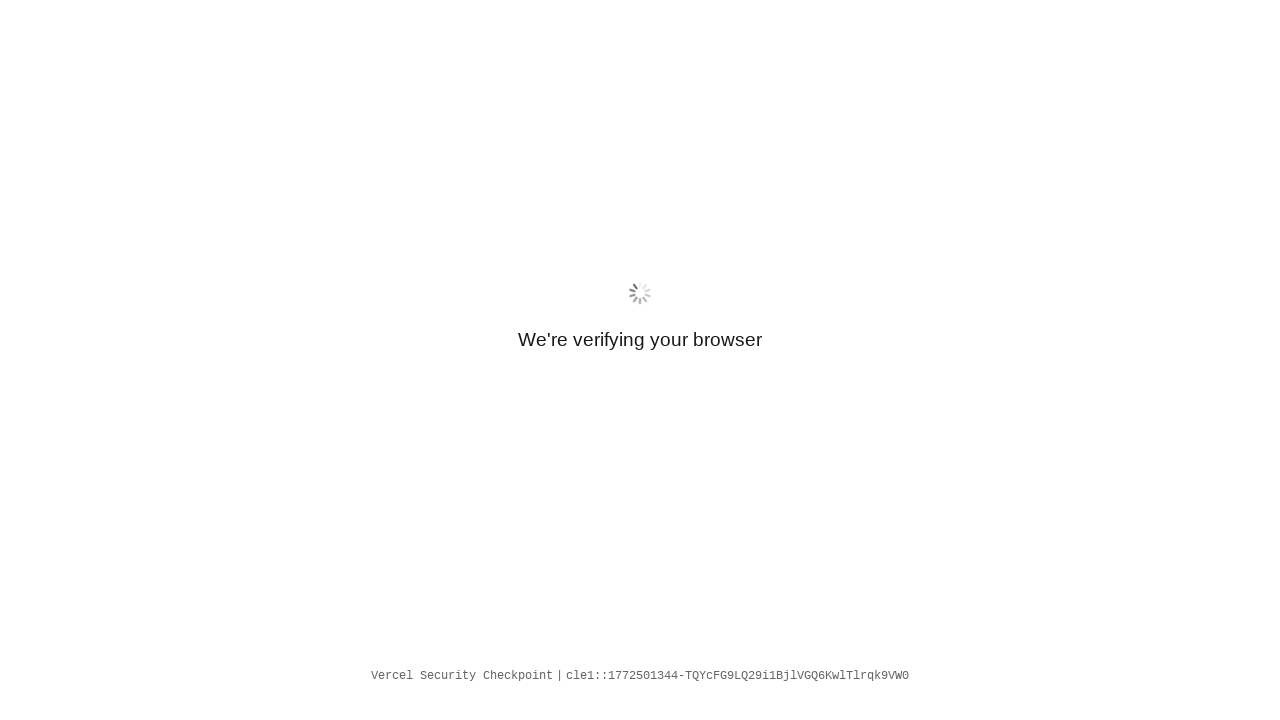

Located expiry text element on /?company=Microsoft&demo=1
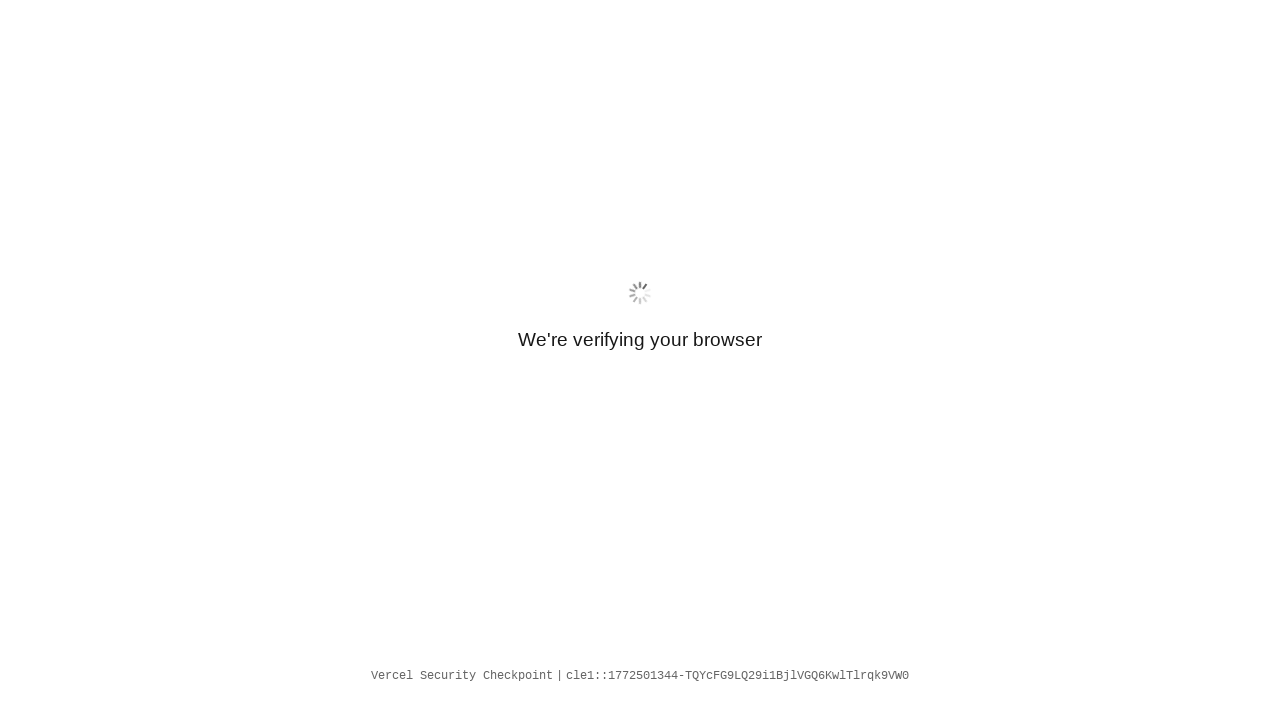

Verified expiry text is not visible on /?company=Microsoft&demo=1
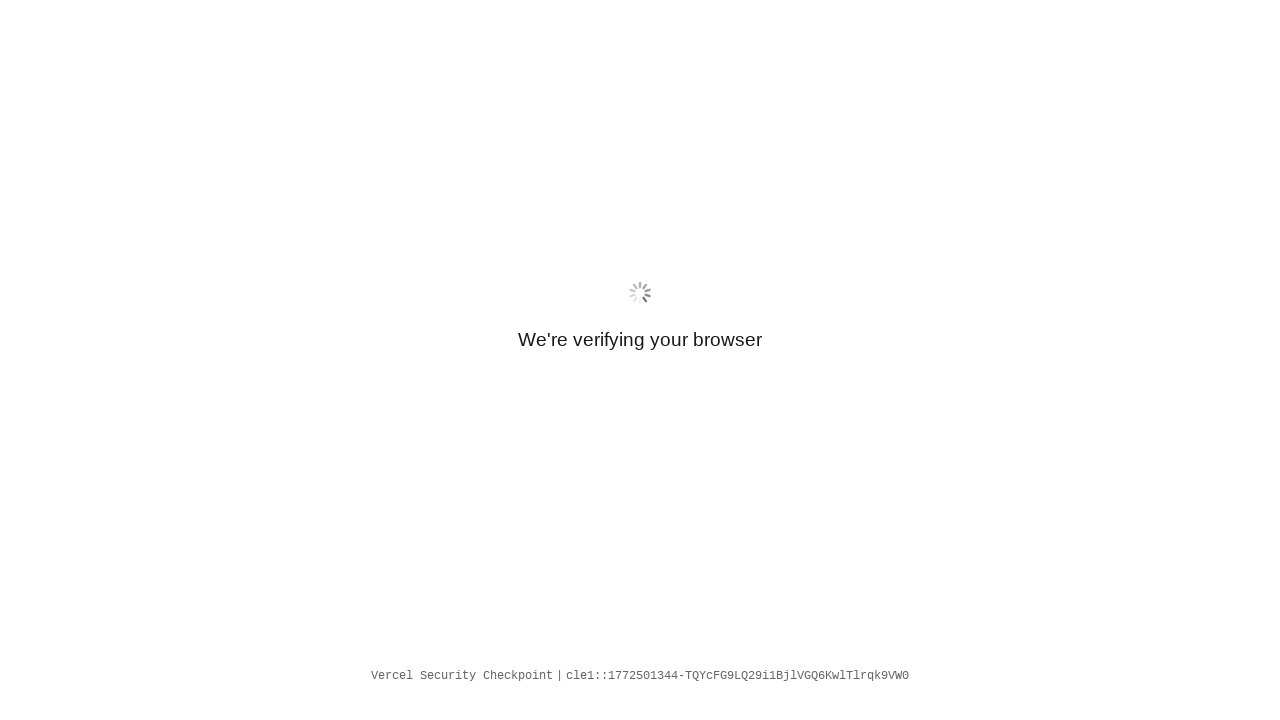

Located runs left text element on /?company=Microsoft&demo=1
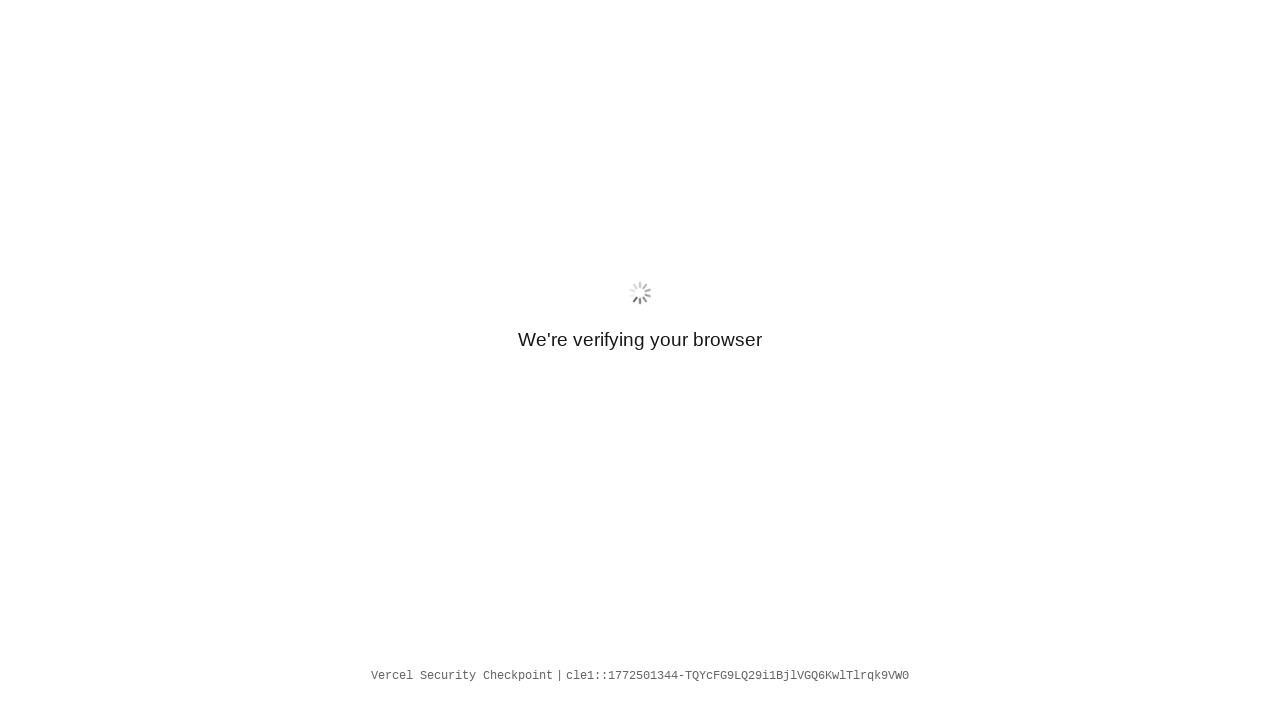

Verified runs left text is not visible on /?company=Microsoft&demo=1
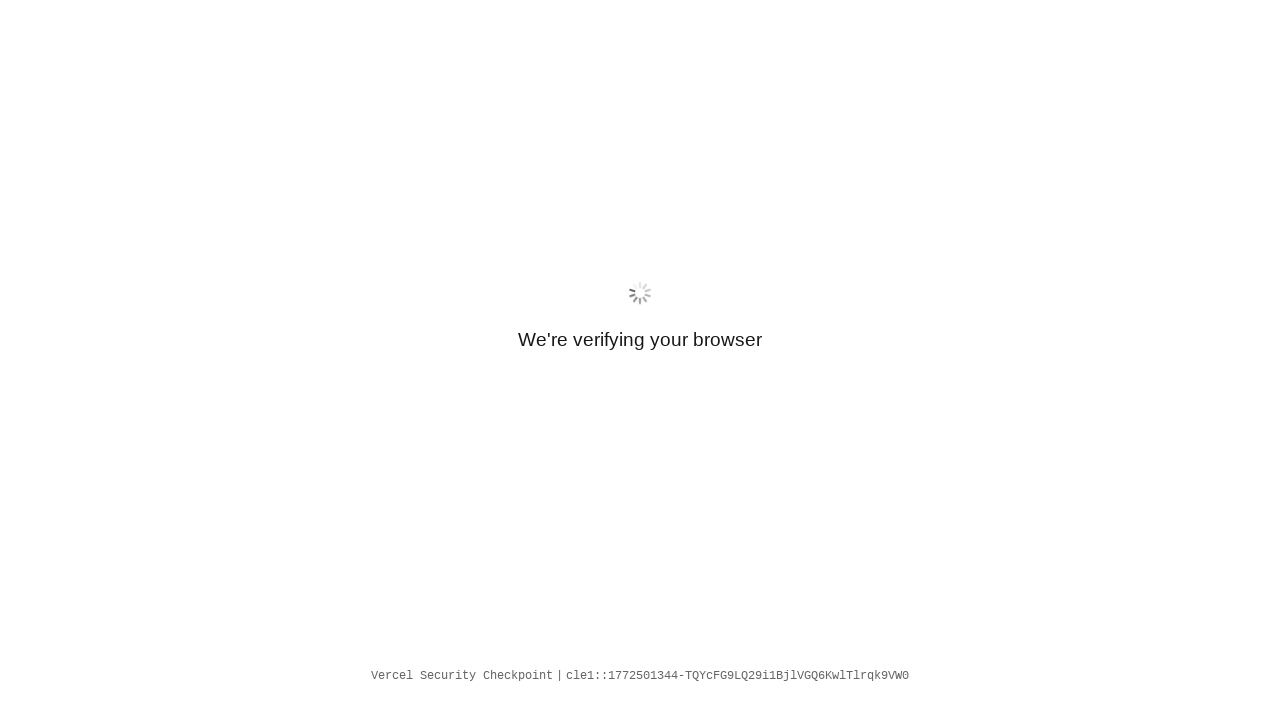

Navigated to /?company=Spotify&demo=1
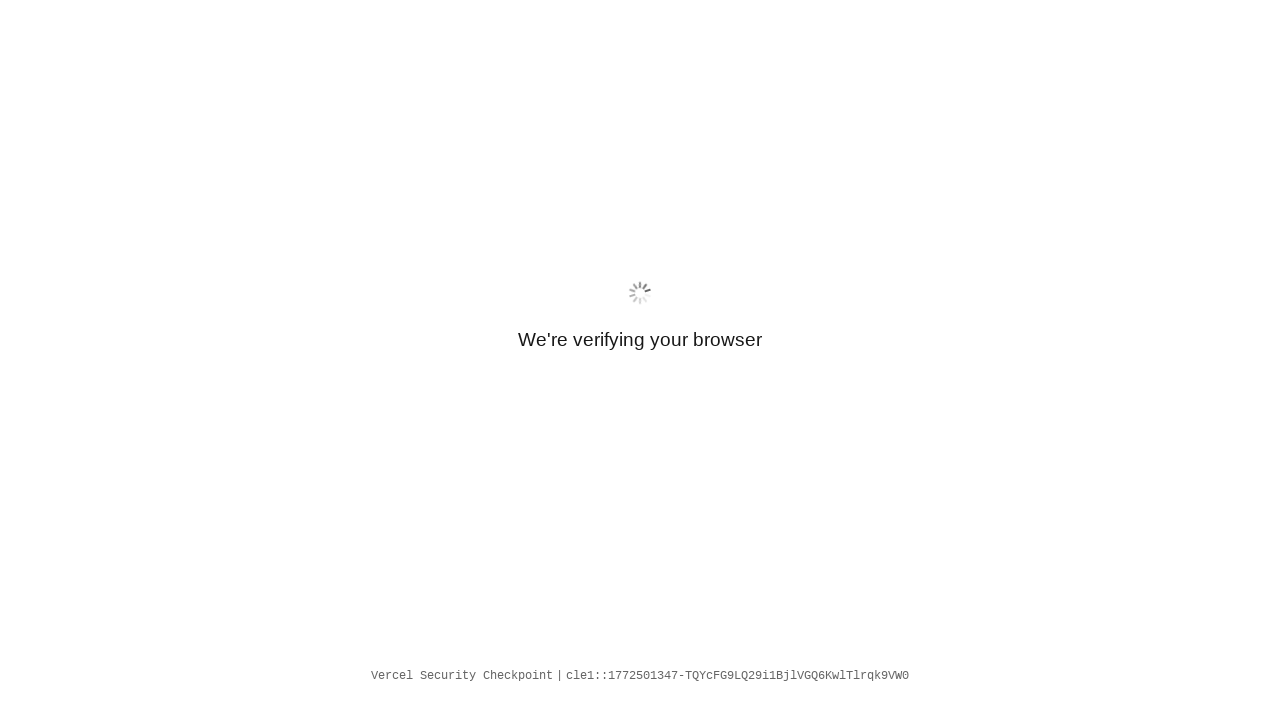

Page load completed with networkidle state on /?company=Spotify&demo=1
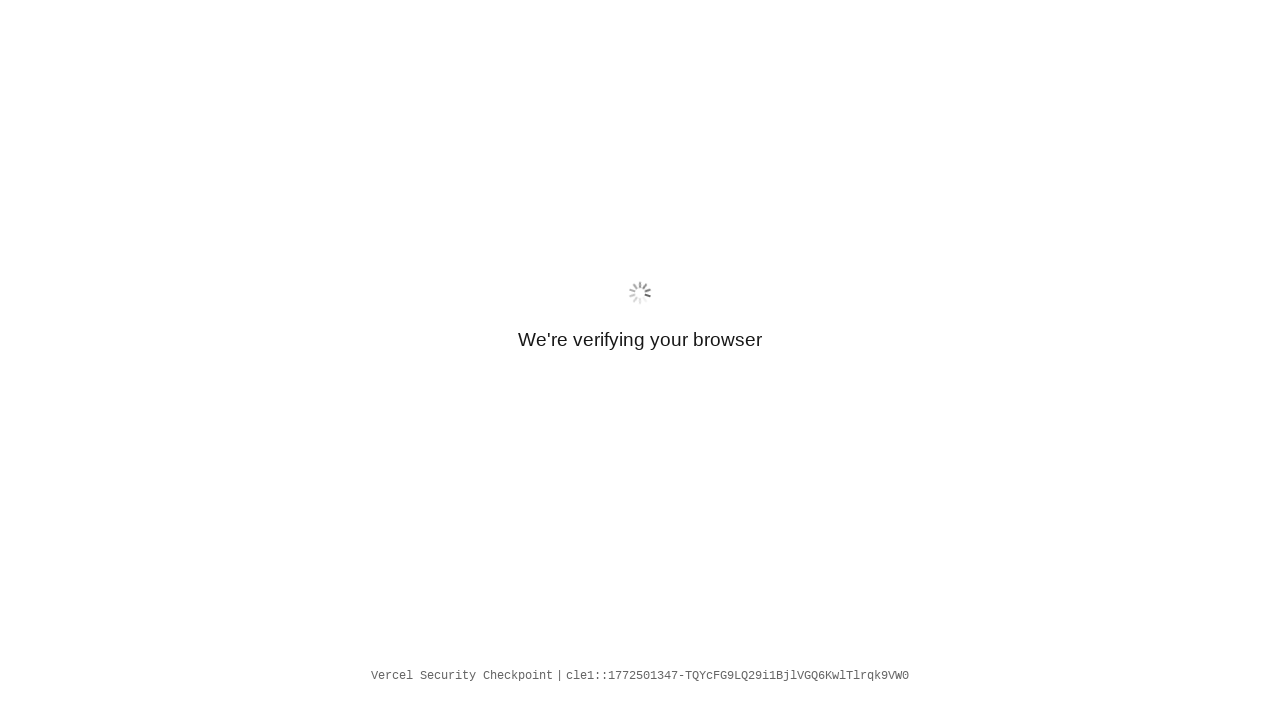

Located demo banner element on /?company=Spotify&demo=1
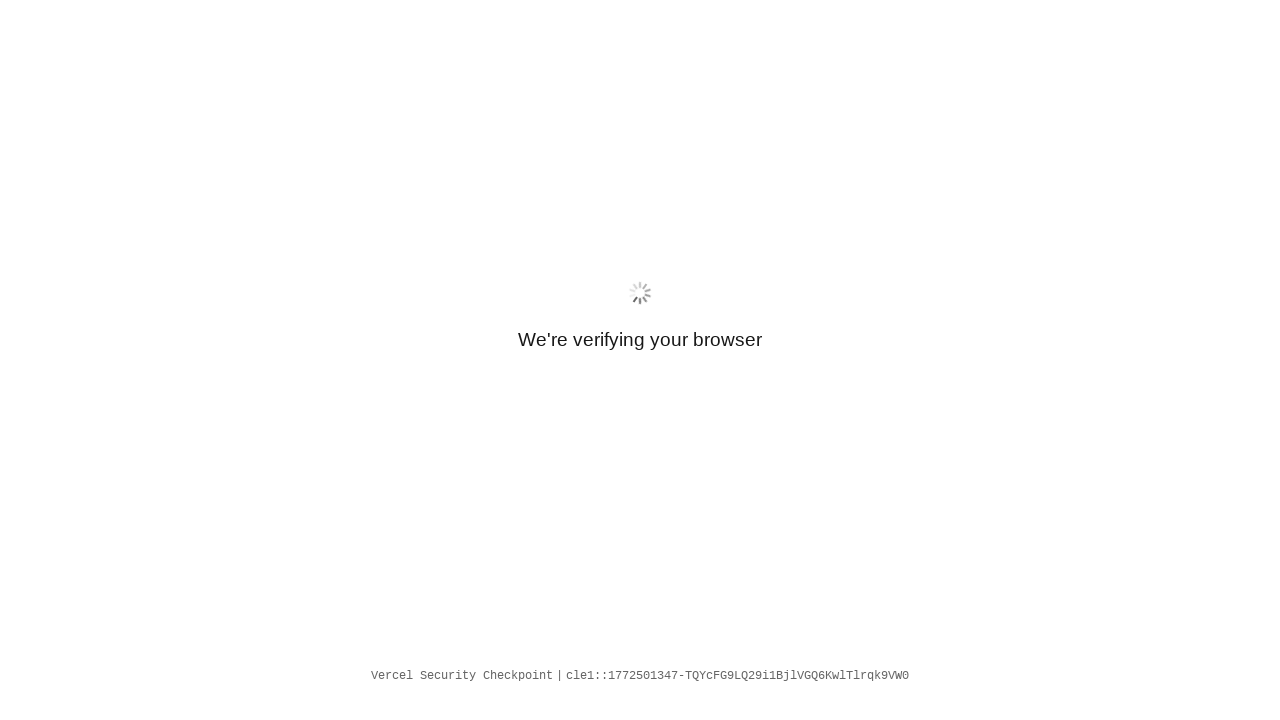

Verified demo banner is not visible on /?company=Spotify&demo=1
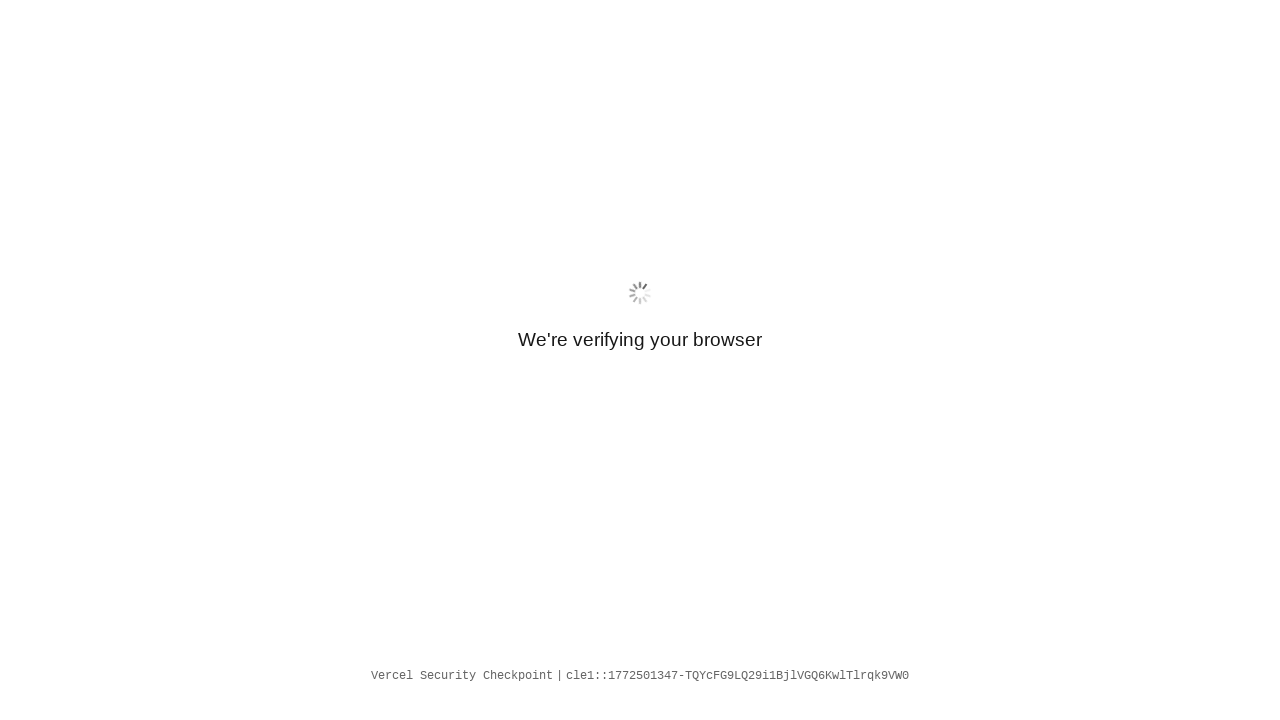

Located expiry text element on /?company=Spotify&demo=1
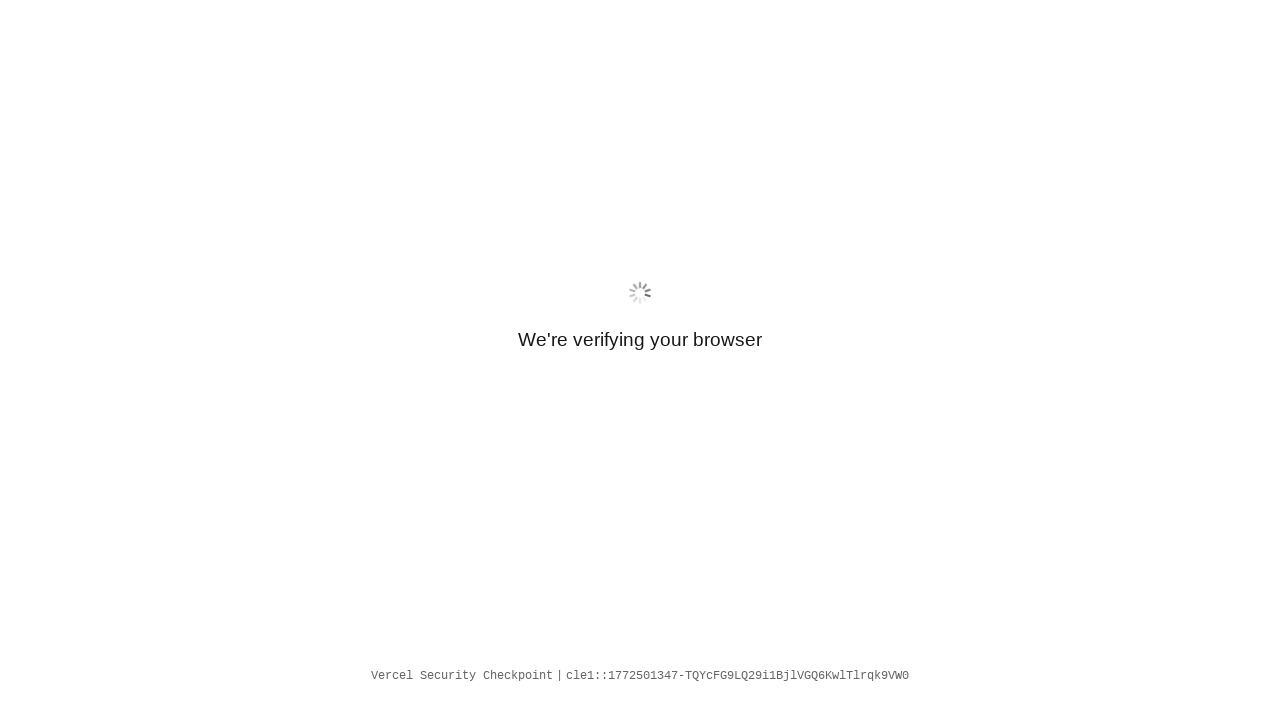

Verified expiry text is not visible on /?company=Spotify&demo=1
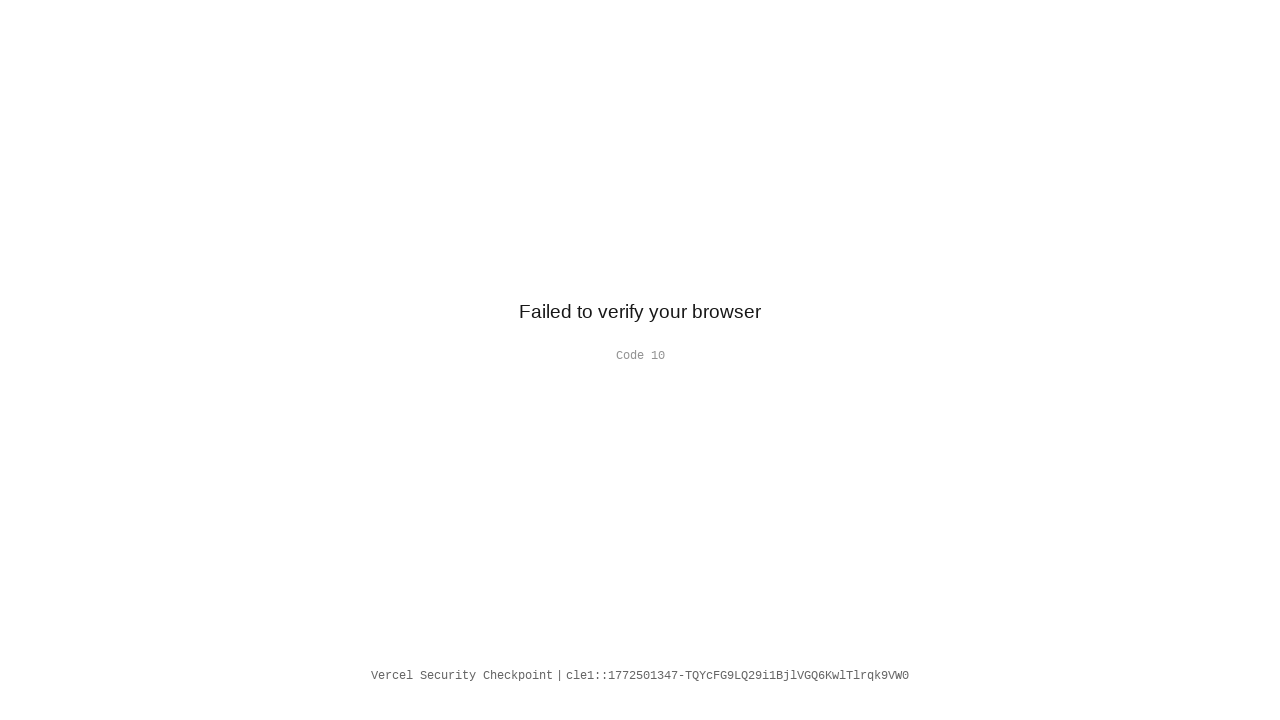

Located runs left text element on /?company=Spotify&demo=1
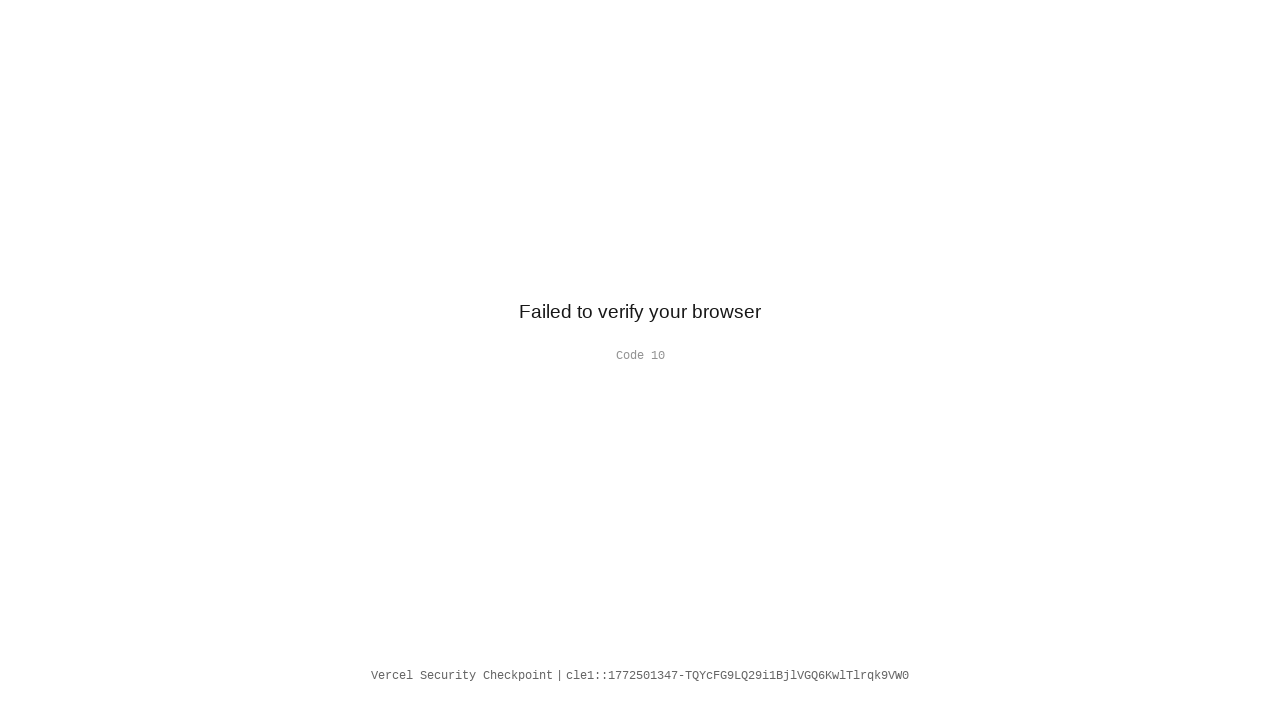

Verified runs left text is not visible on /?company=Spotify&demo=1
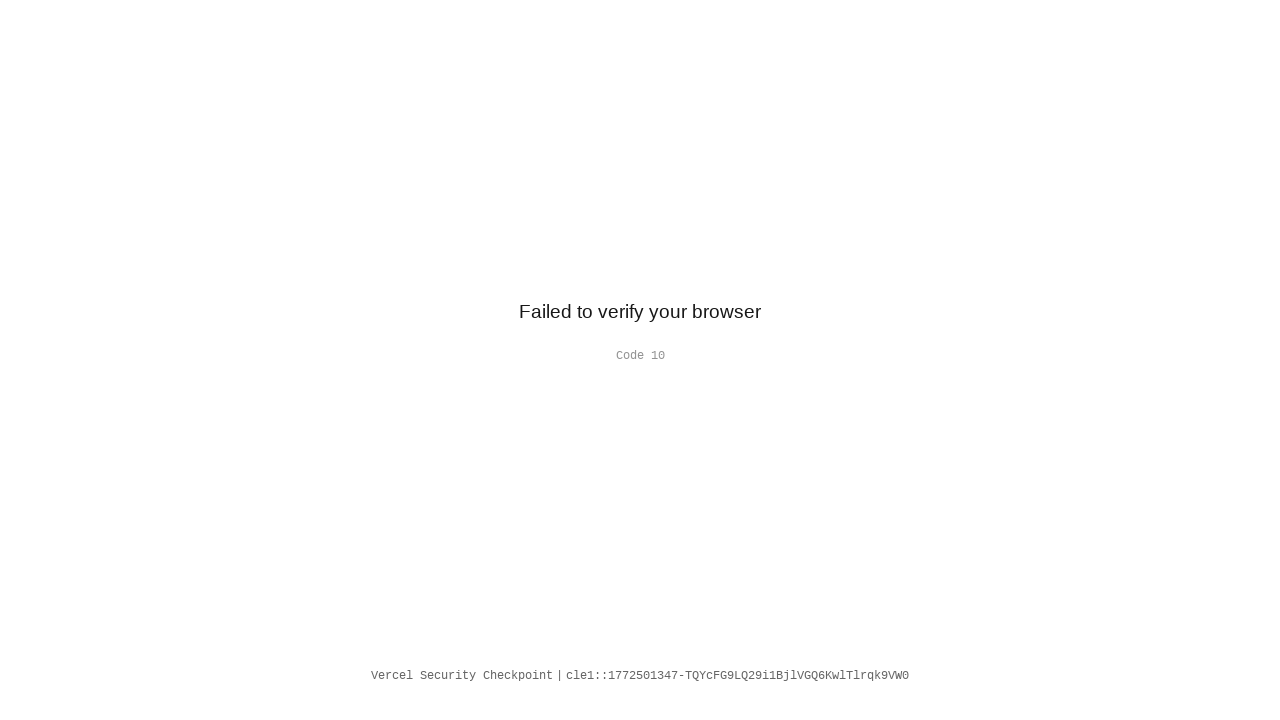

Navigated to /?company=Uber&demo=1
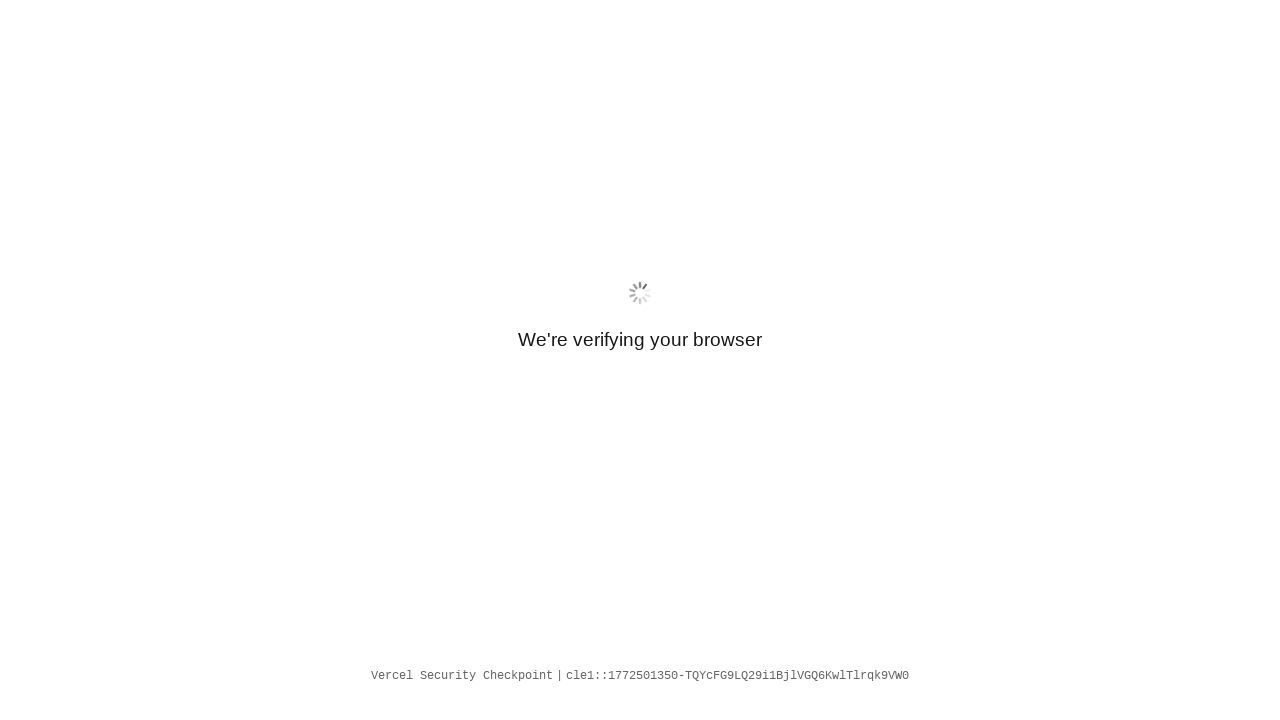

Page load completed with networkidle state on /?company=Uber&demo=1
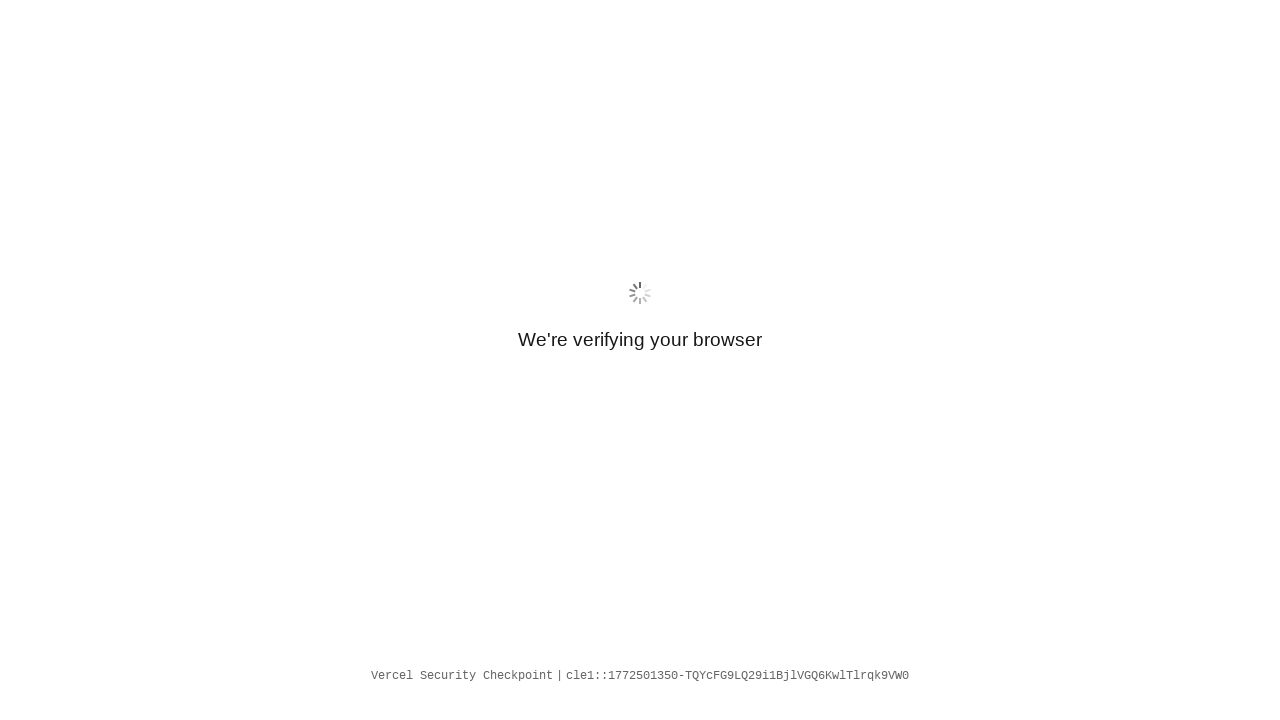

Located demo banner element on /?company=Uber&demo=1
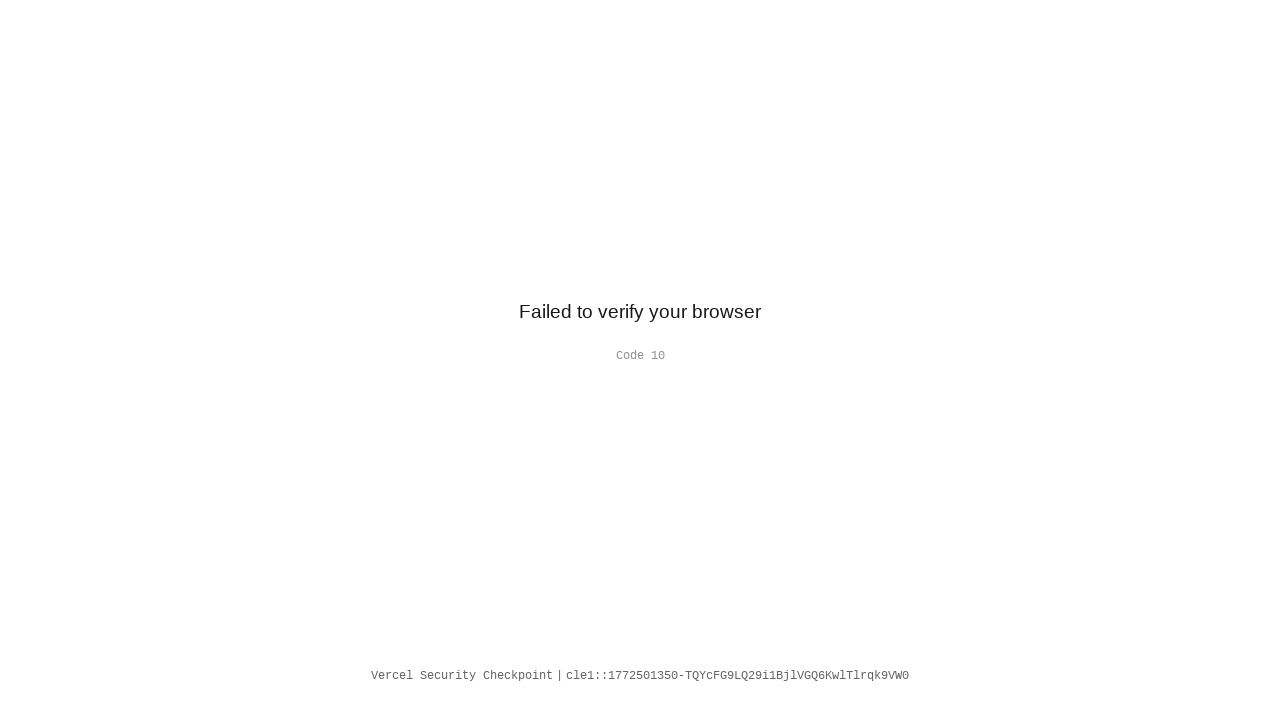

Verified demo banner is not visible on /?company=Uber&demo=1
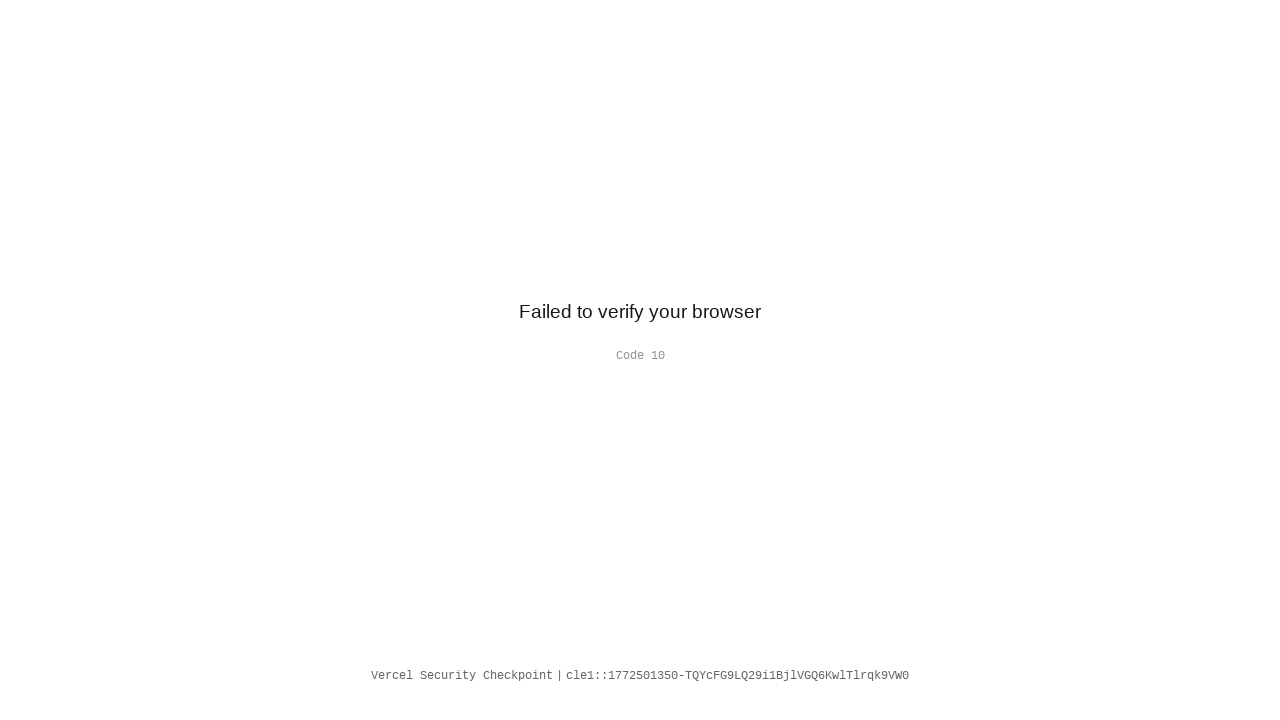

Located expiry text element on /?company=Uber&demo=1
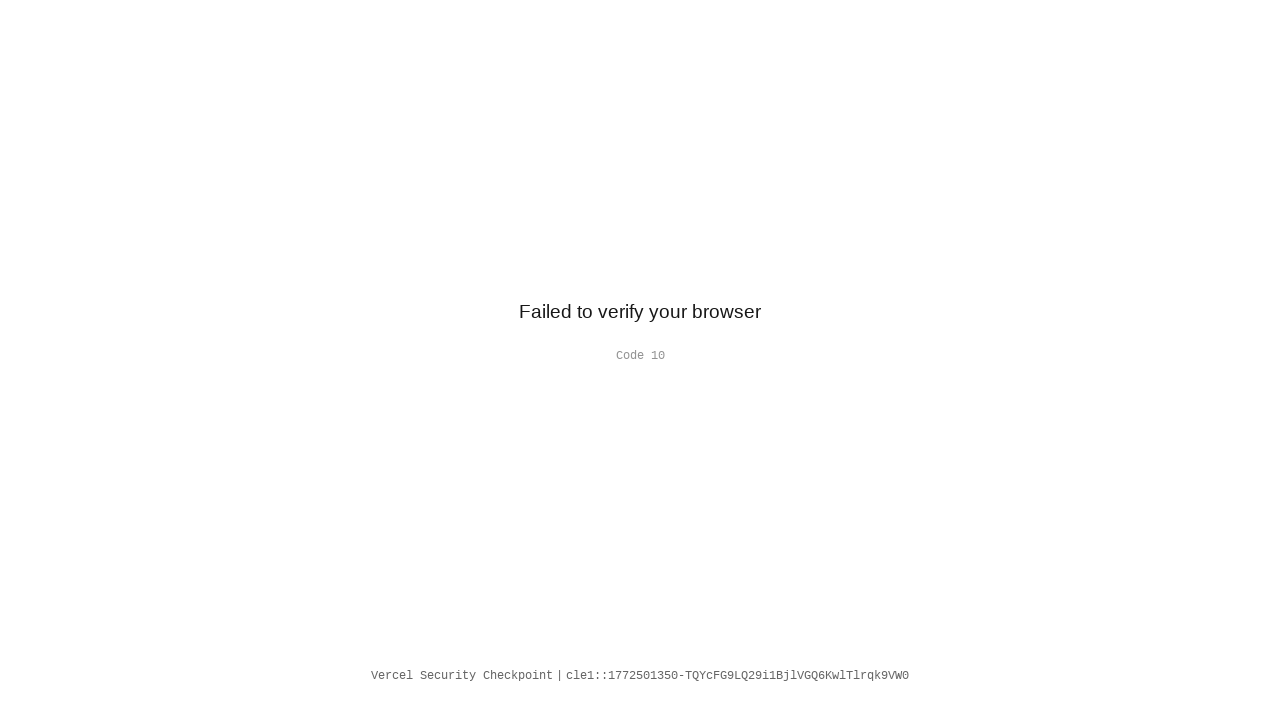

Verified expiry text is not visible on /?company=Uber&demo=1
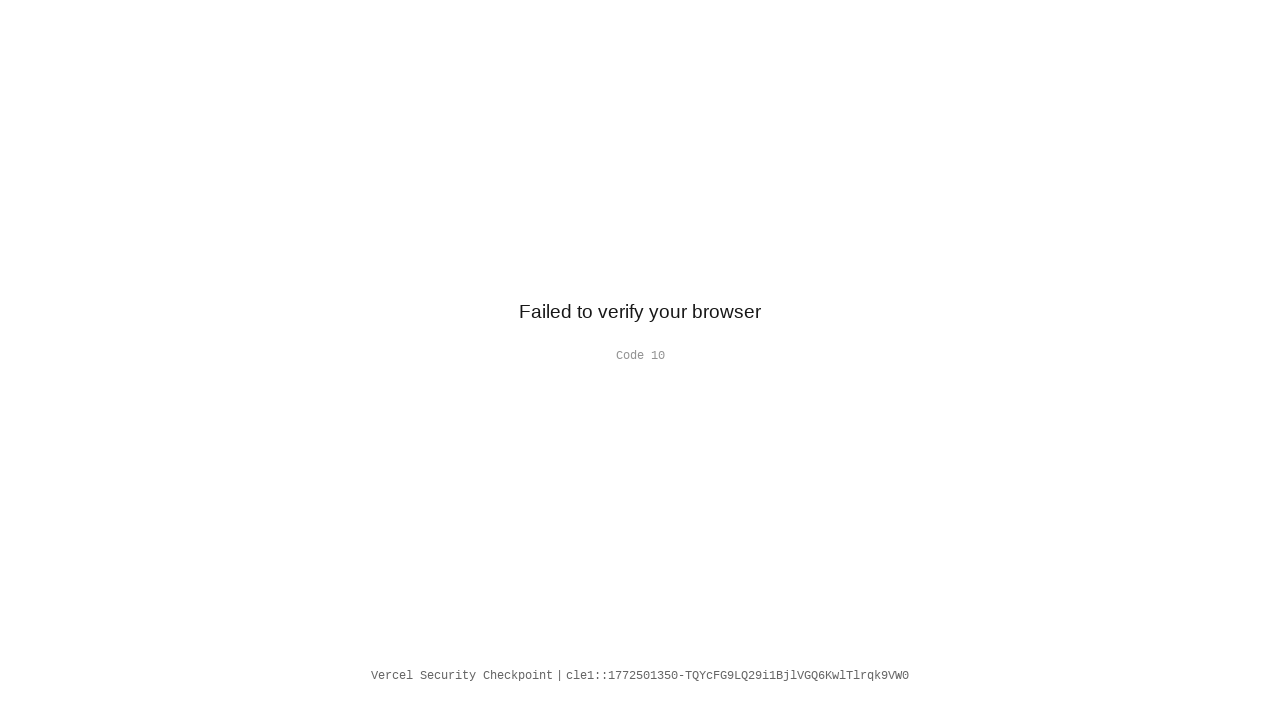

Located runs left text element on /?company=Uber&demo=1
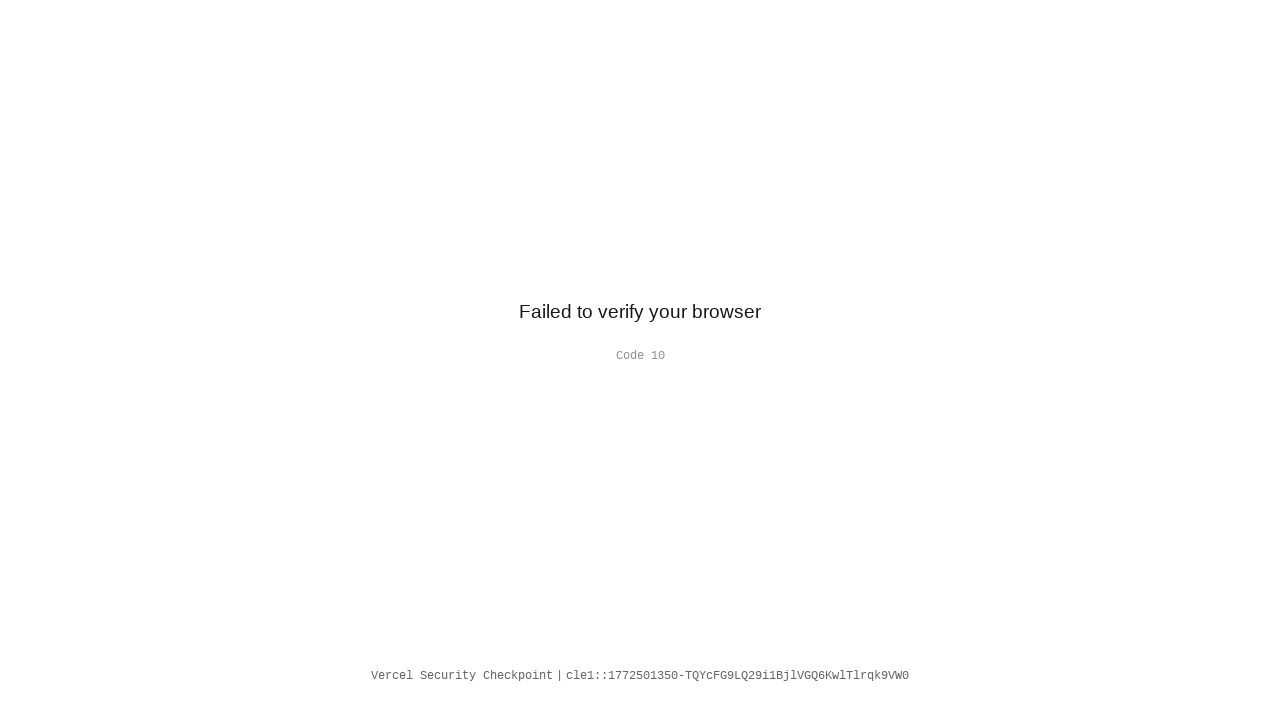

Verified runs left text is not visible on /?company=Uber&demo=1
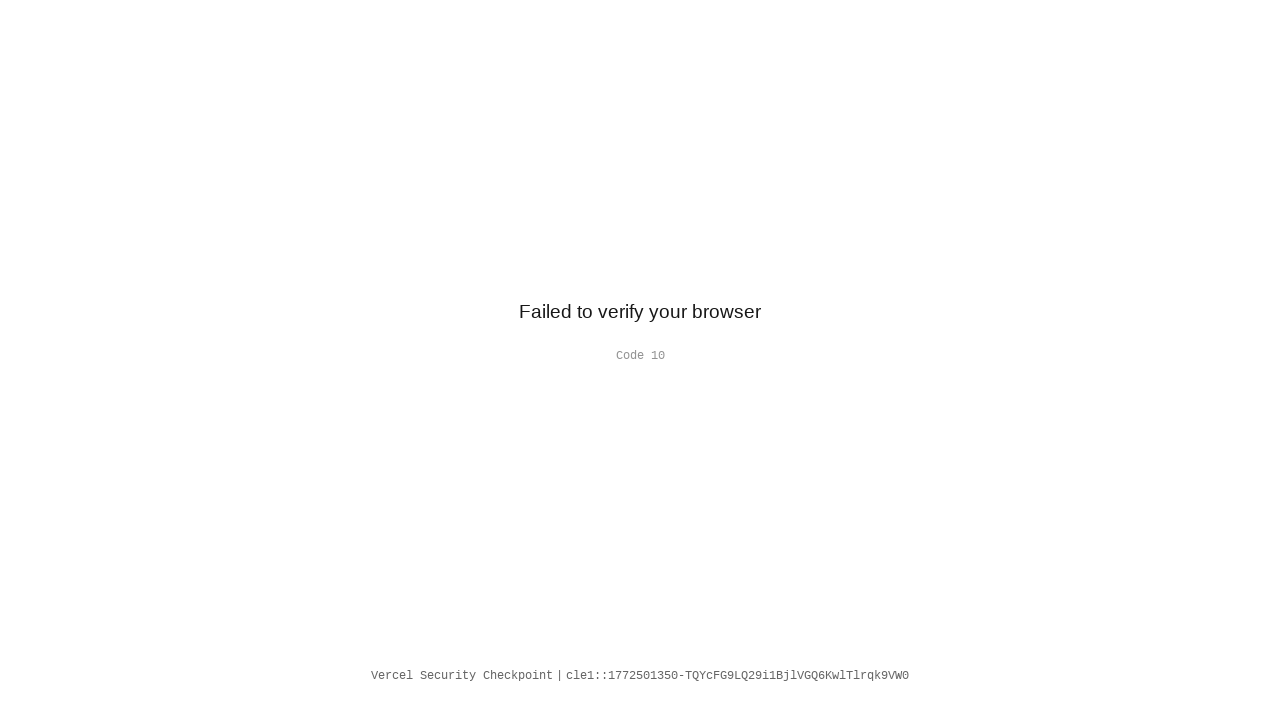

Navigated to /?company=Google&brandColor=%234285F4&demo=1
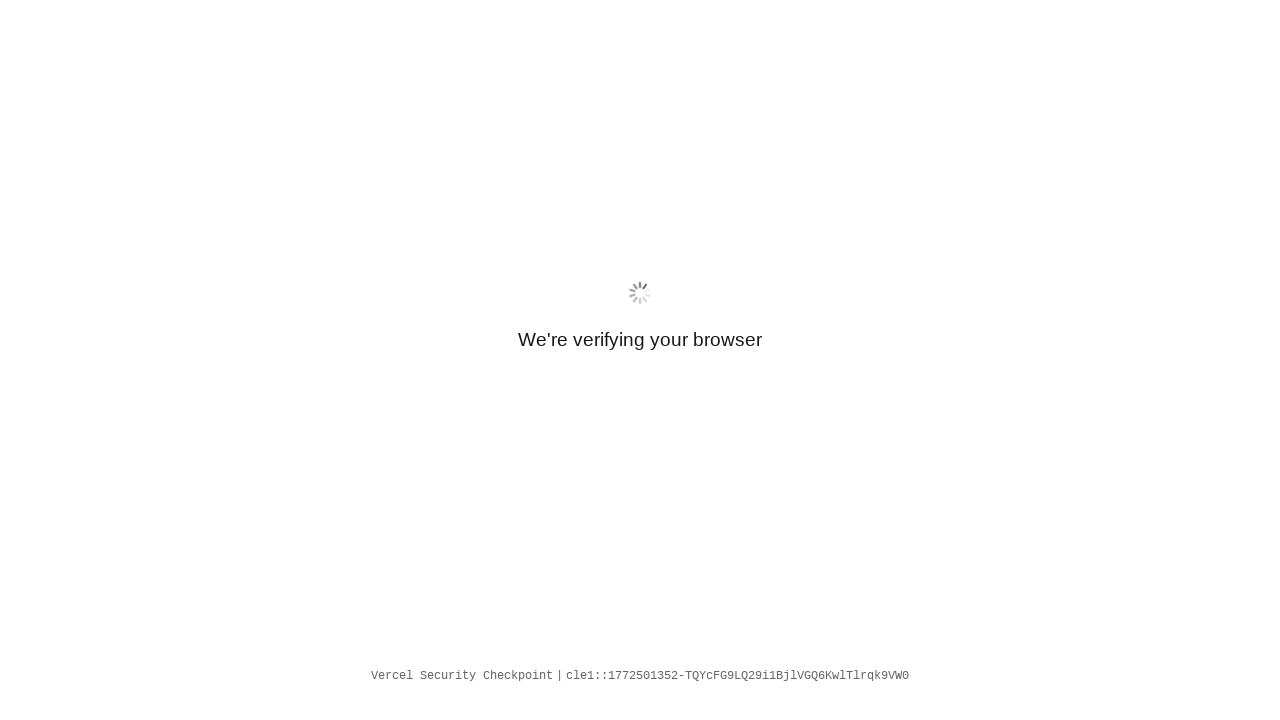

Page load completed with networkidle state on /?company=Google&brandColor=%234285F4&demo=1
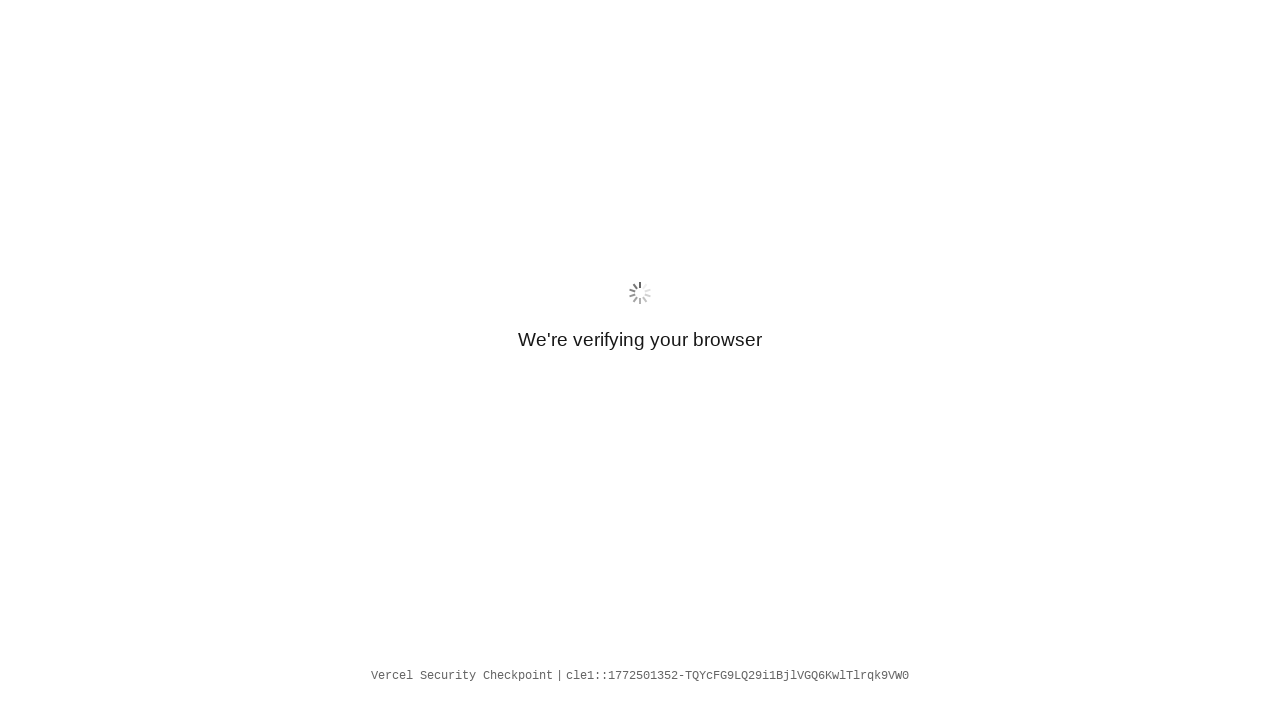

Located demo banner element on /?company=Google&brandColor=%234285F4&demo=1
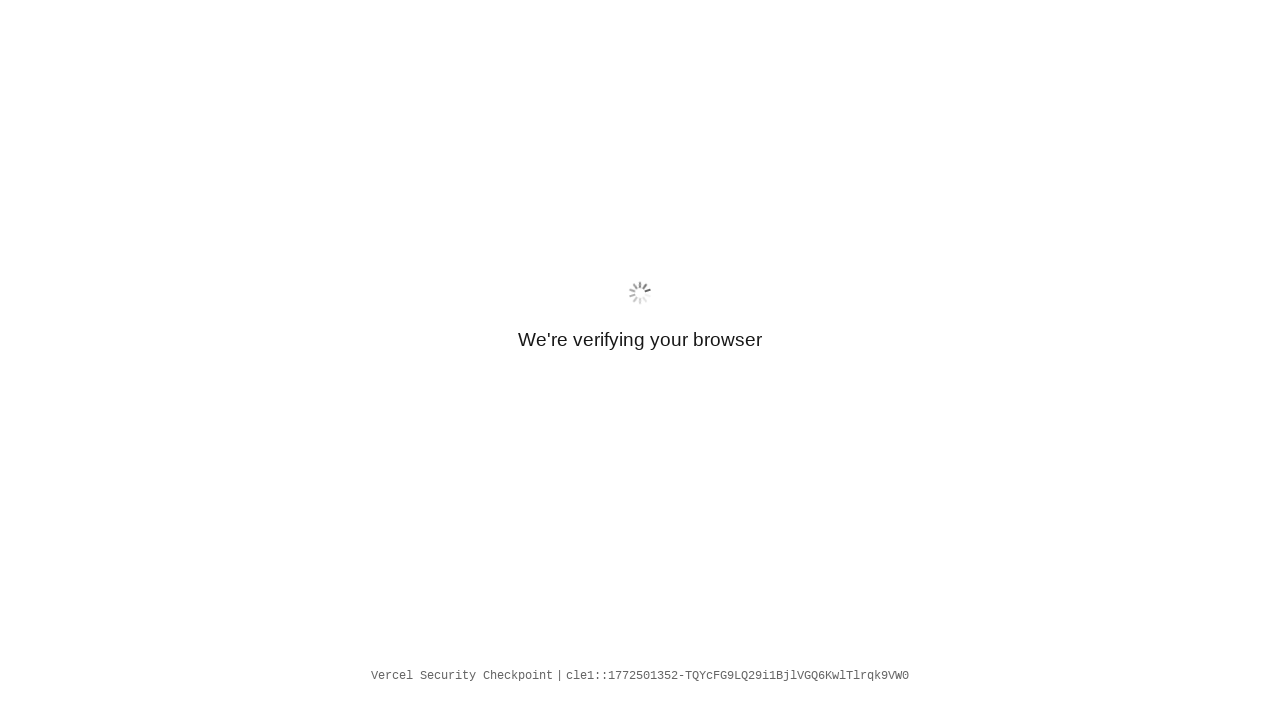

Verified demo banner is not visible on /?company=Google&brandColor=%234285F4&demo=1
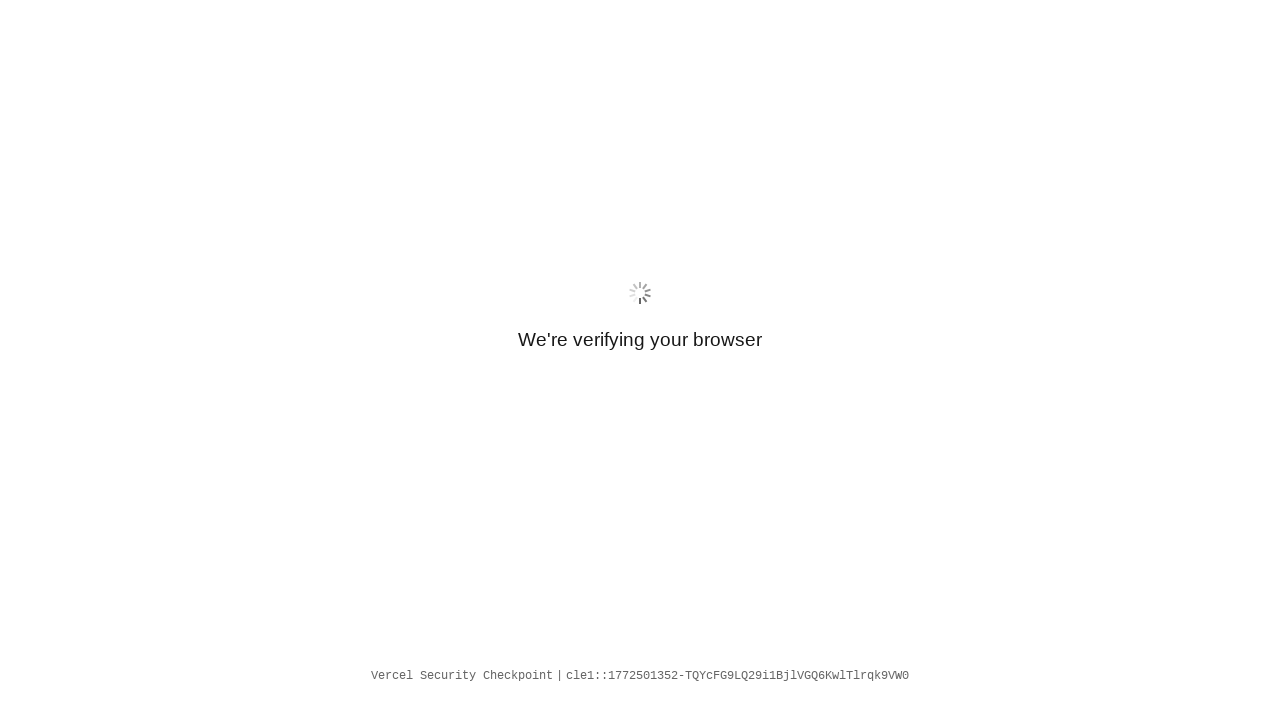

Located expiry text element on /?company=Google&brandColor=%234285F4&demo=1
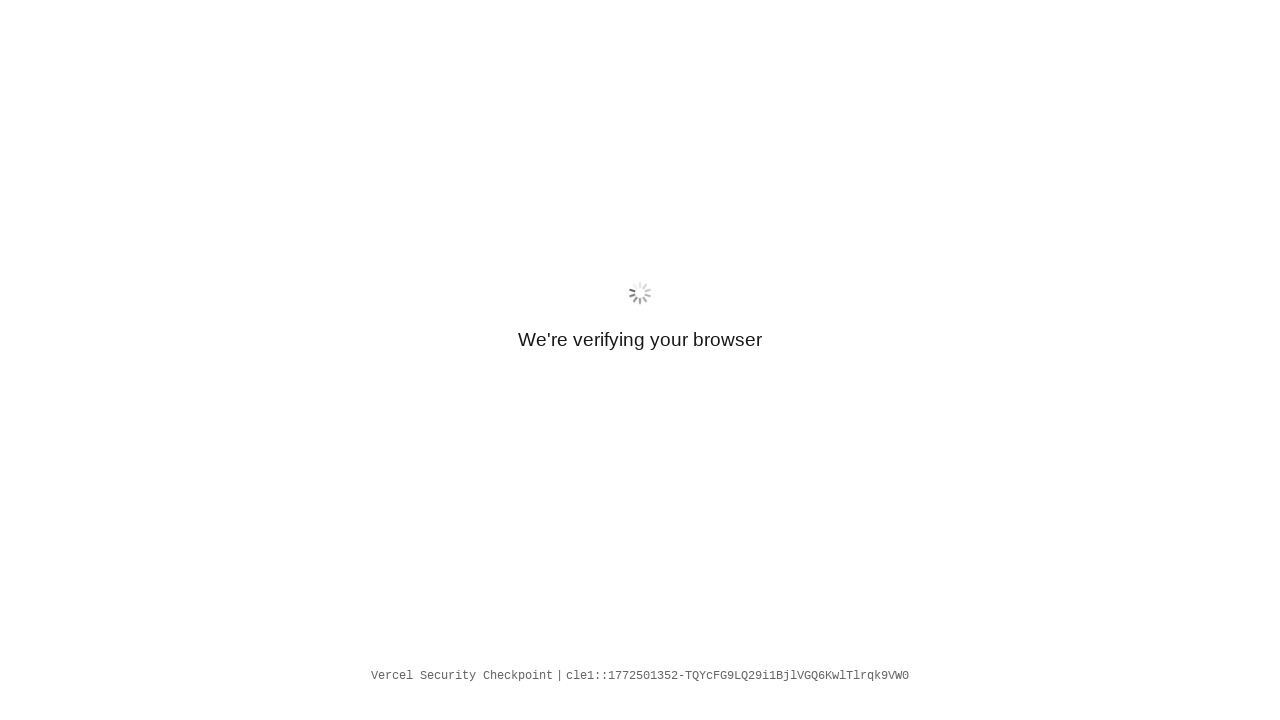

Verified expiry text is not visible on /?company=Google&brandColor=%234285F4&demo=1
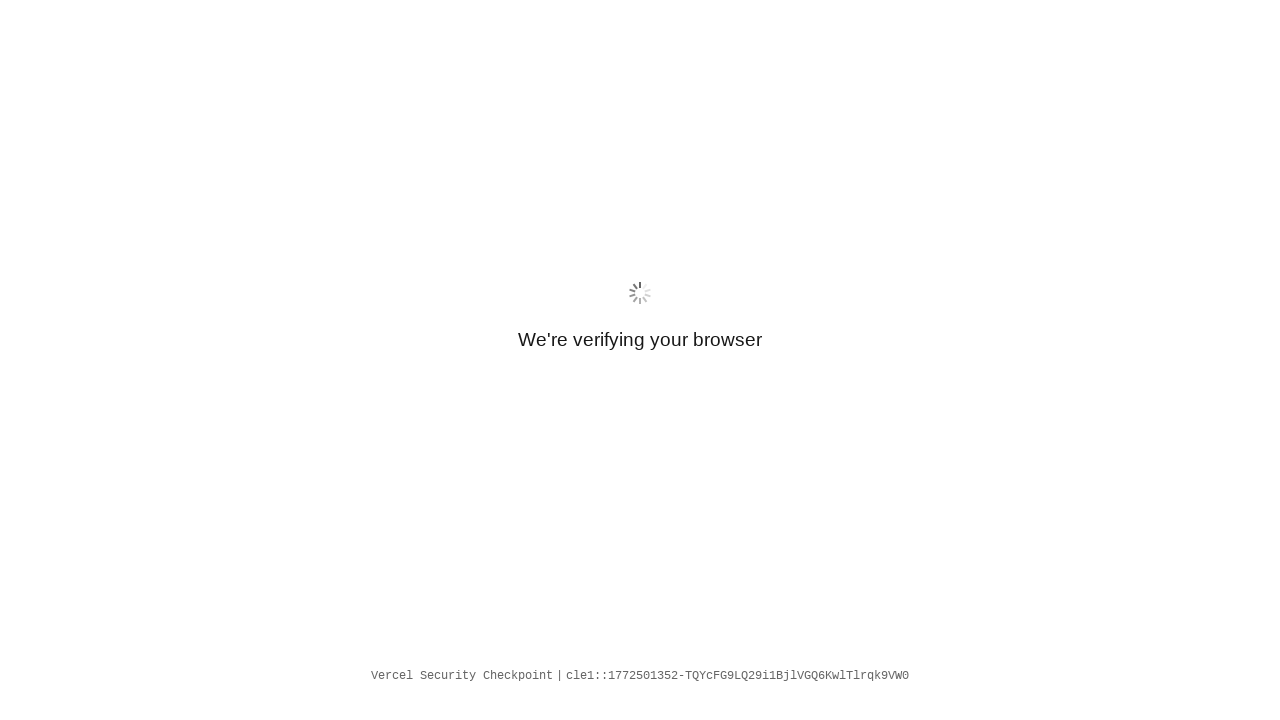

Located runs left text element on /?company=Google&brandColor=%234285F4&demo=1
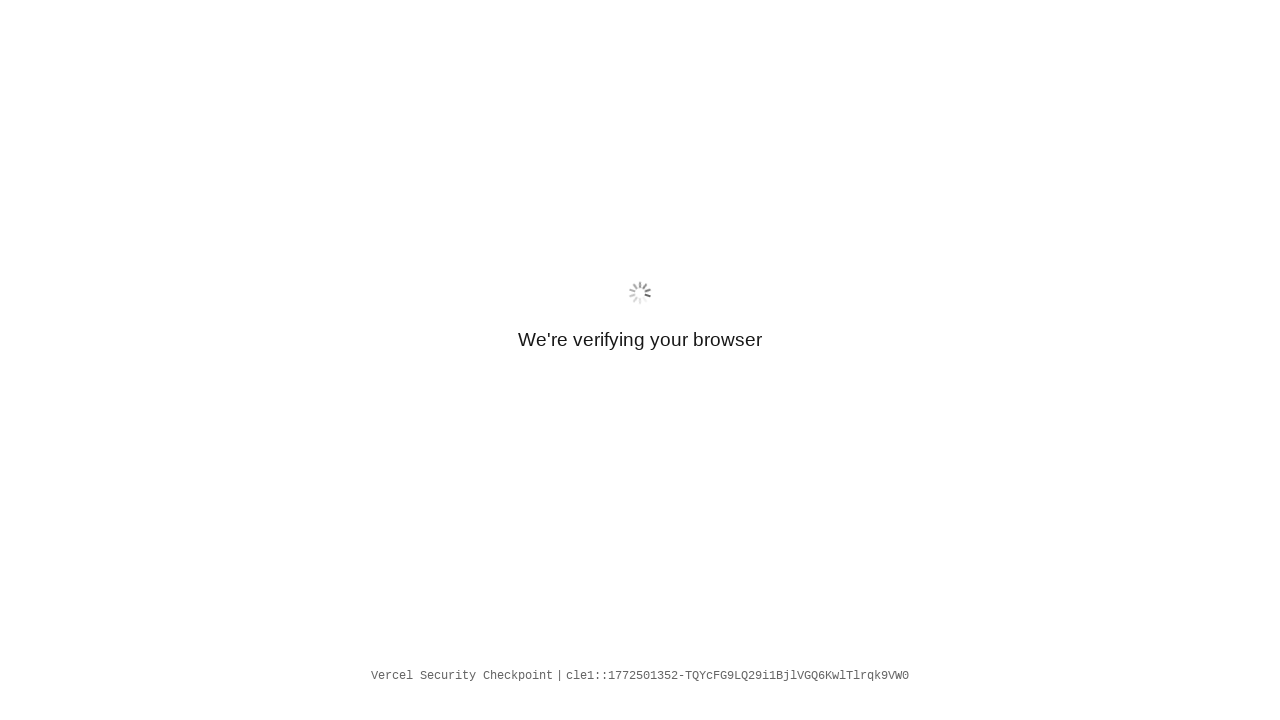

Verified runs left text is not visible on /?company=Google&brandColor=%234285F4&demo=1
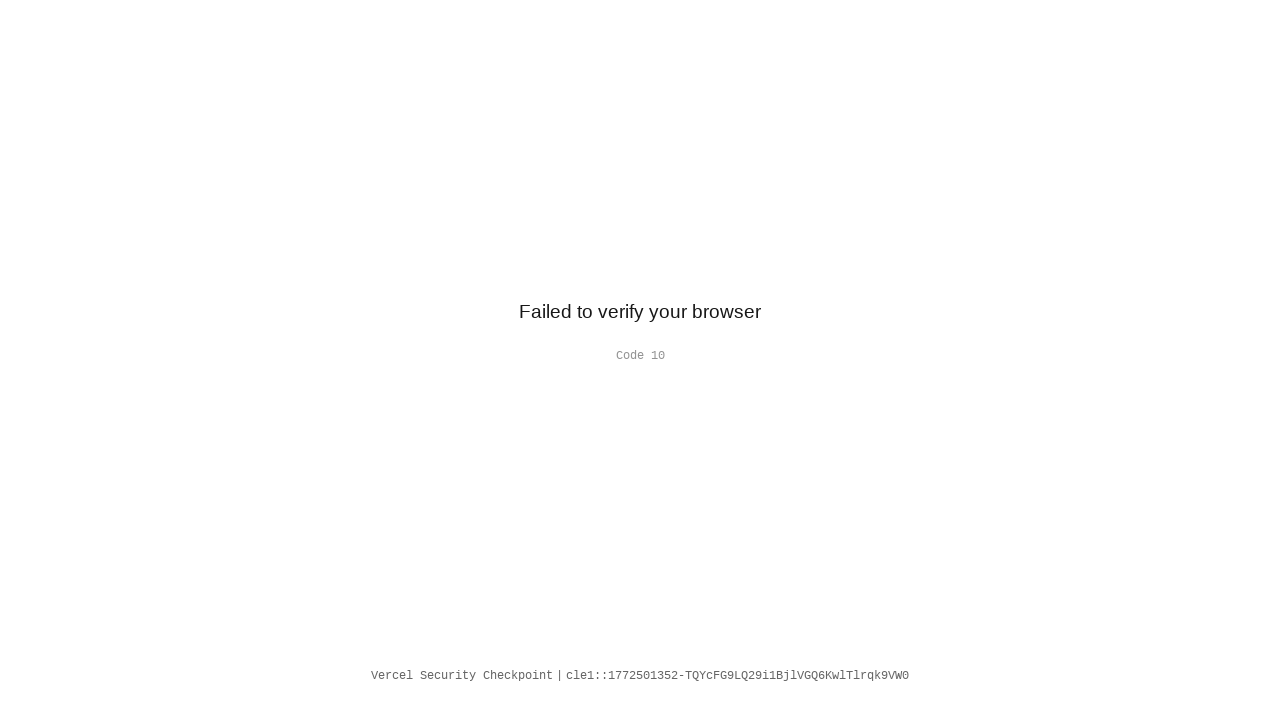

Navigated to /?company=Netflix&brandColor=%23E50914&demo=1
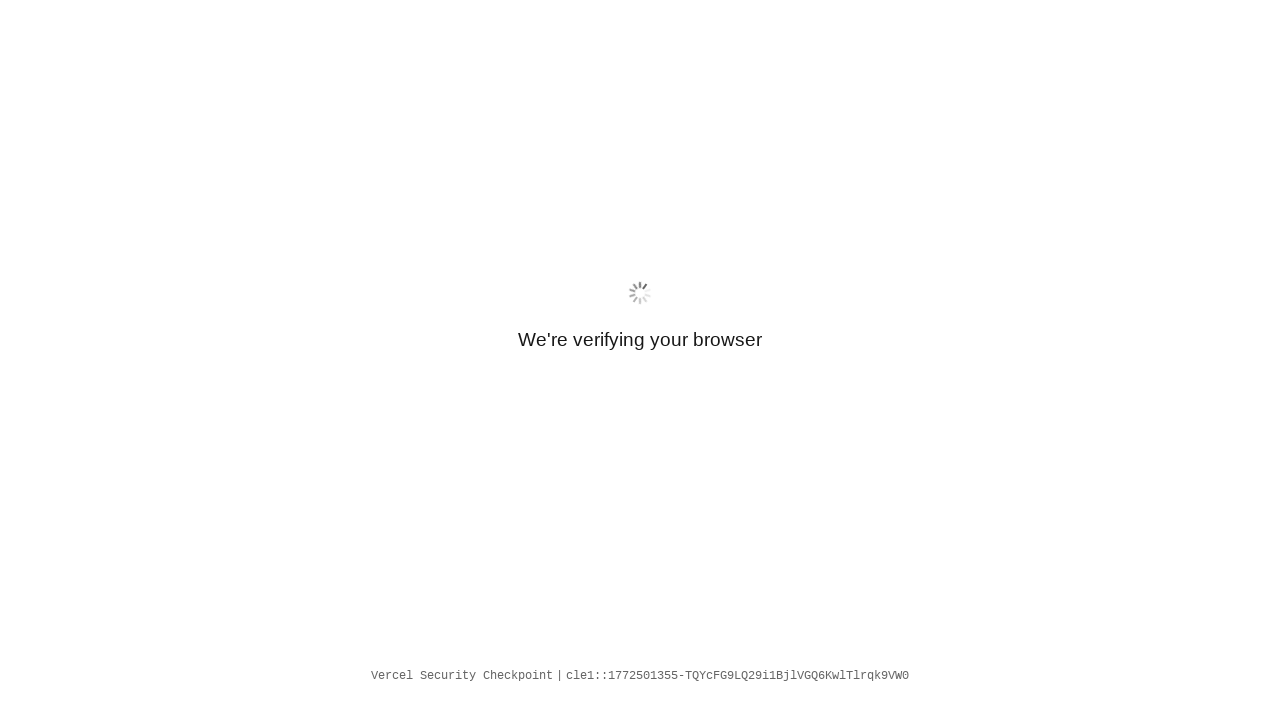

Page load completed with networkidle state on /?company=Netflix&brandColor=%23E50914&demo=1
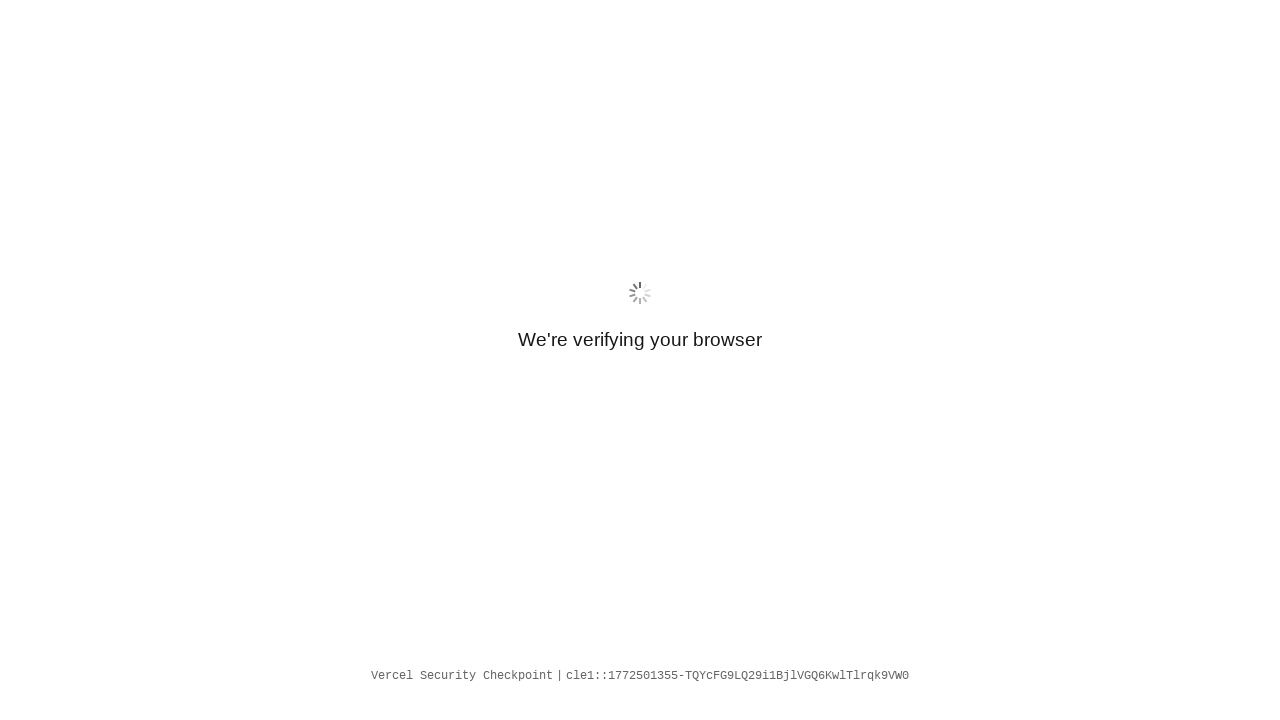

Located demo banner element on /?company=Netflix&brandColor=%23E50914&demo=1
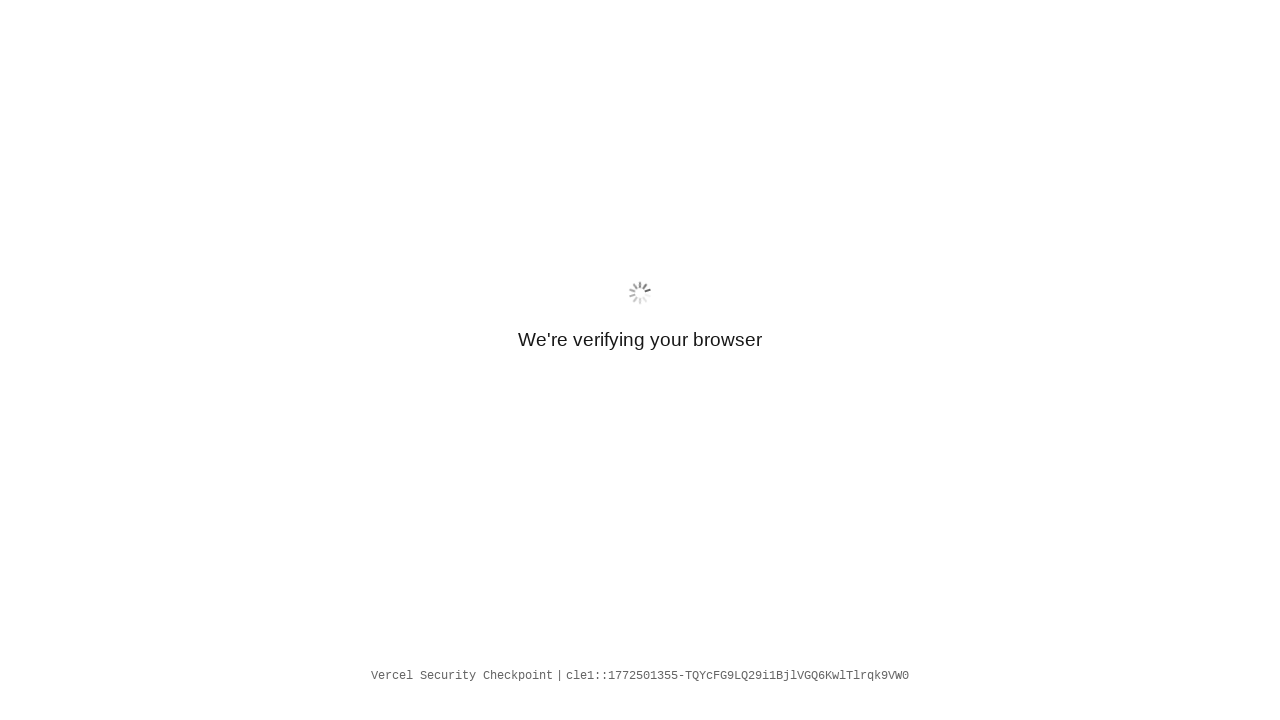

Verified demo banner is not visible on /?company=Netflix&brandColor=%23E50914&demo=1
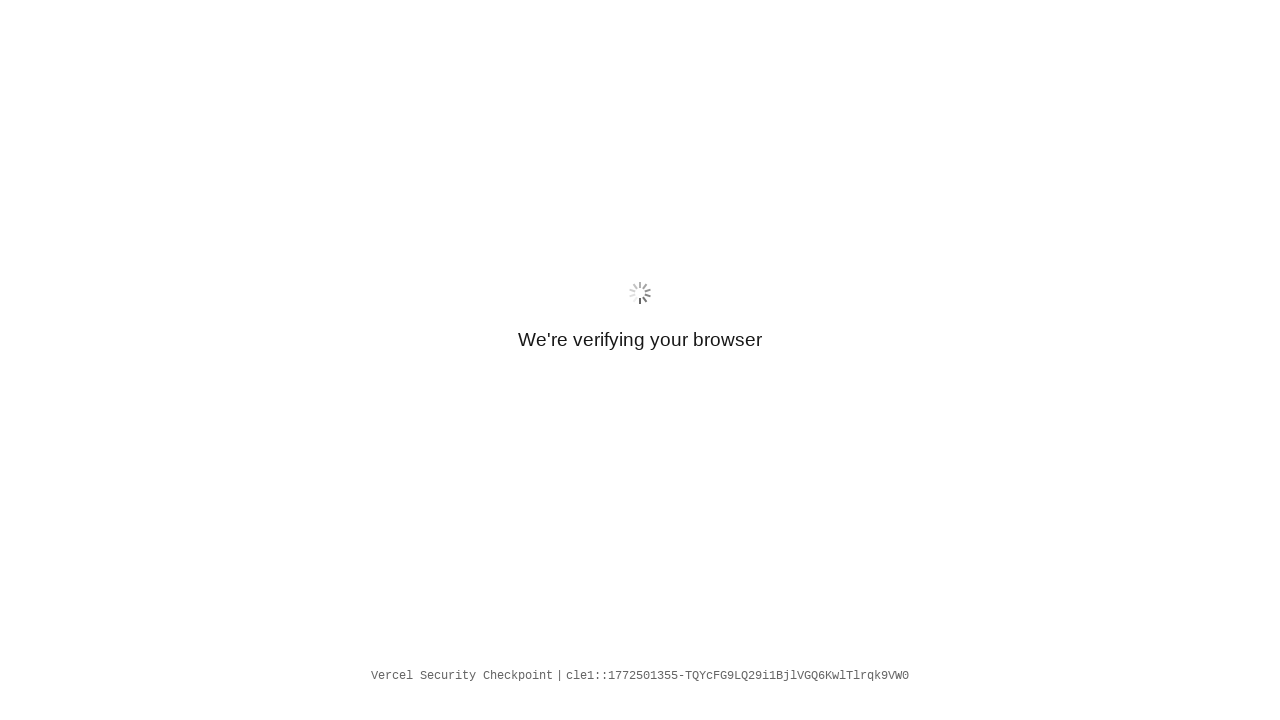

Located expiry text element on /?company=Netflix&brandColor=%23E50914&demo=1
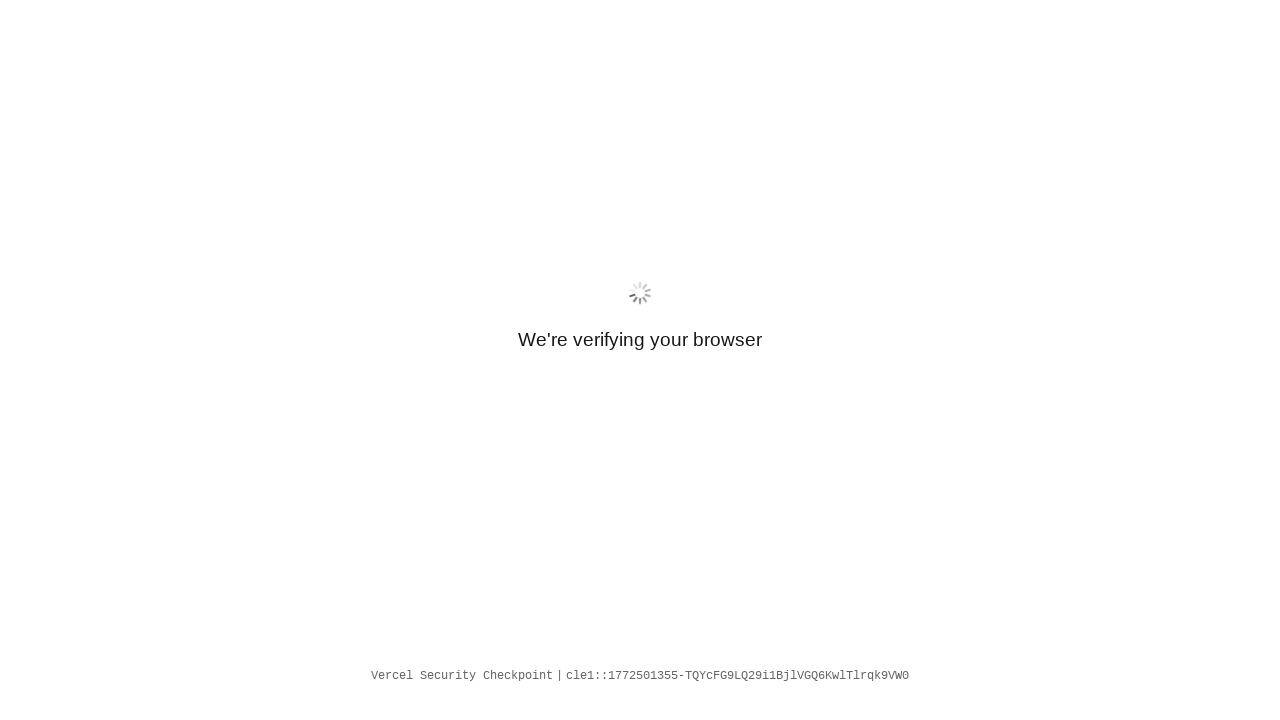

Verified expiry text is not visible on /?company=Netflix&brandColor=%23E50914&demo=1
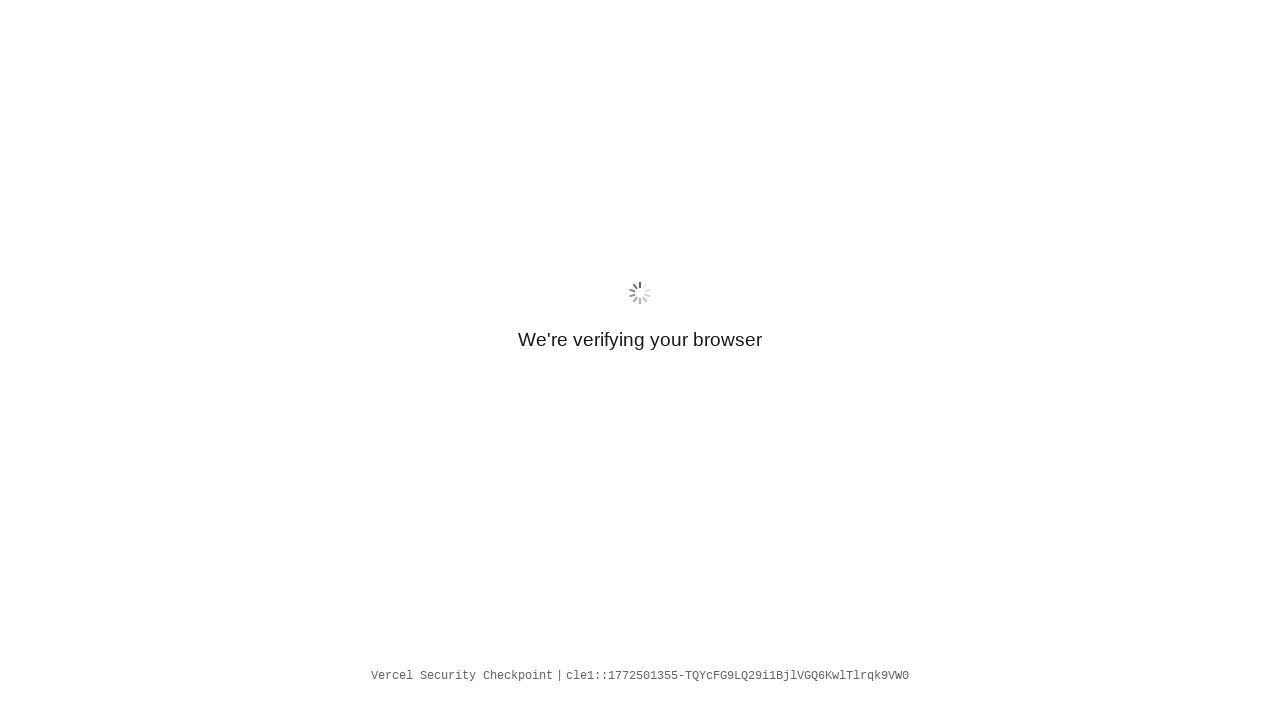

Located runs left text element on /?company=Netflix&brandColor=%23E50914&demo=1
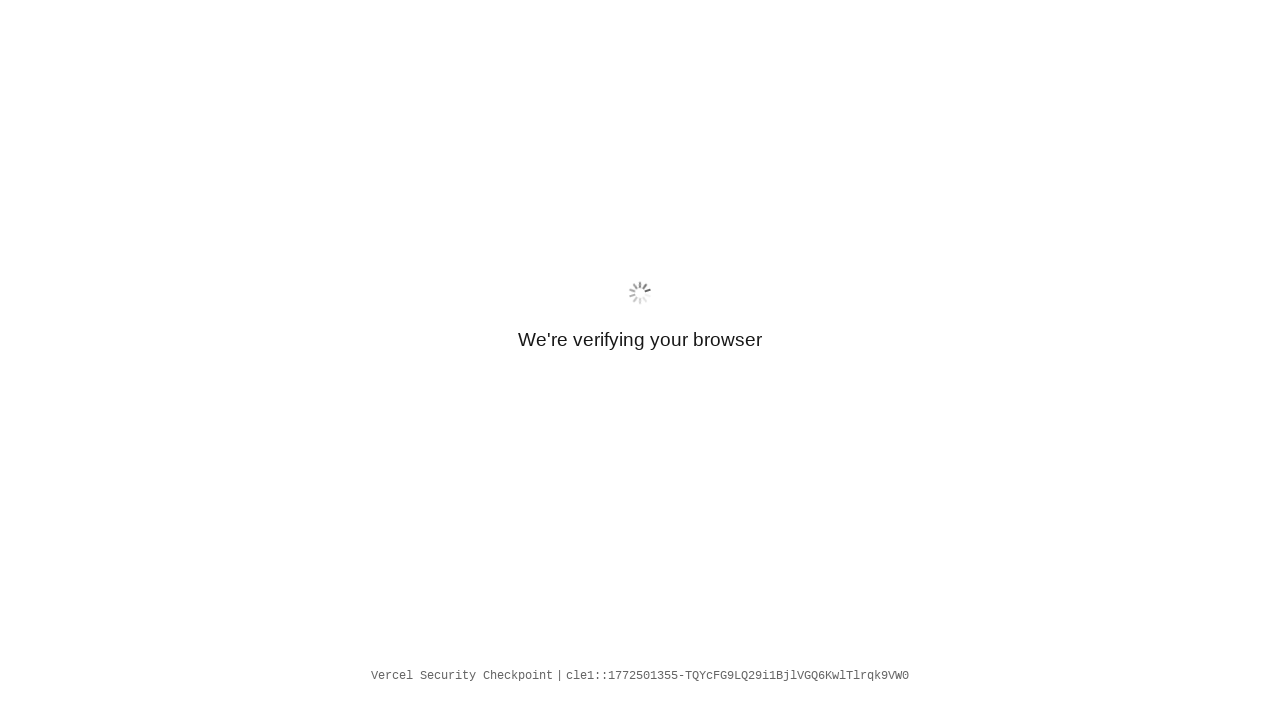

Verified runs left text is not visible on /?company=Netflix&brandColor=%23E50914&demo=1
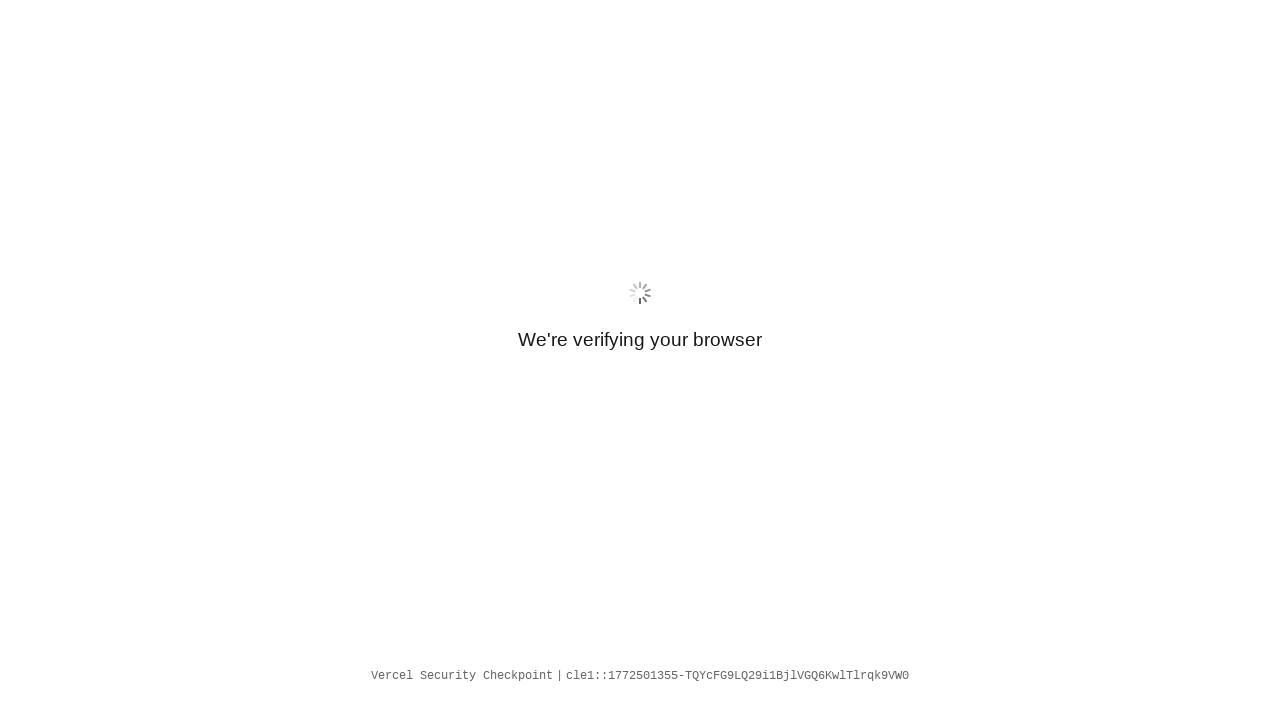

Navigated to /?company=Apple&brandColor=%23000000&demo=1
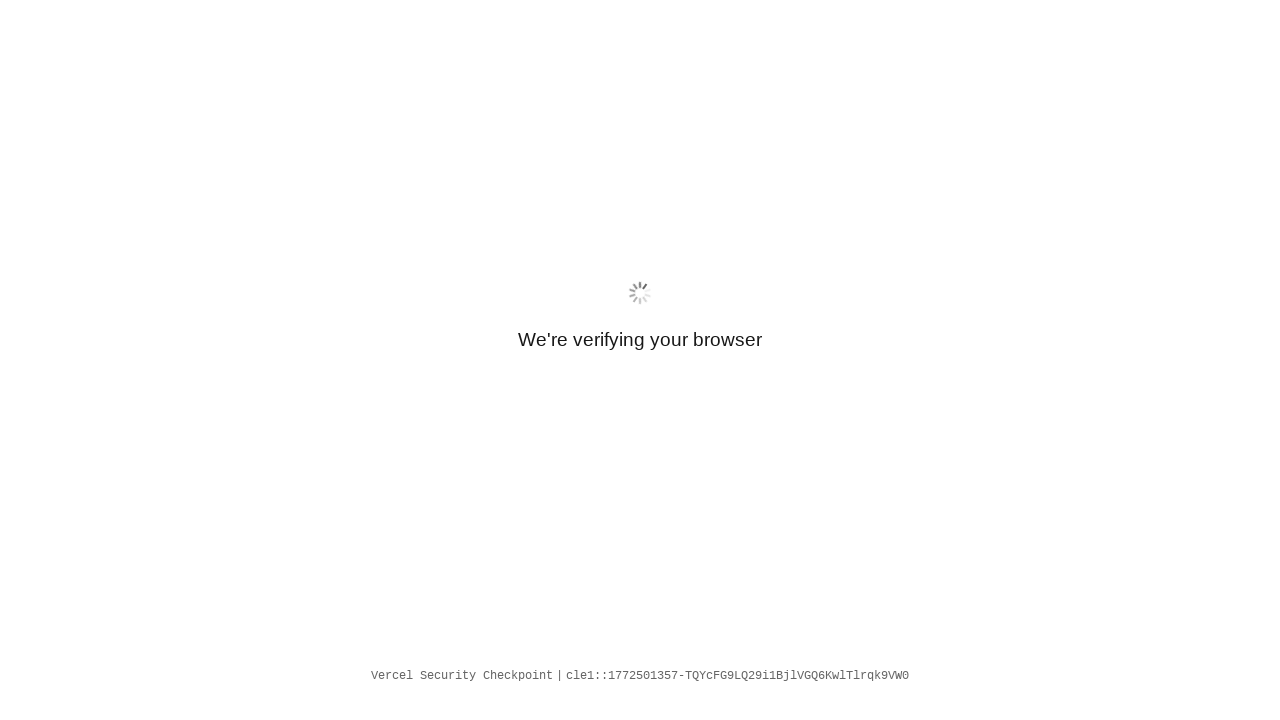

Page load completed with networkidle state on /?company=Apple&brandColor=%23000000&demo=1
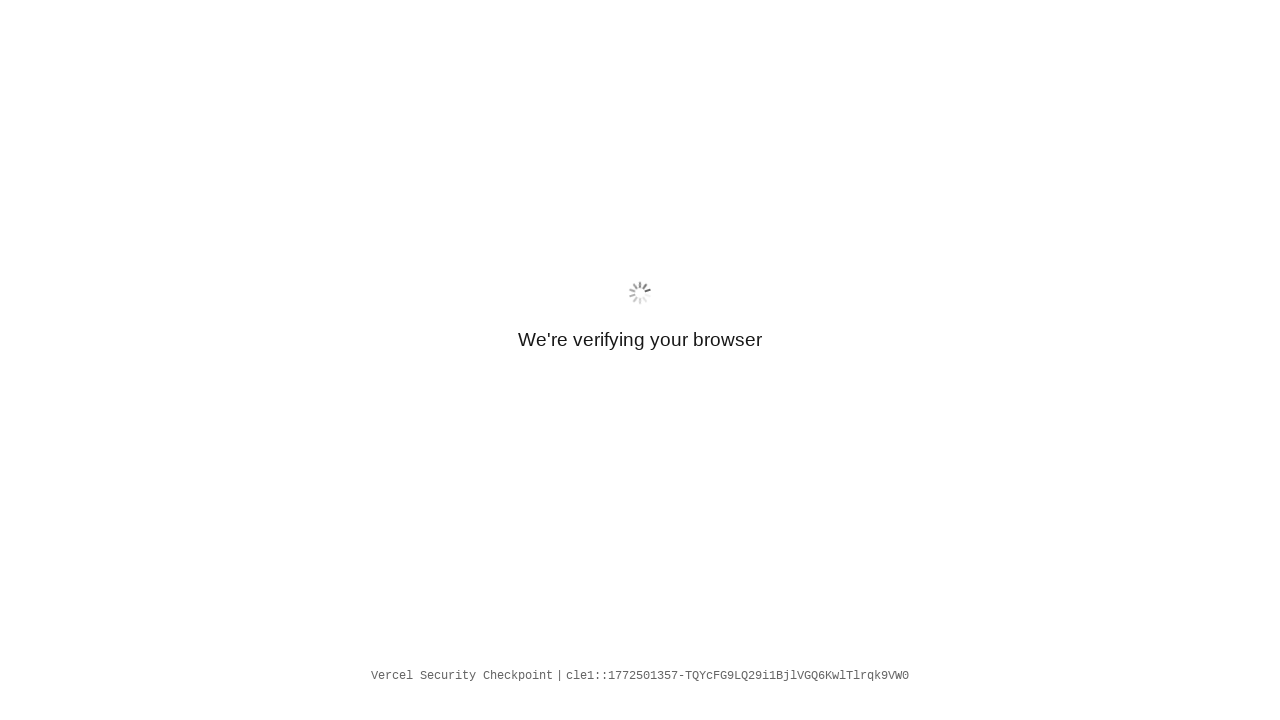

Located demo banner element on /?company=Apple&brandColor=%23000000&demo=1
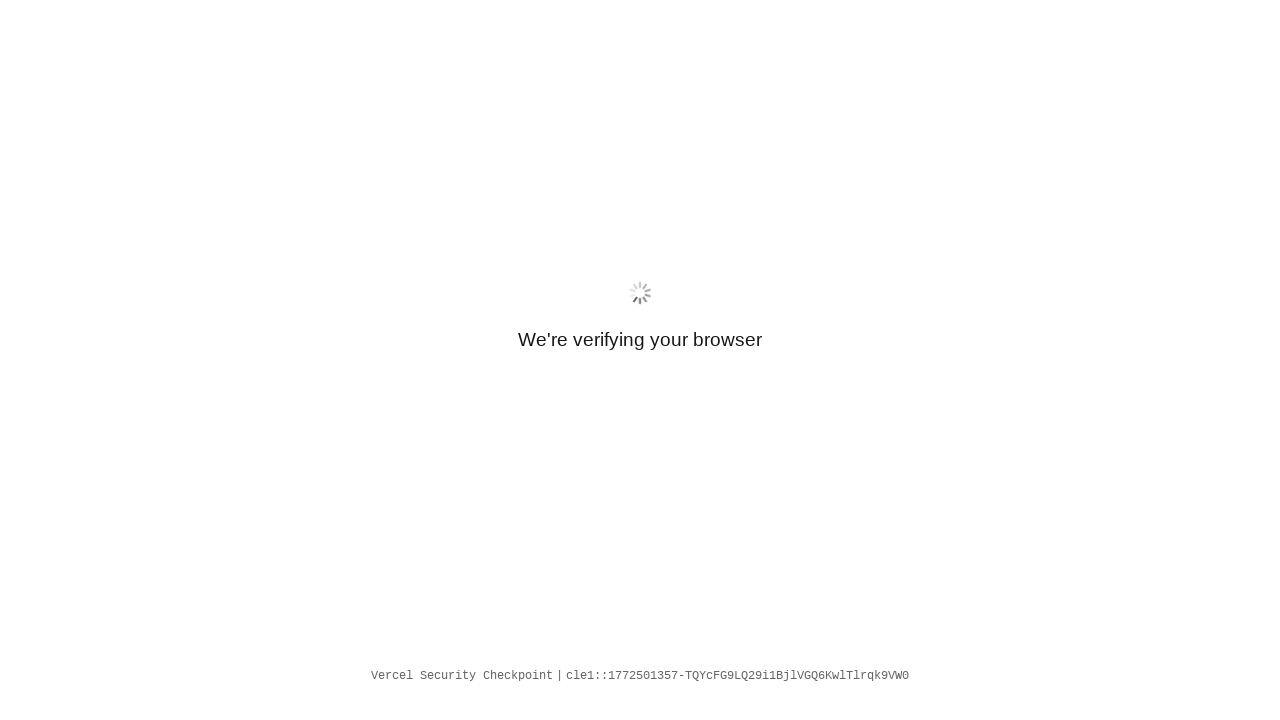

Verified demo banner is not visible on /?company=Apple&brandColor=%23000000&demo=1
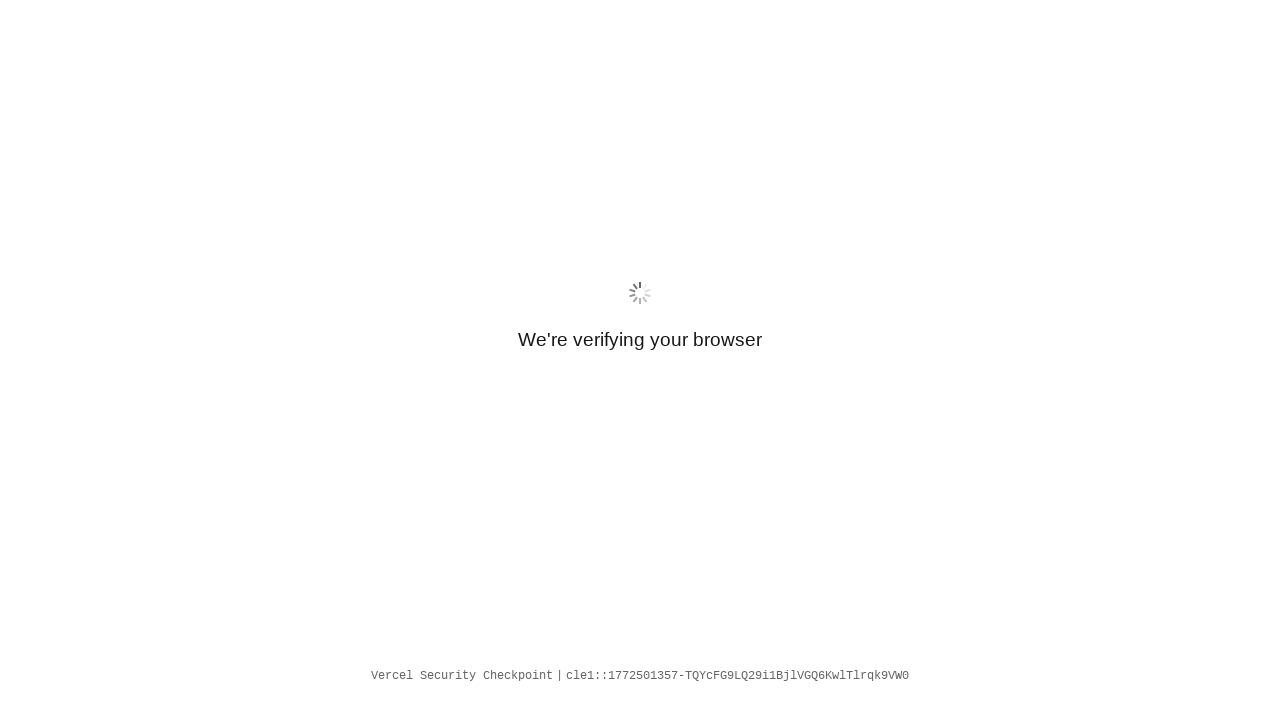

Located expiry text element on /?company=Apple&brandColor=%23000000&demo=1
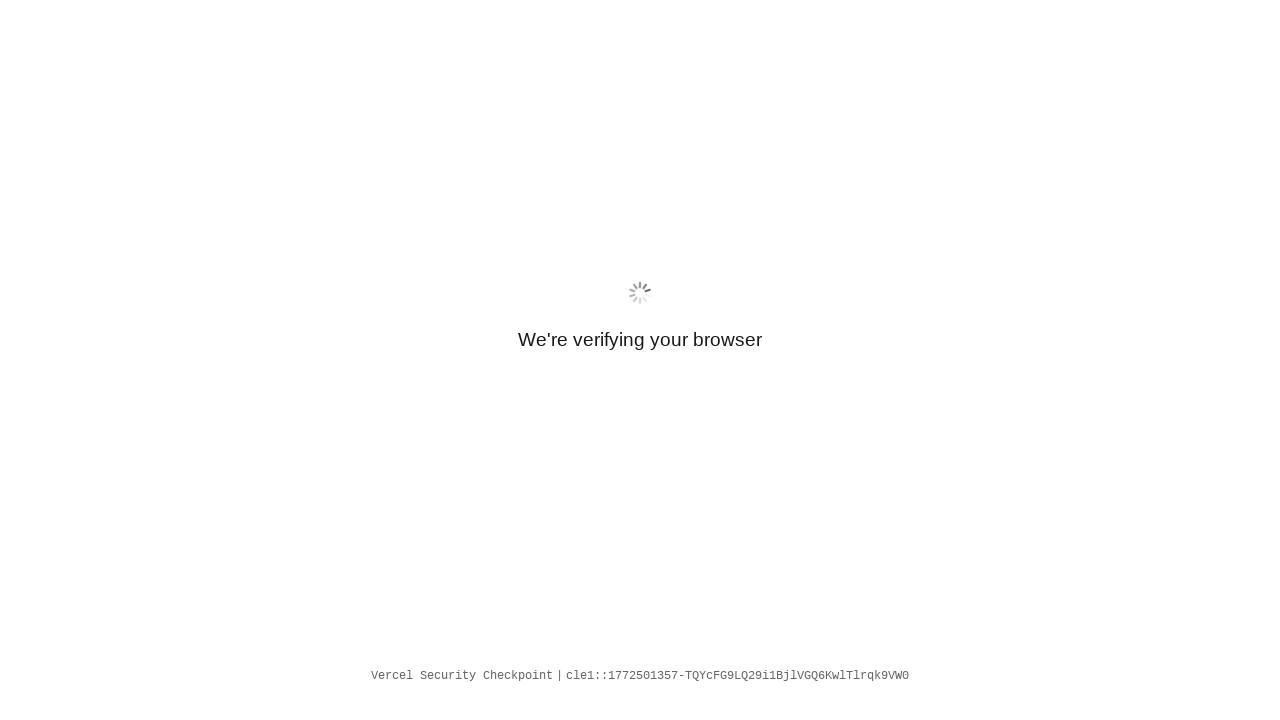

Verified expiry text is not visible on /?company=Apple&brandColor=%23000000&demo=1
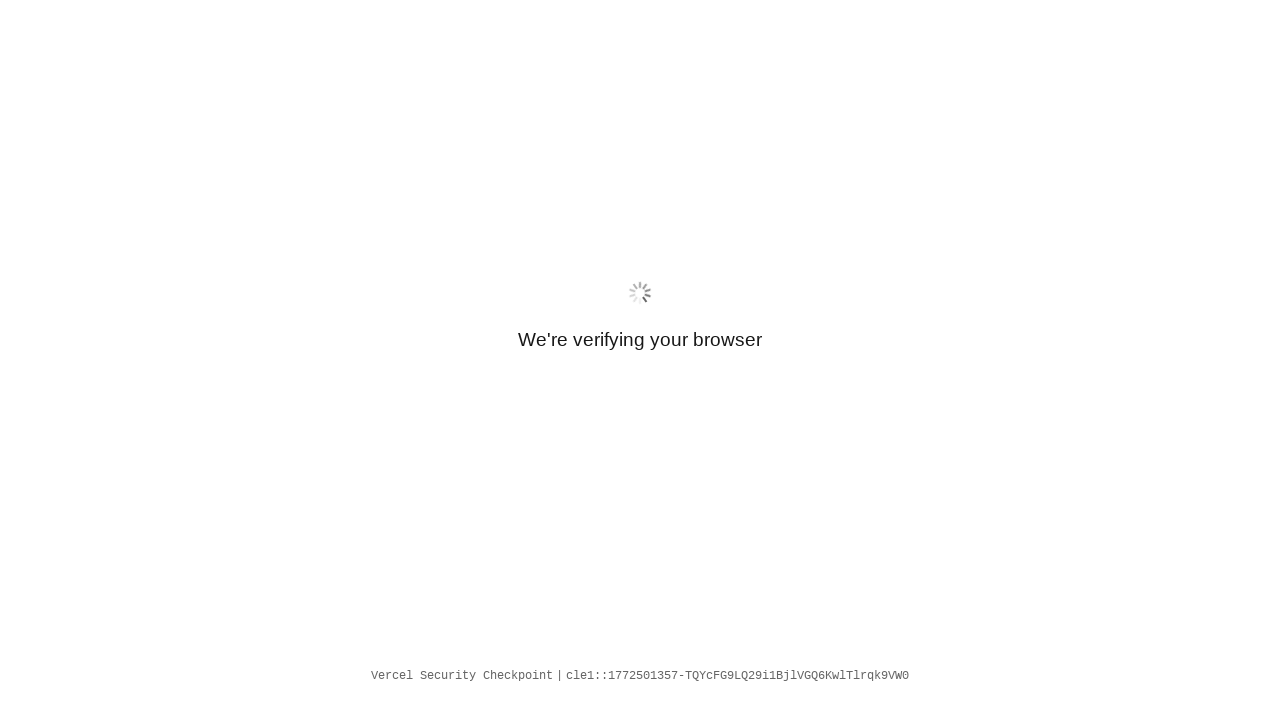

Located runs left text element on /?company=Apple&brandColor=%23000000&demo=1
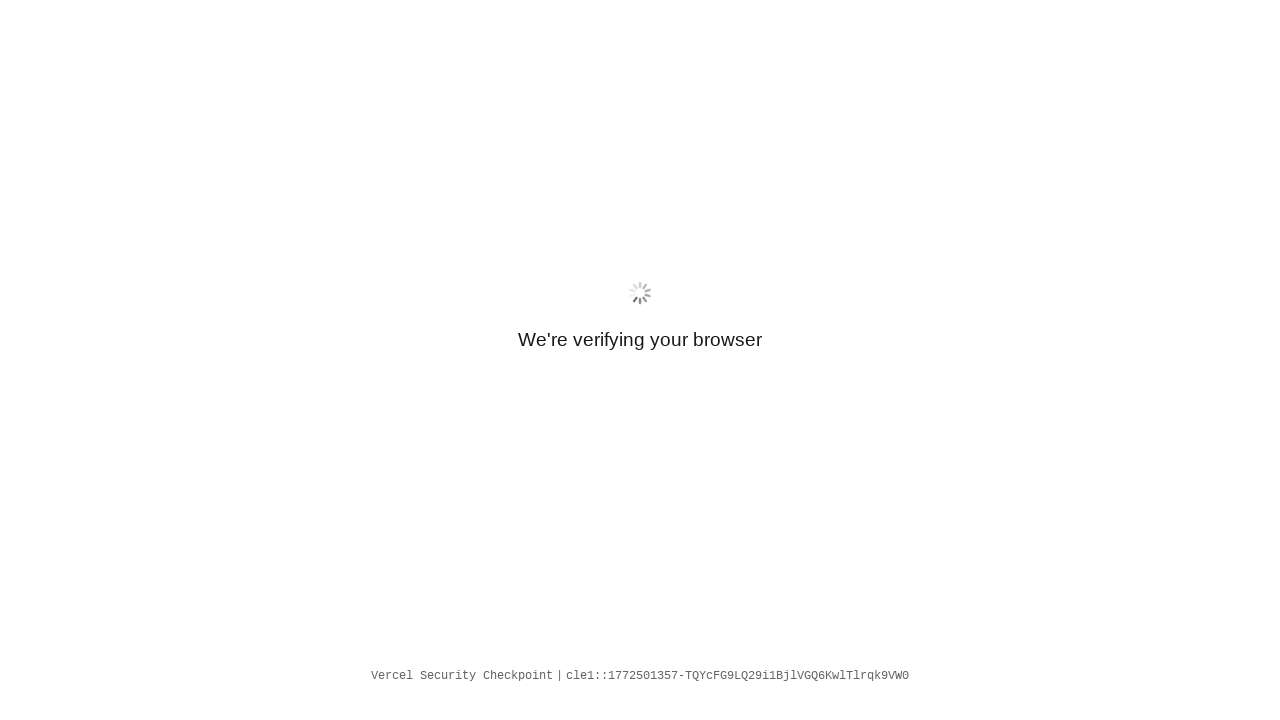

Verified runs left text is not visible on /?company=Apple&brandColor=%23000000&demo=1
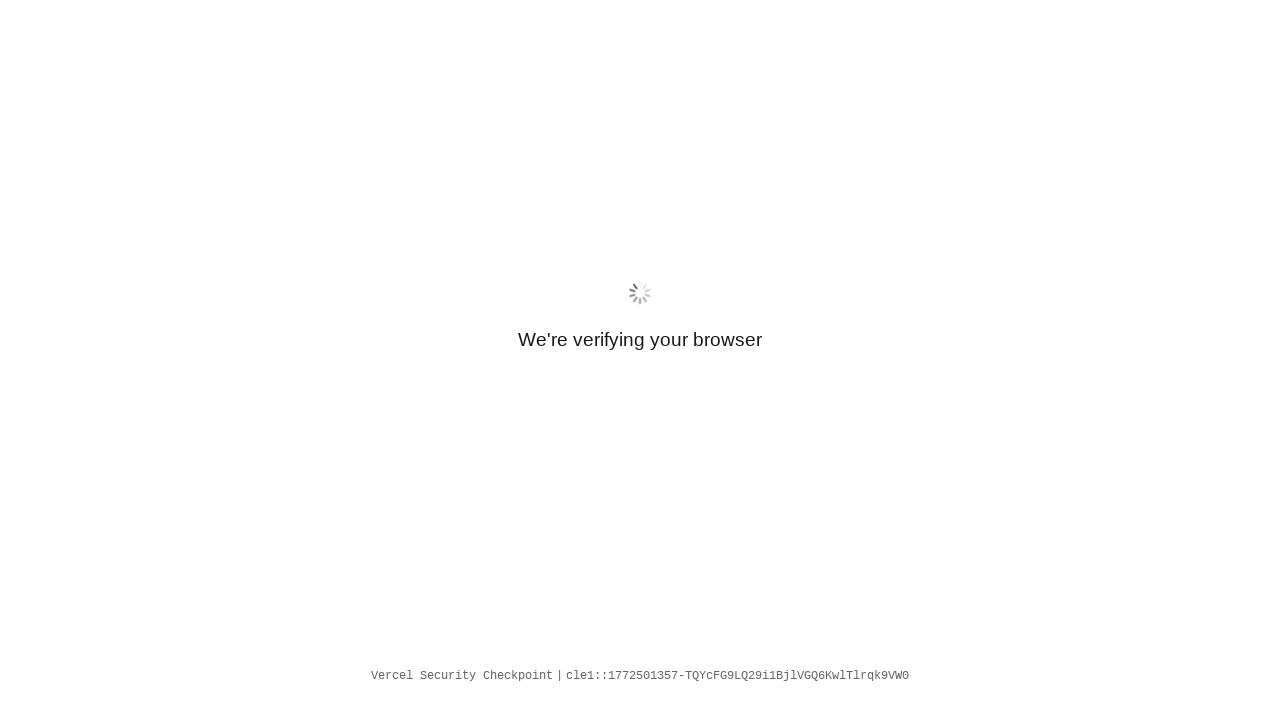

Navigated to /report?company=Google&demo=1
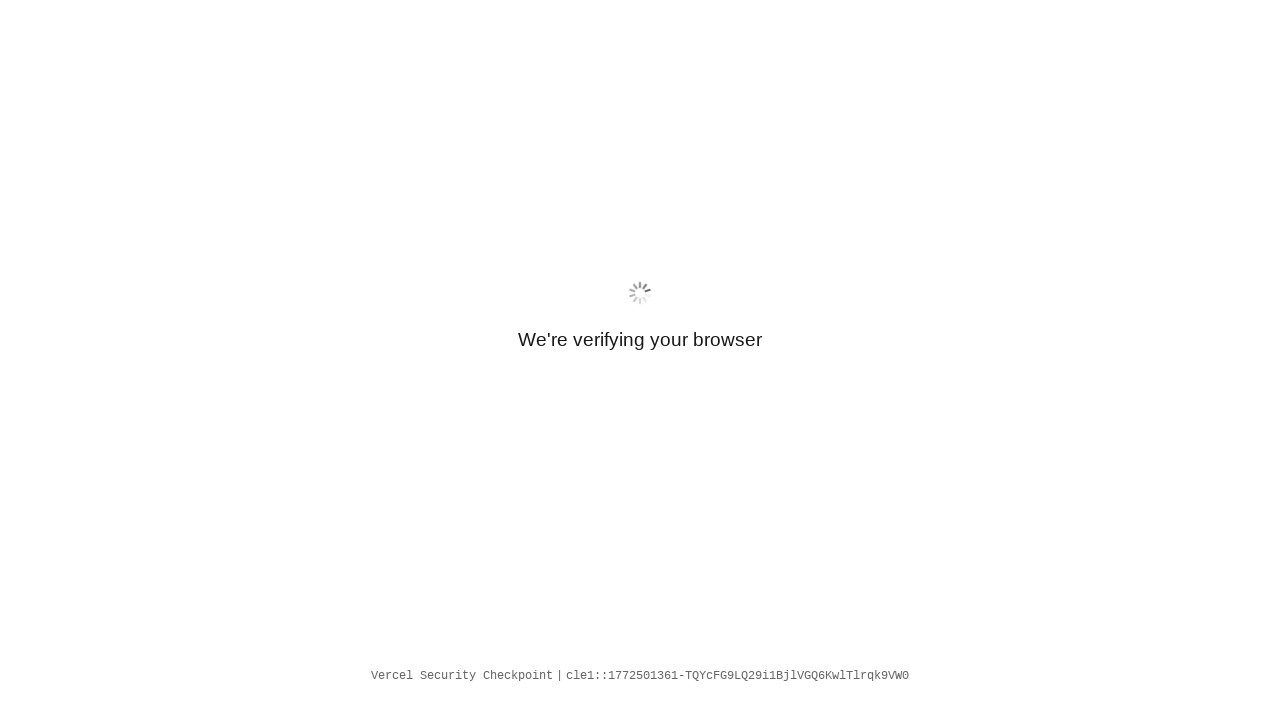

Page load completed with networkidle state on /report?company=Google&demo=1
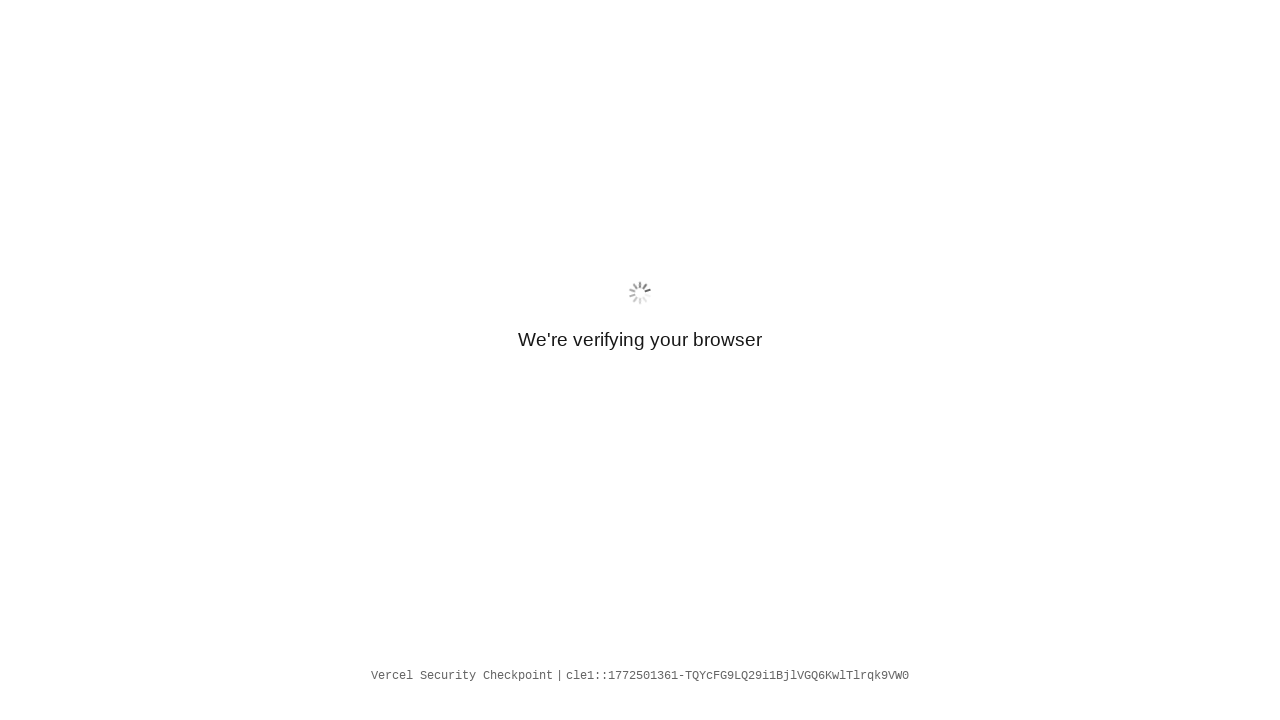

Located demo banner element on /report?company=Google&demo=1
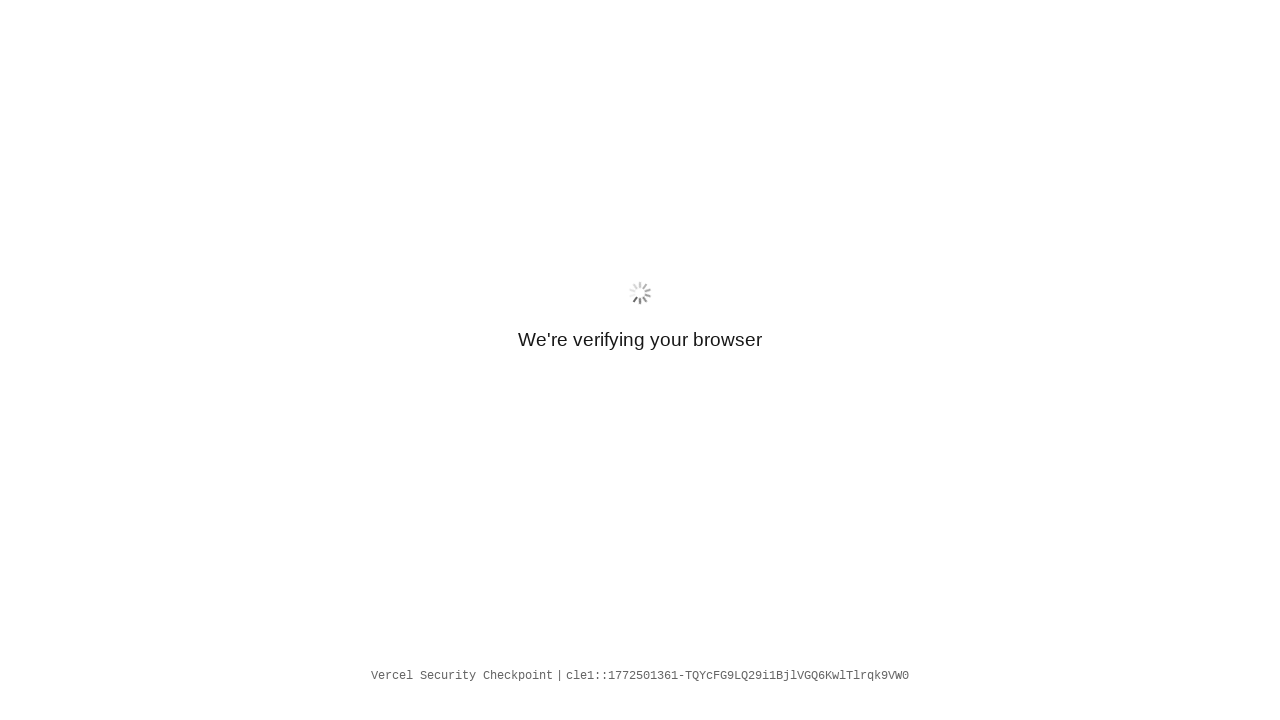

Verified demo banner is not visible on /report?company=Google&demo=1
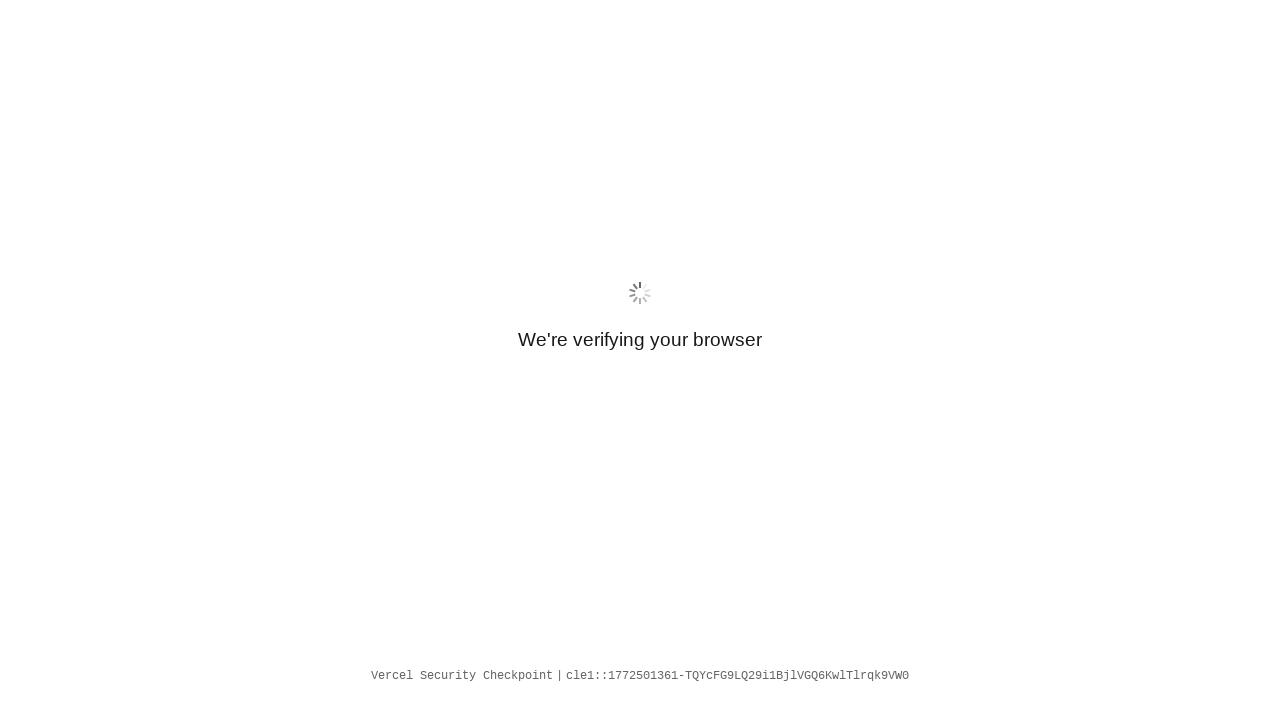

Located expiry text element on /report?company=Google&demo=1
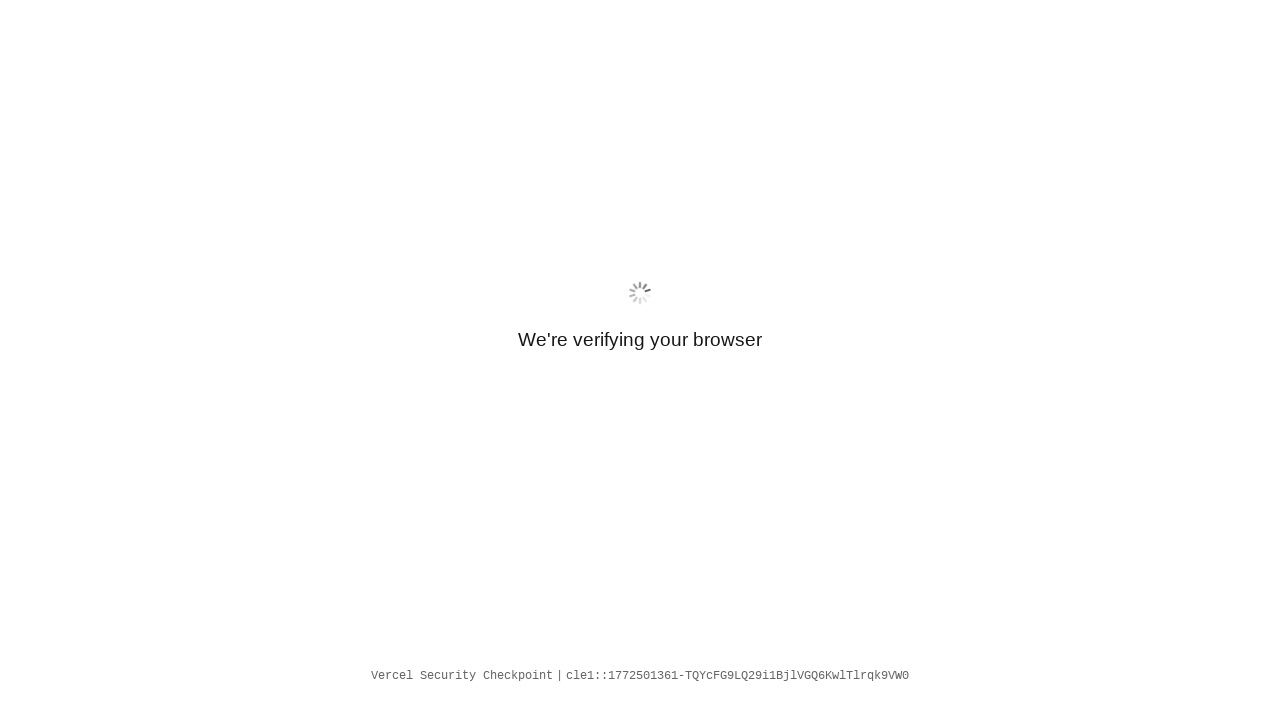

Verified expiry text is not visible on /report?company=Google&demo=1
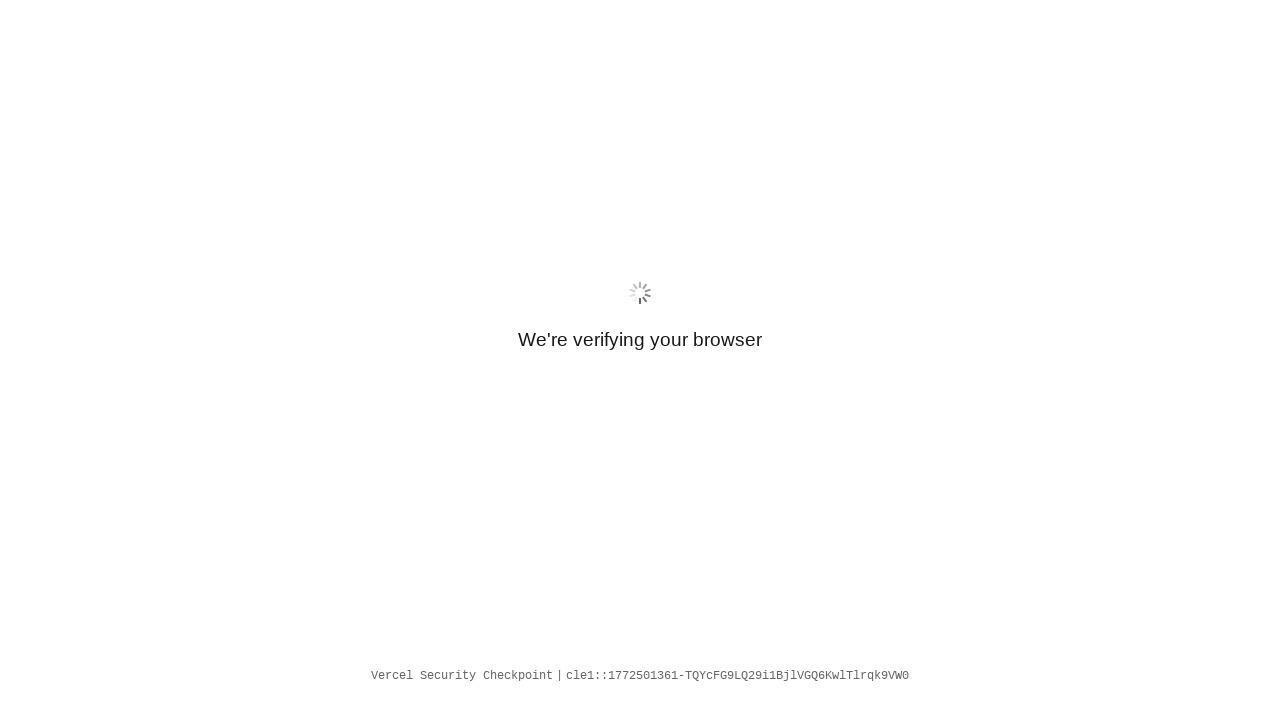

Located runs left text element on /report?company=Google&demo=1
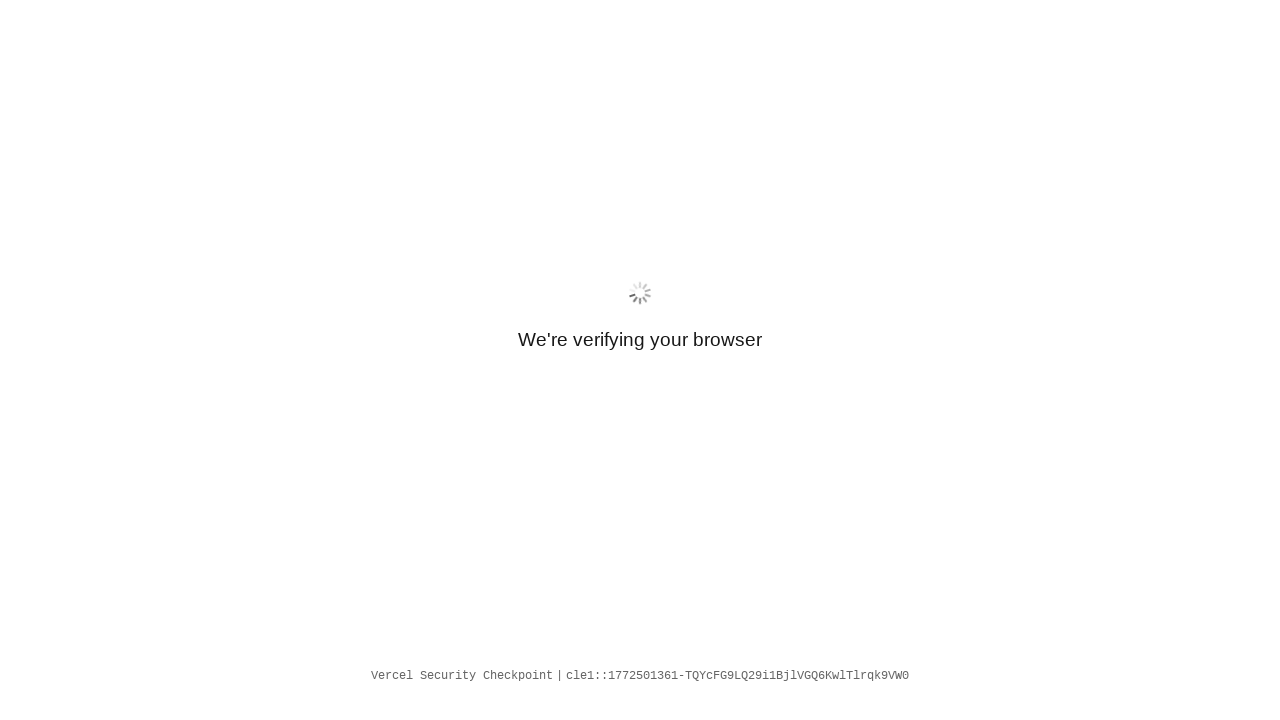

Verified runs left text is not visible on /report?company=Google&demo=1
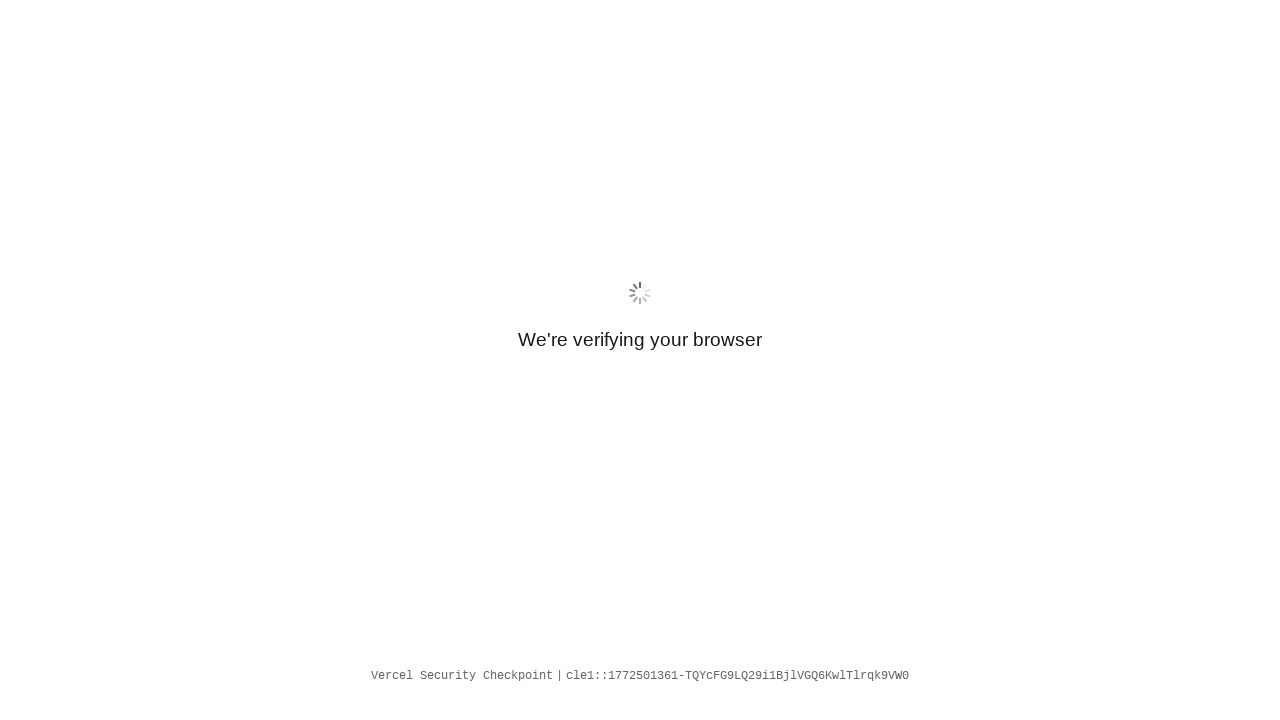

Navigated to /report?company=Netflix&demo=1
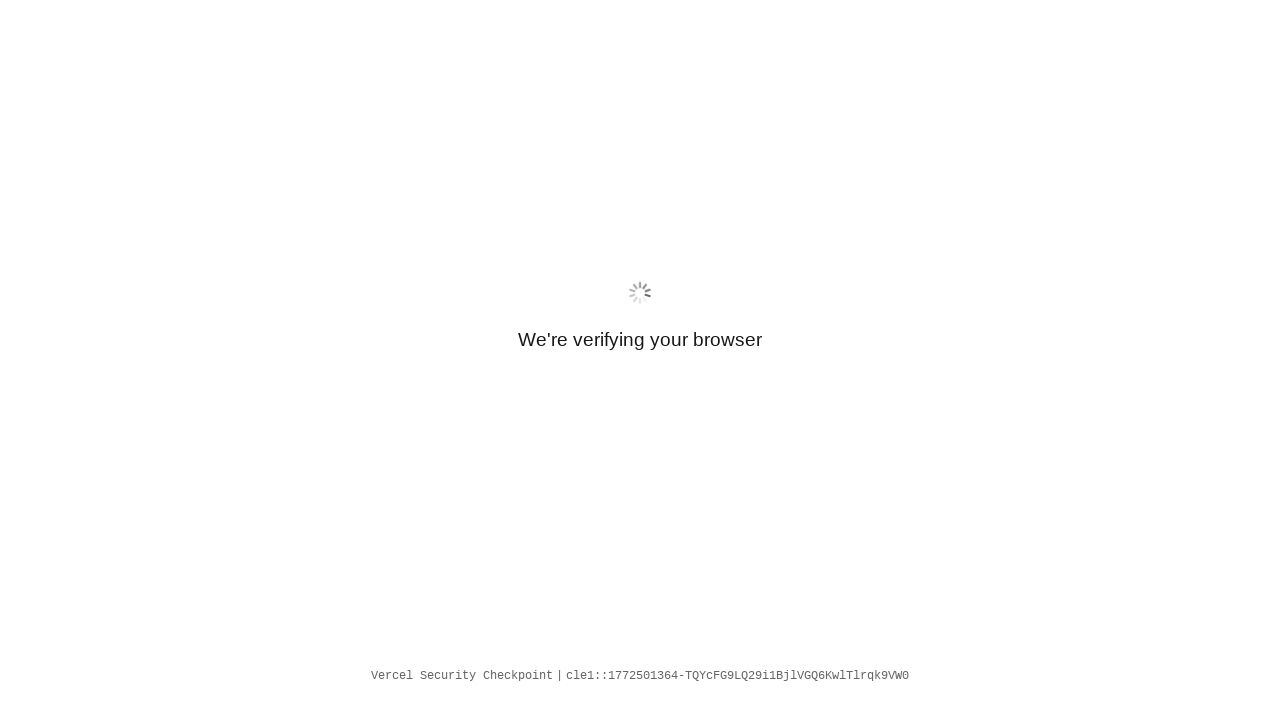

Page load completed with networkidle state on /report?company=Netflix&demo=1
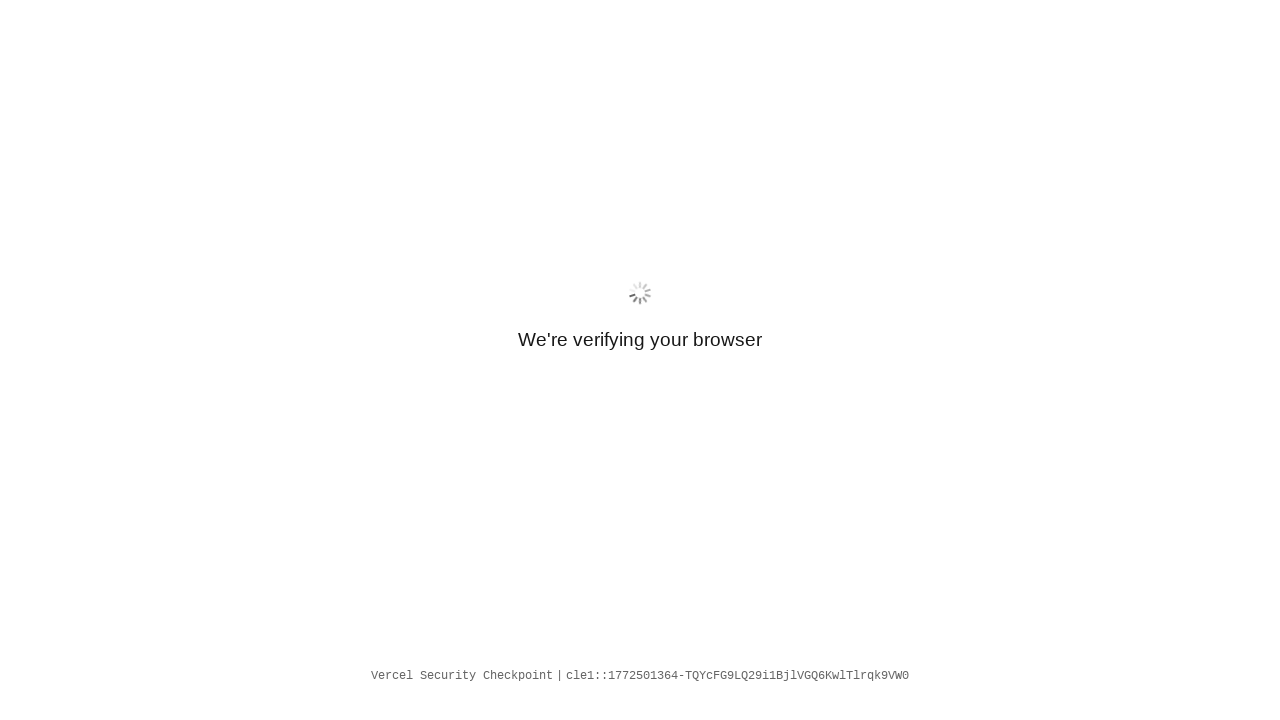

Located demo banner element on /report?company=Netflix&demo=1
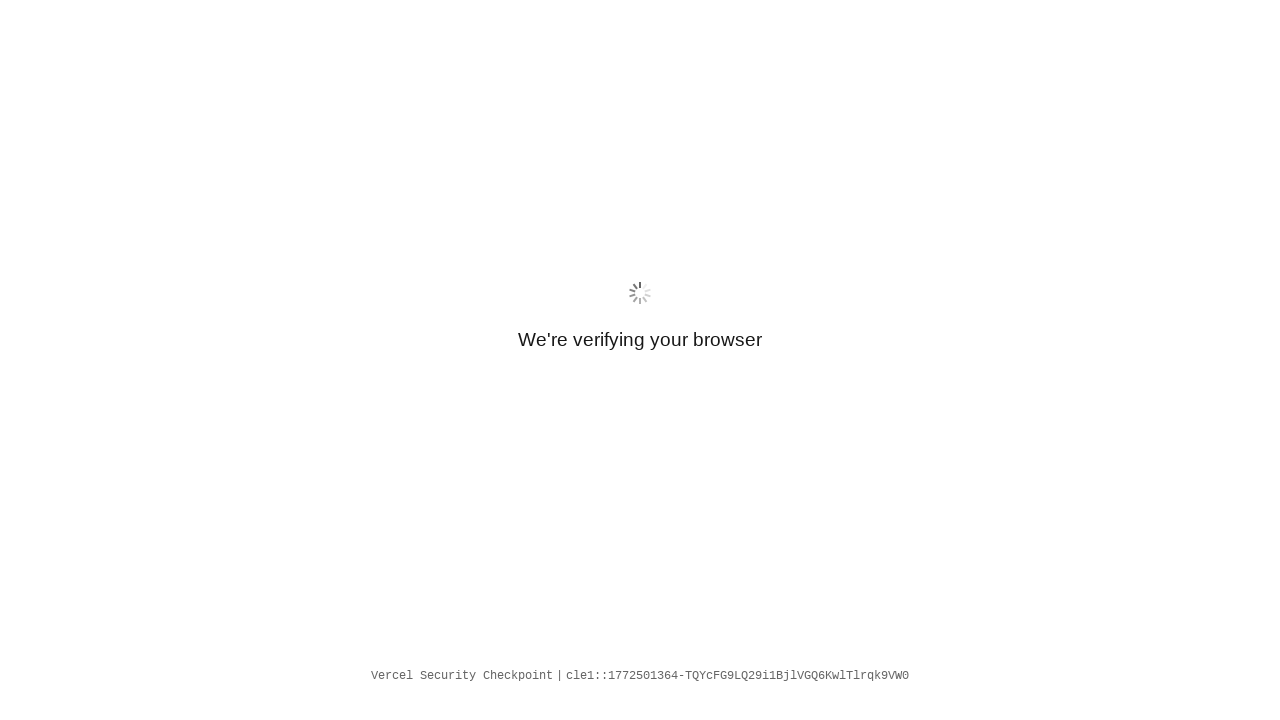

Verified demo banner is not visible on /report?company=Netflix&demo=1
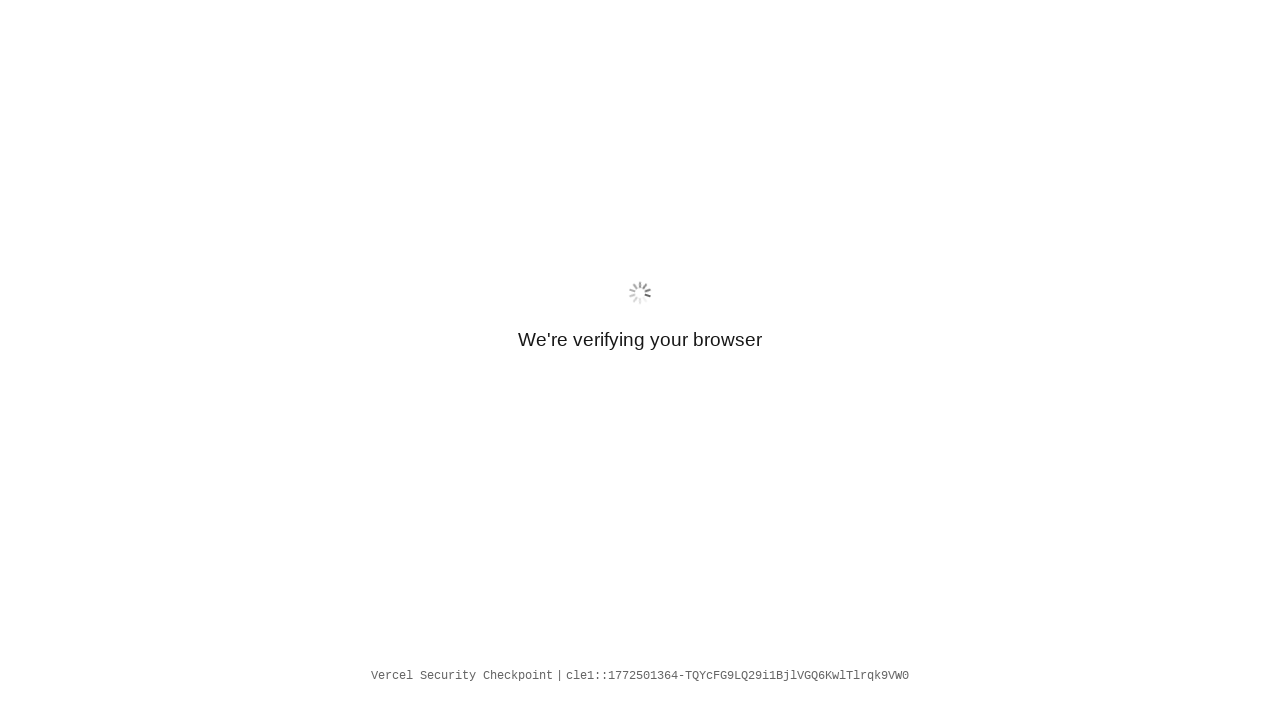

Located expiry text element on /report?company=Netflix&demo=1
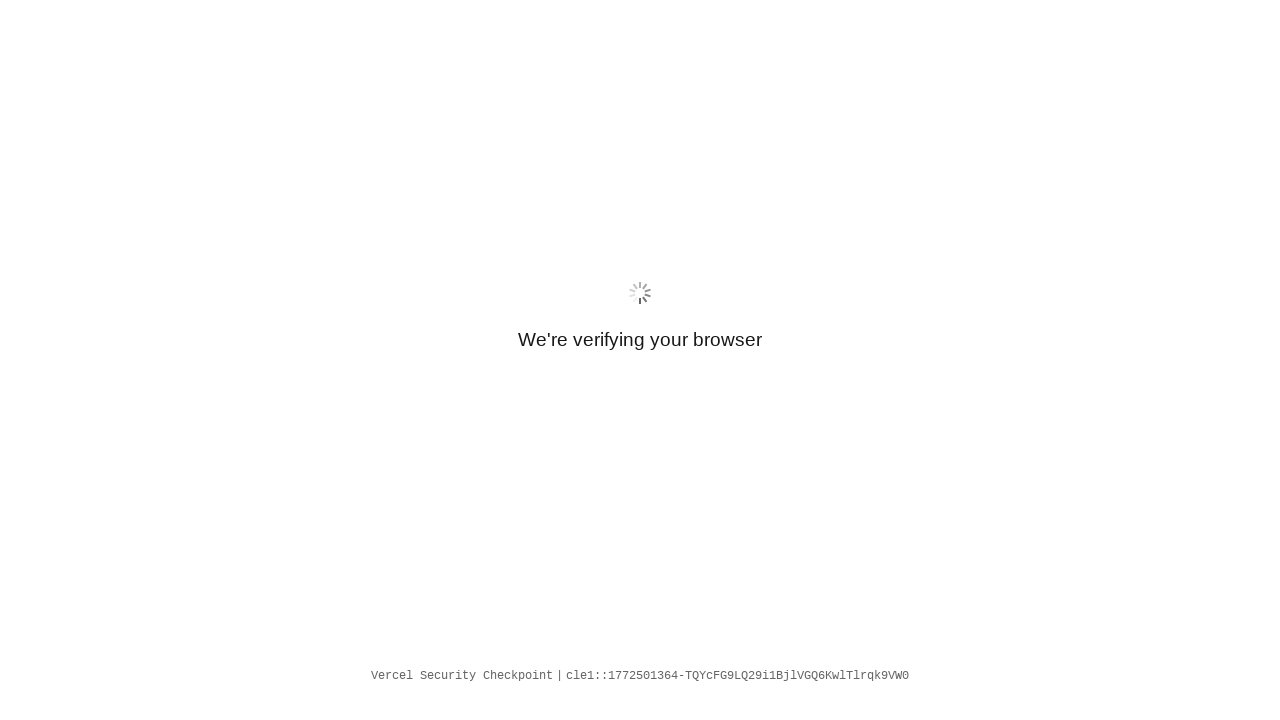

Verified expiry text is not visible on /report?company=Netflix&demo=1
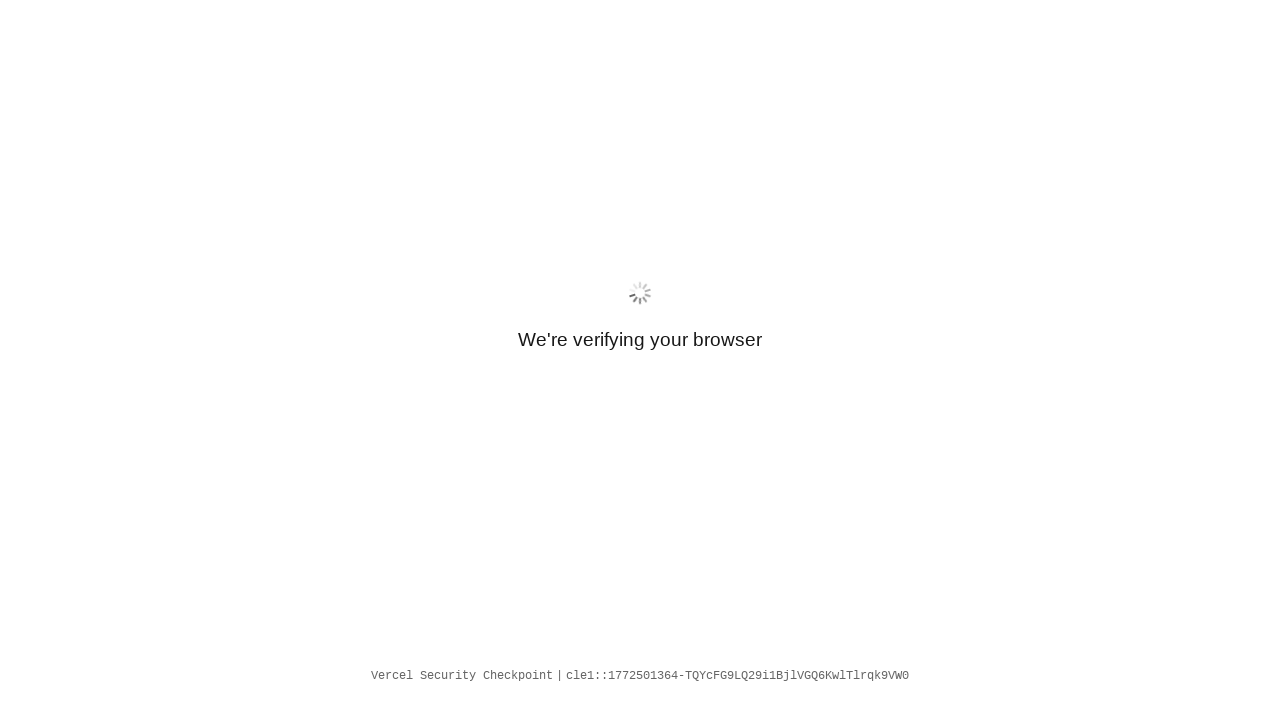

Located runs left text element on /report?company=Netflix&demo=1
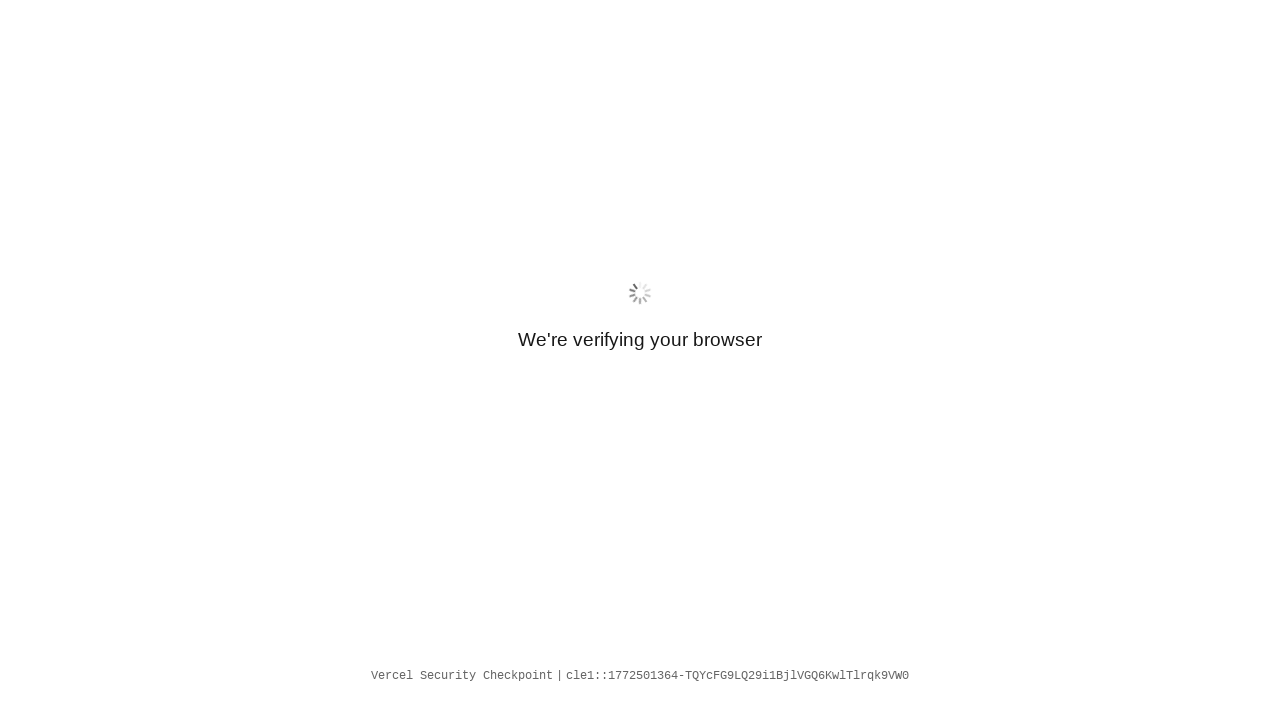

Verified runs left text is not visible on /report?company=Netflix&demo=1
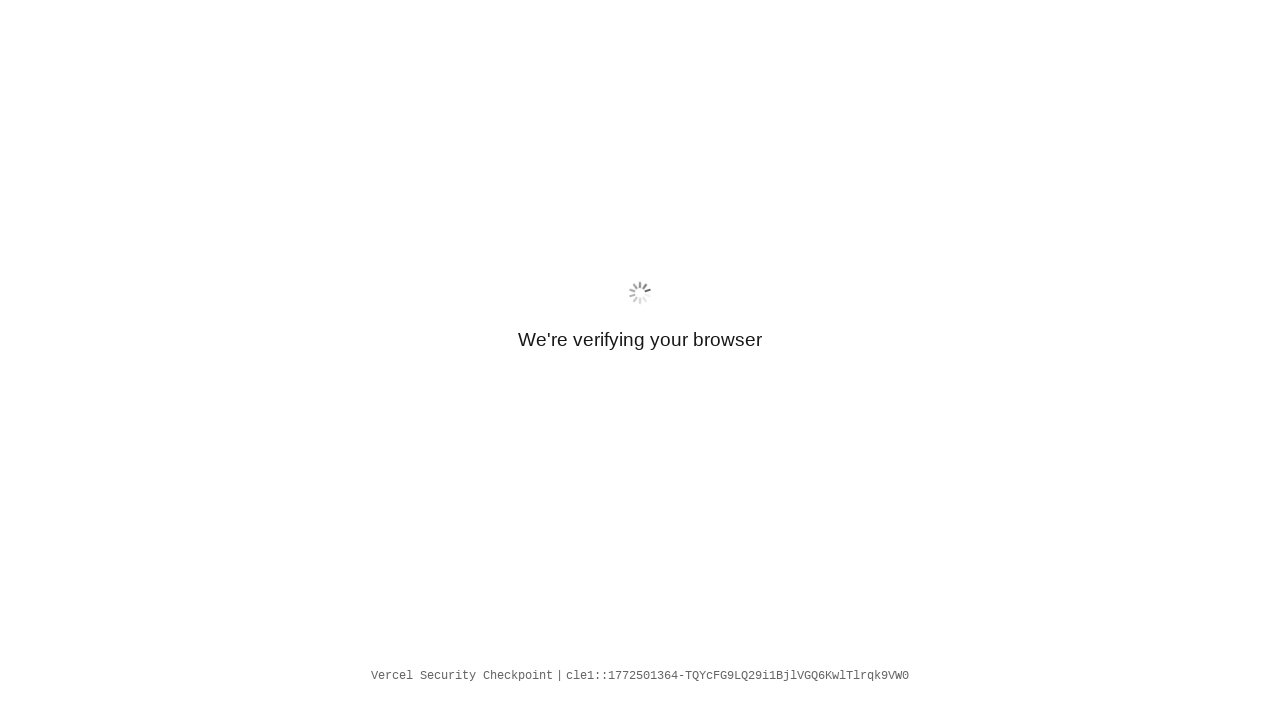

Navigated to /demo-result?company=Google&demo=1
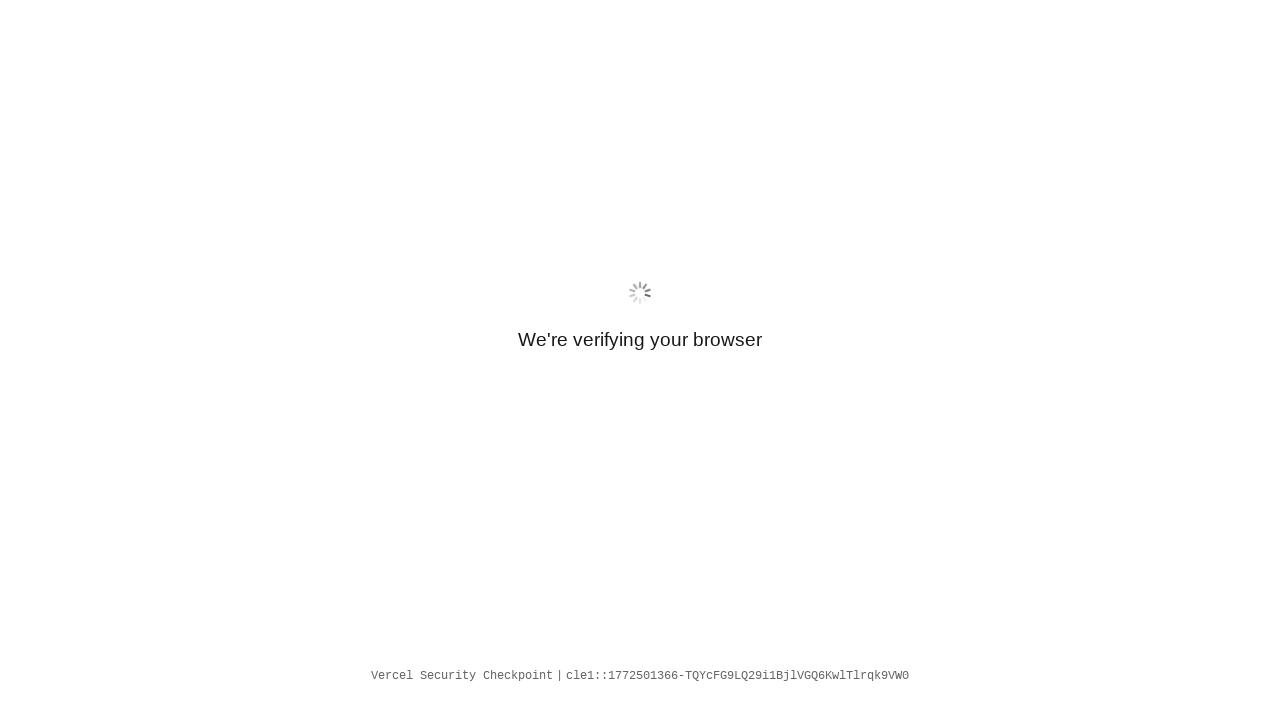

Page load completed with networkidle state on /demo-result?company=Google&demo=1
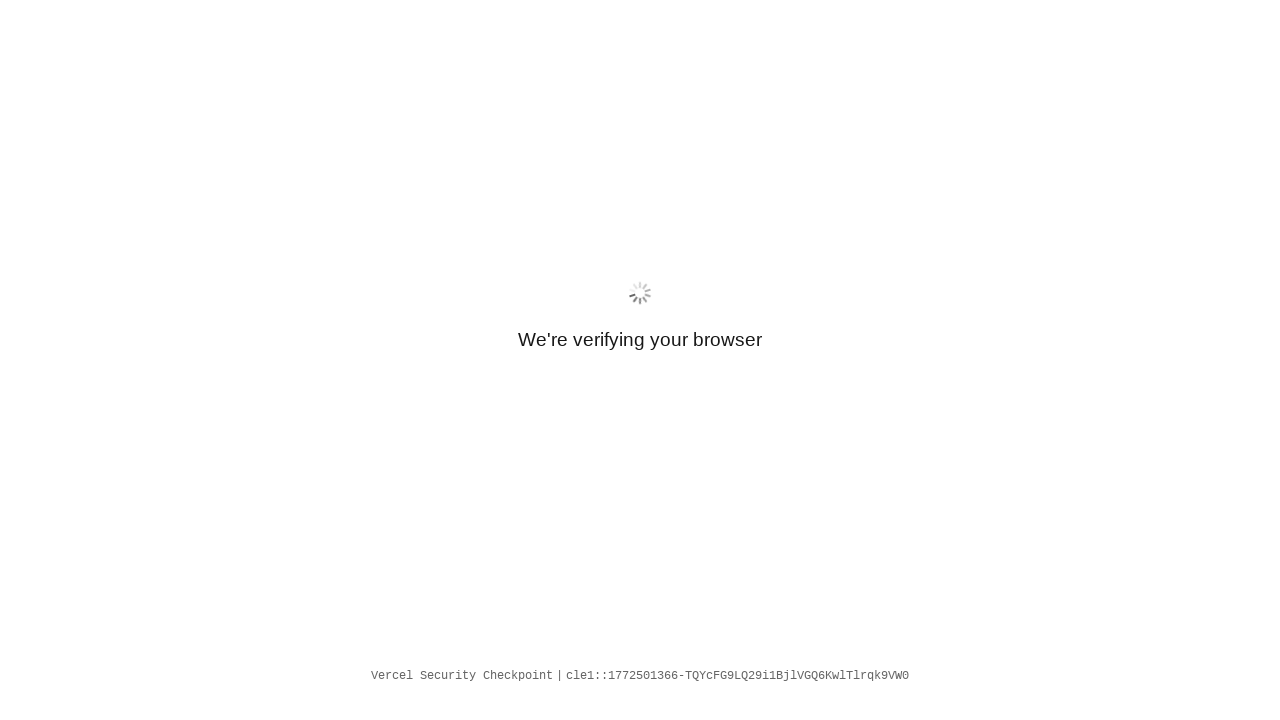

Located demo banner element on /demo-result?company=Google&demo=1
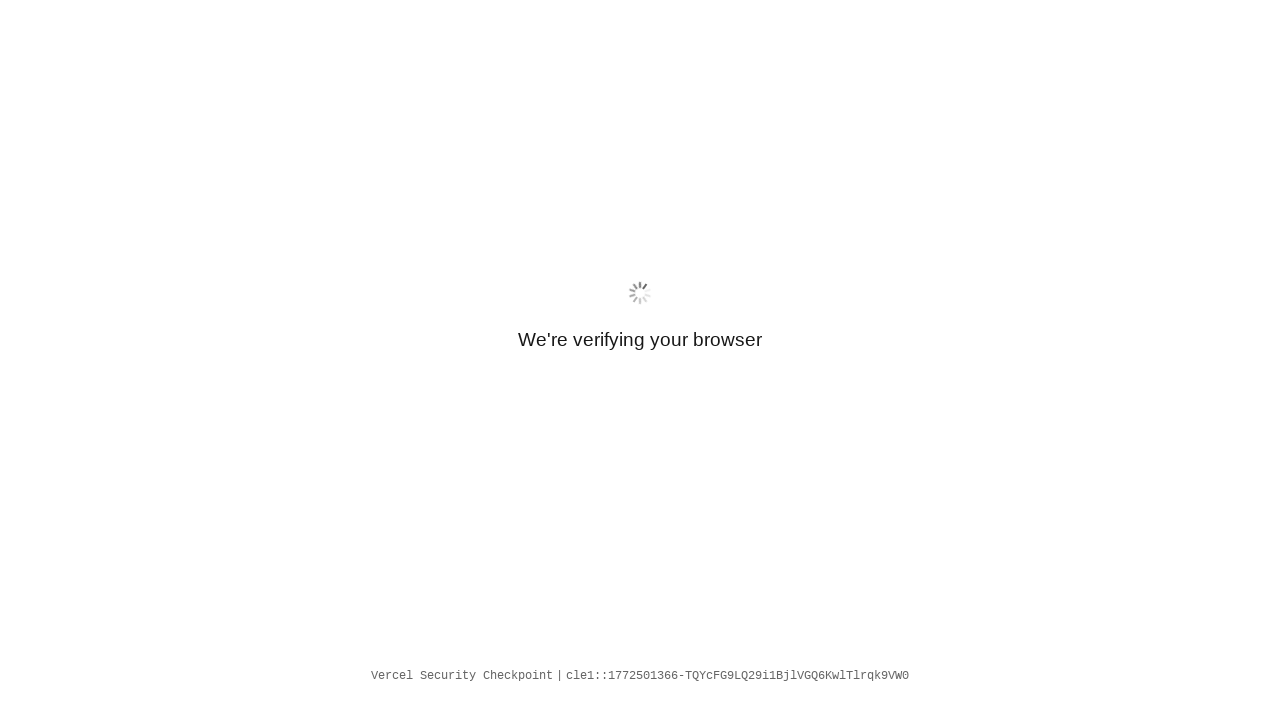

Verified demo banner is not visible on /demo-result?company=Google&demo=1
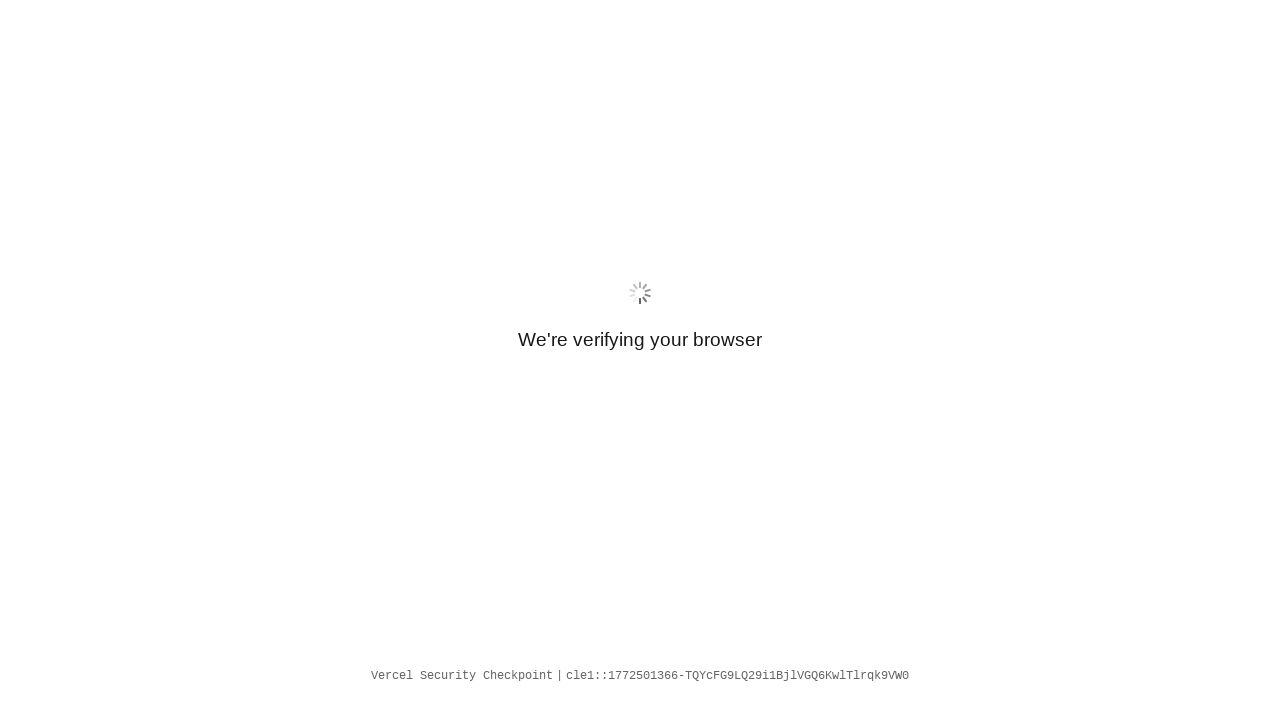

Located expiry text element on /demo-result?company=Google&demo=1
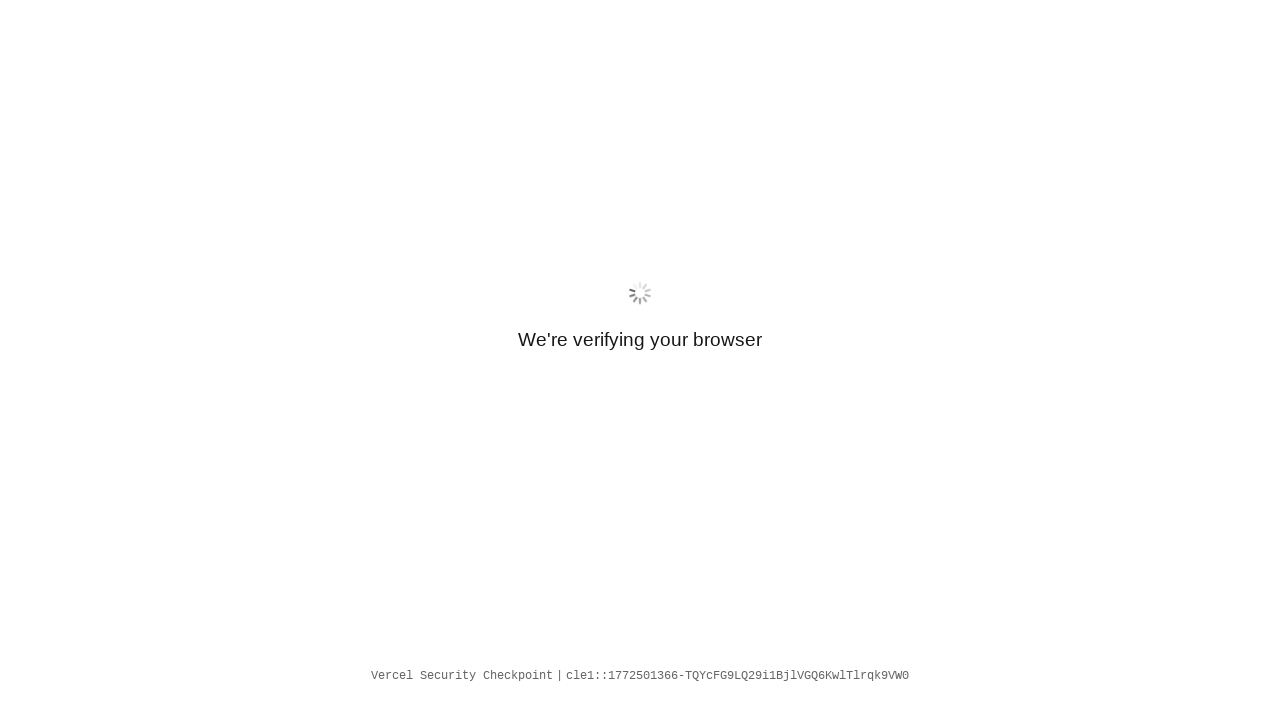

Verified expiry text is not visible on /demo-result?company=Google&demo=1
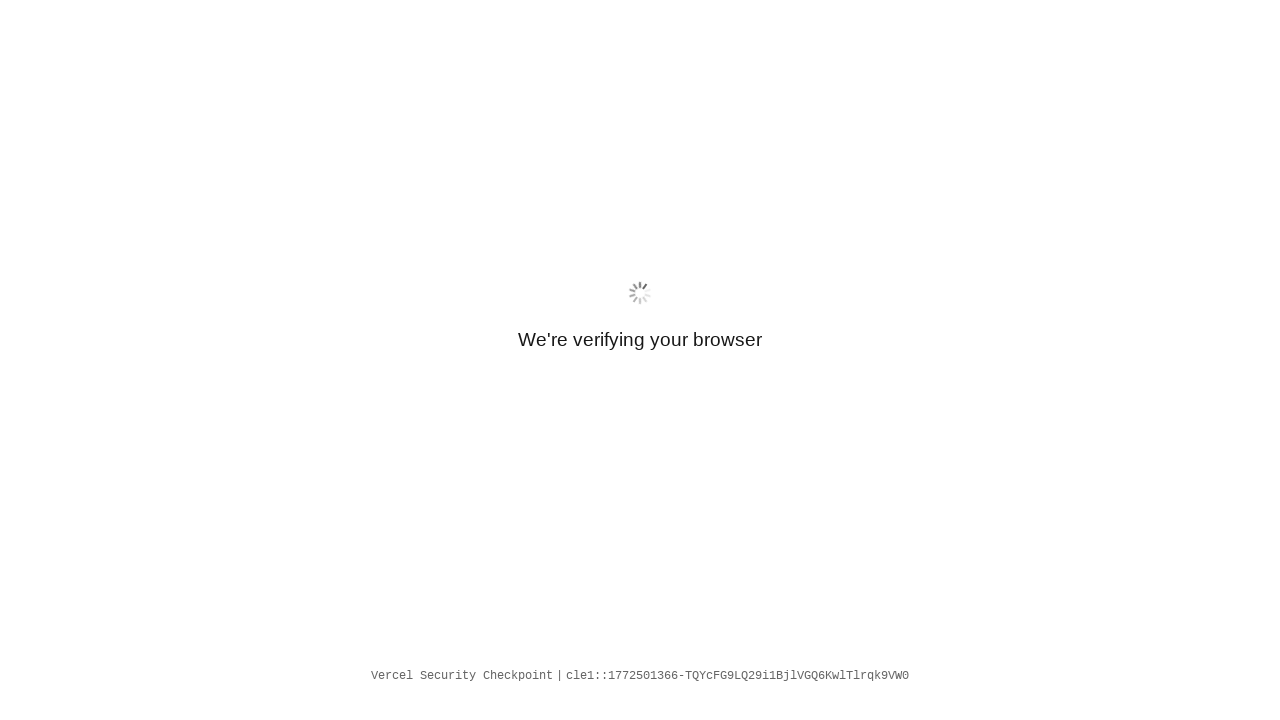

Located runs left text element on /demo-result?company=Google&demo=1
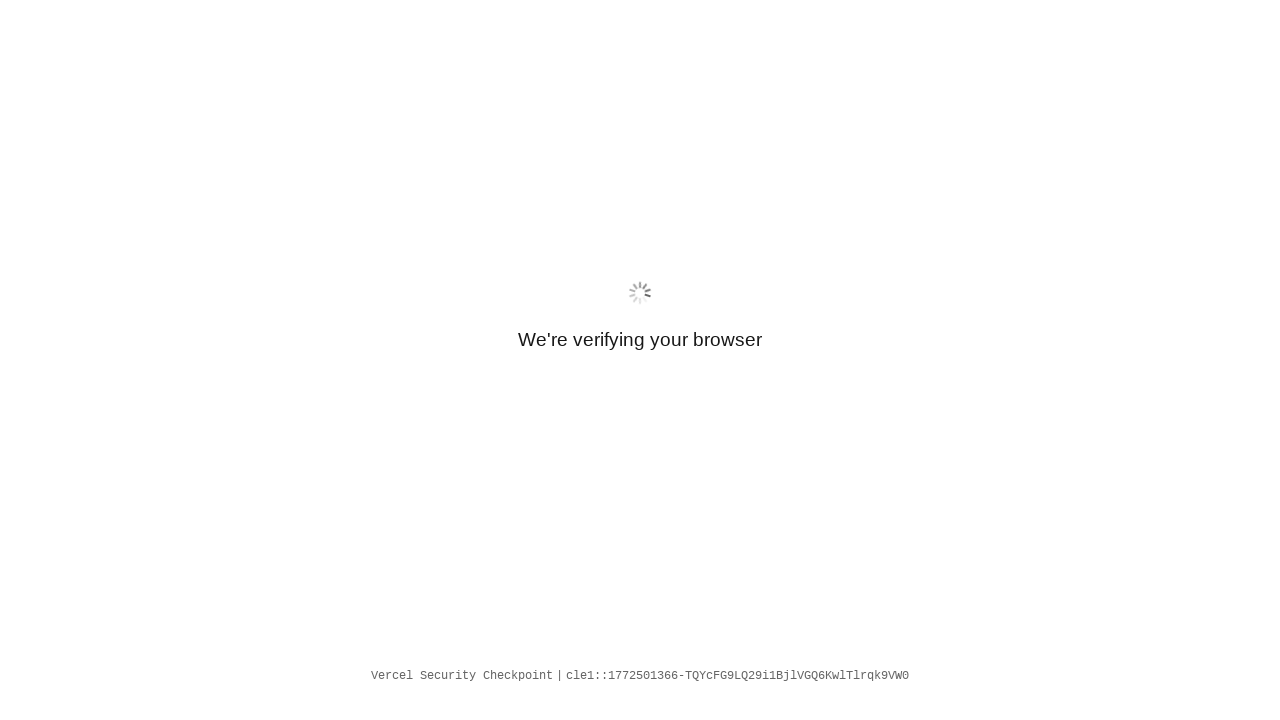

Verified runs left text is not visible on /demo-result?company=Google&demo=1
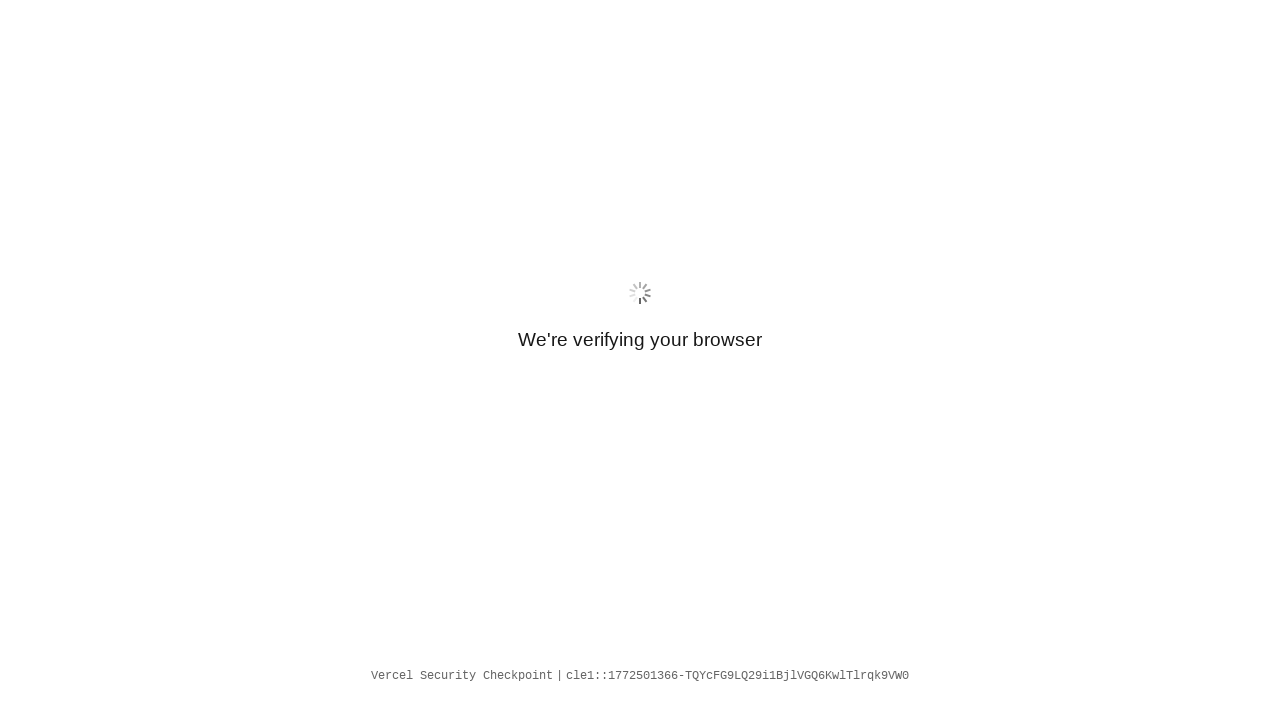

Navigated to /demo-result?company=Netflix&demo=1
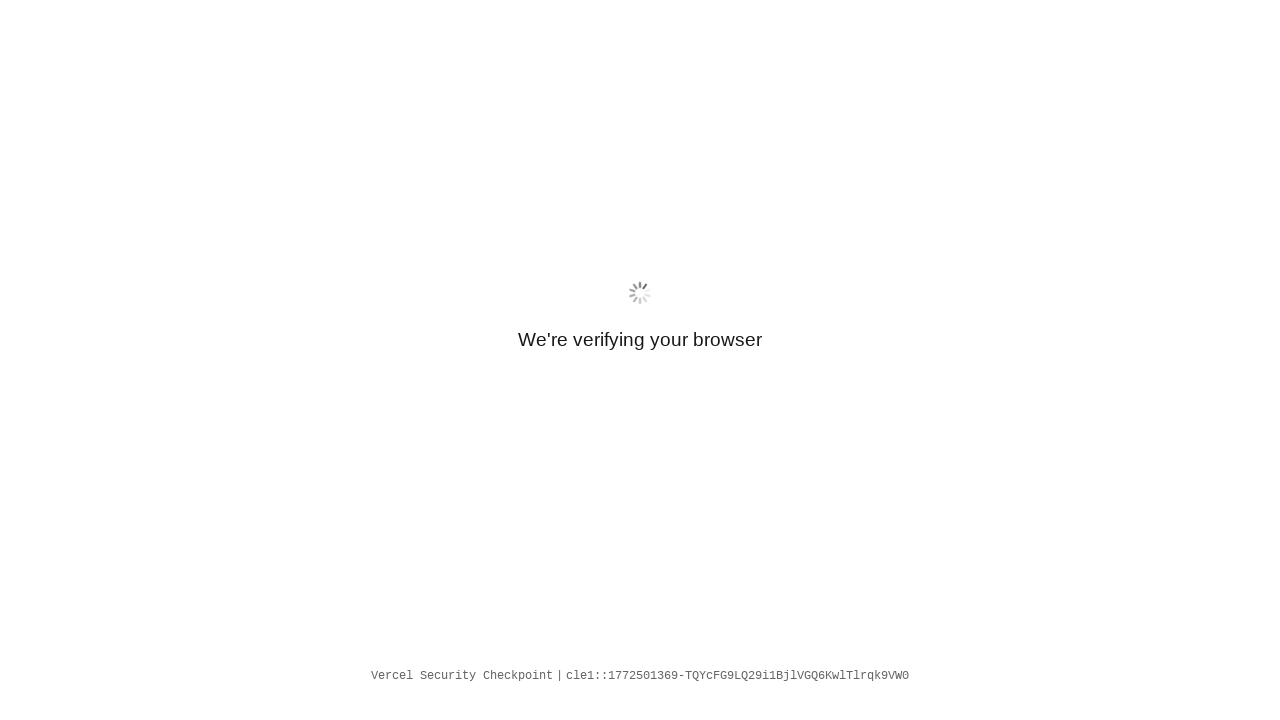

Page load completed with networkidle state on /demo-result?company=Netflix&demo=1
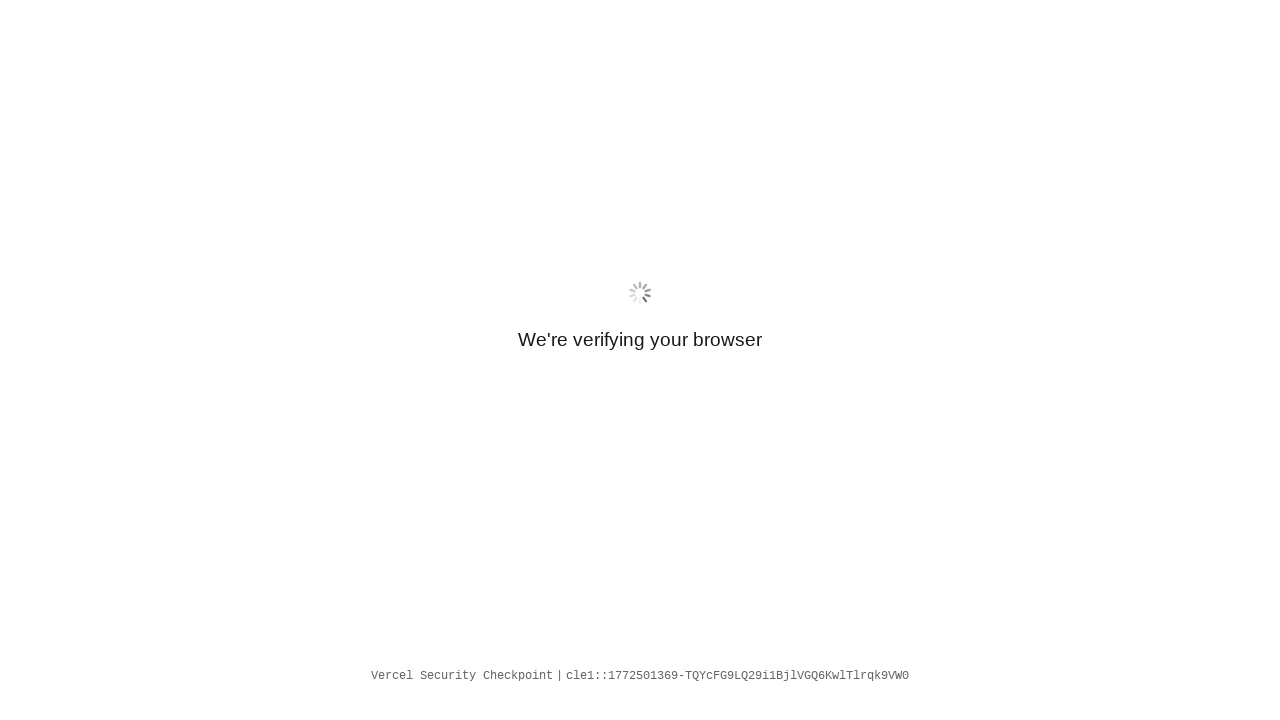

Located demo banner element on /demo-result?company=Netflix&demo=1
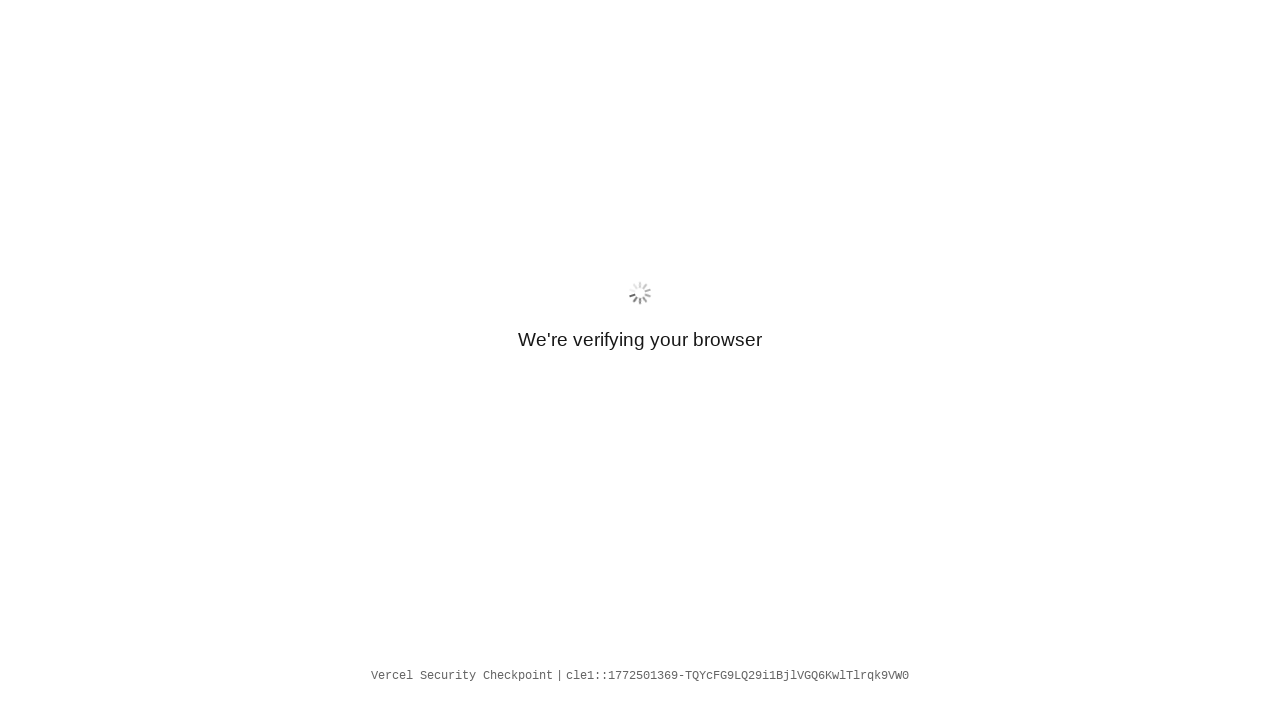

Verified demo banner is not visible on /demo-result?company=Netflix&demo=1
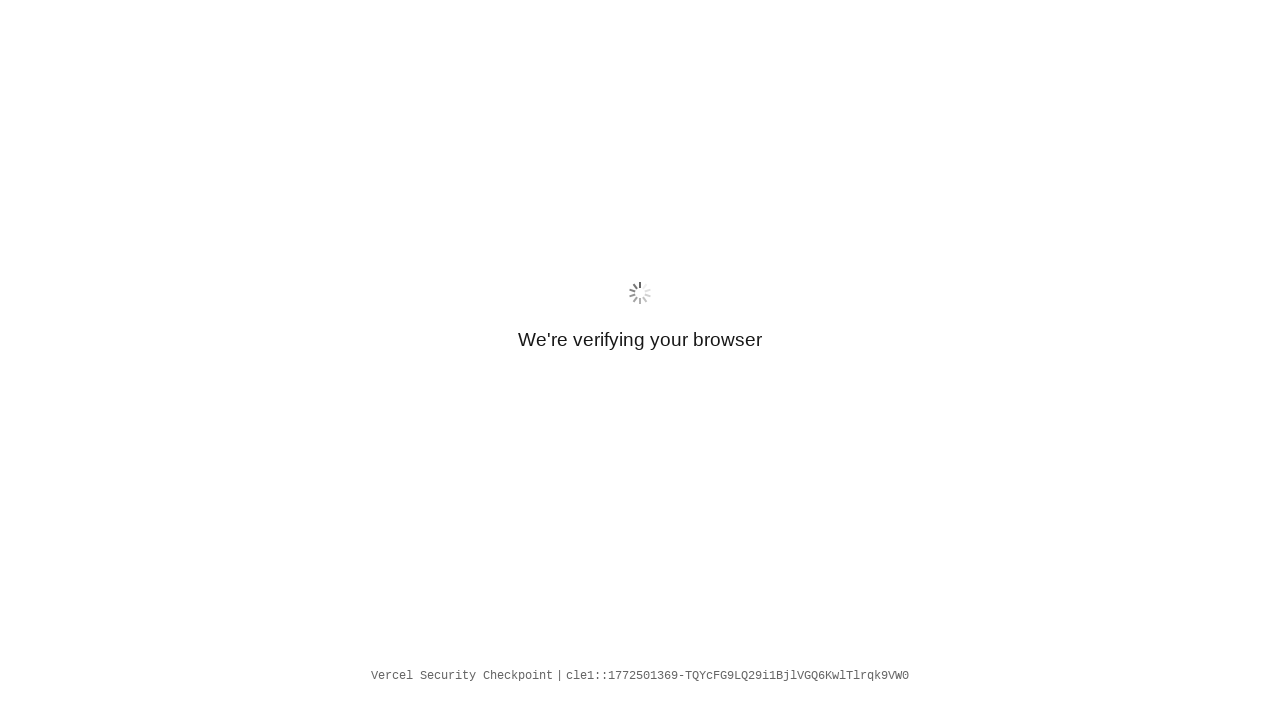

Located expiry text element on /demo-result?company=Netflix&demo=1
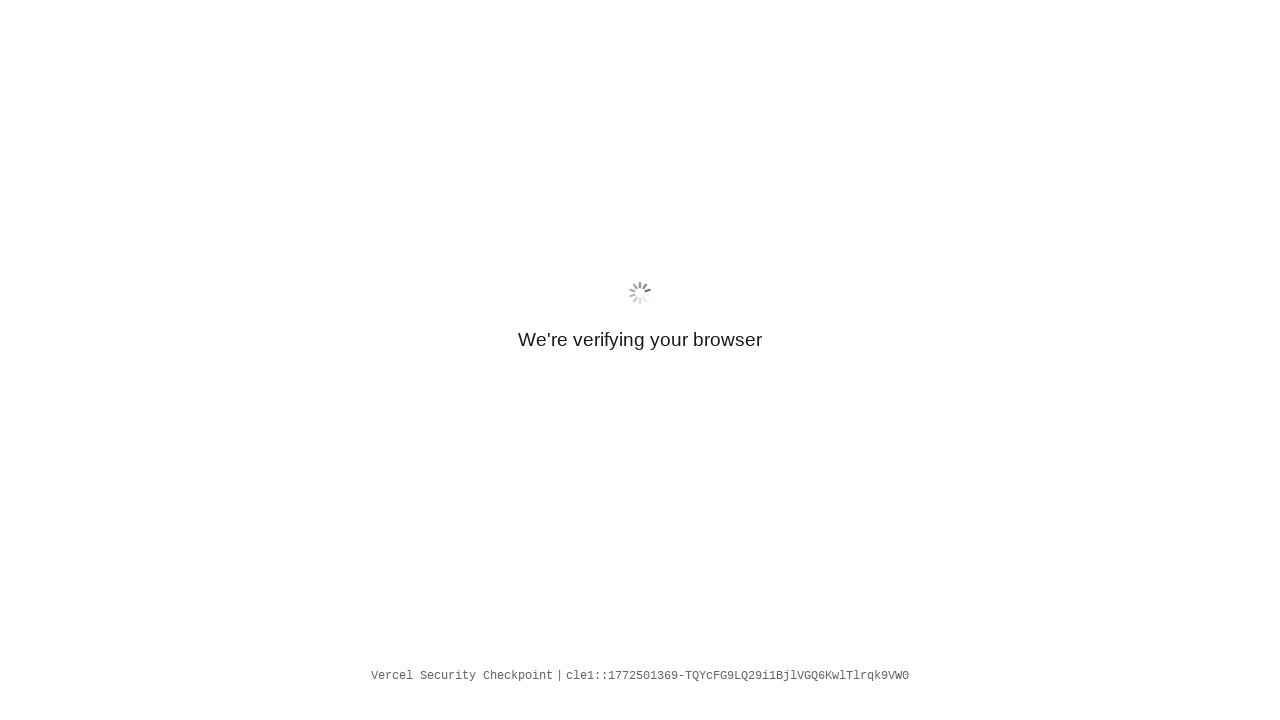

Verified expiry text is not visible on /demo-result?company=Netflix&demo=1
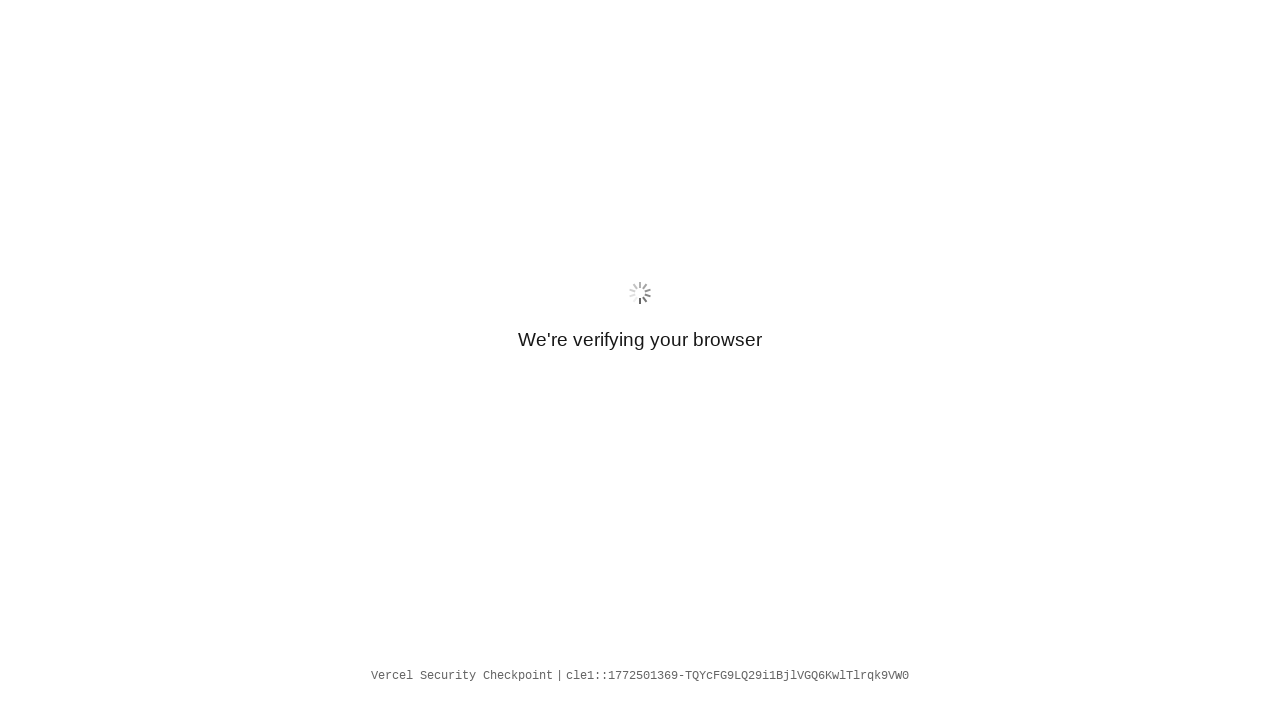

Located runs left text element on /demo-result?company=Netflix&demo=1
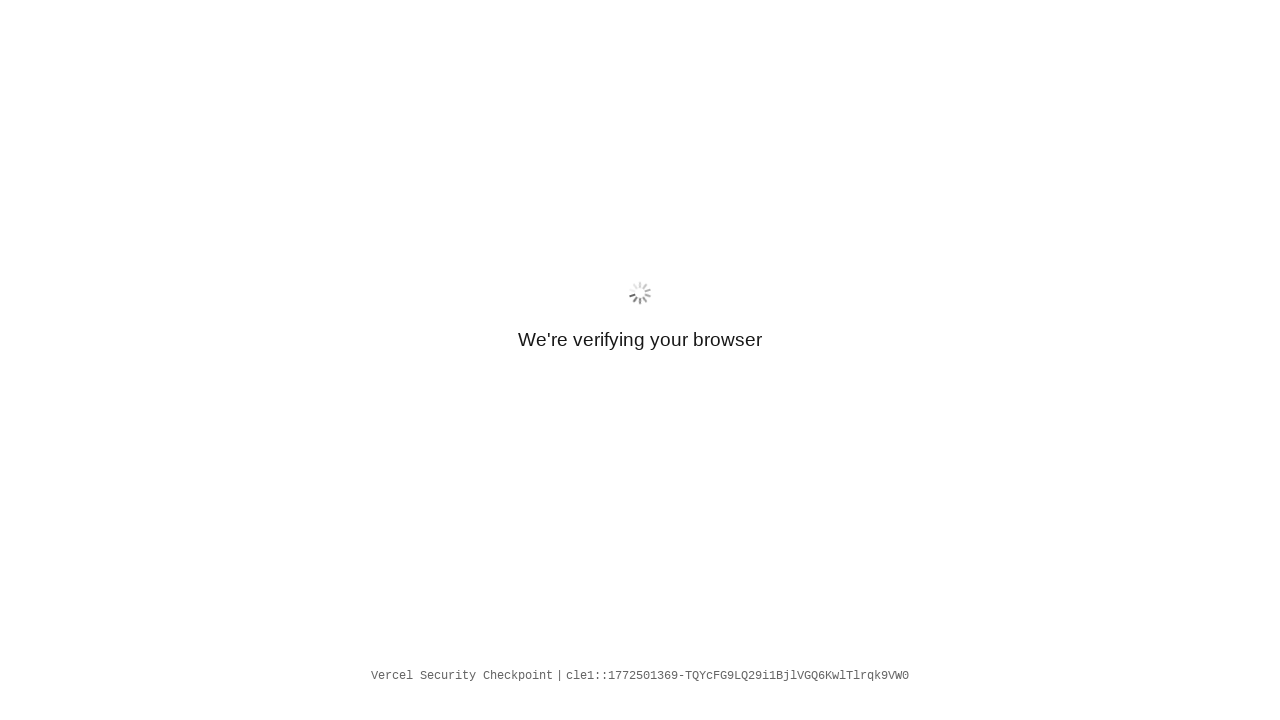

Verified runs left text is not visible on /demo-result?company=Netflix&demo=1
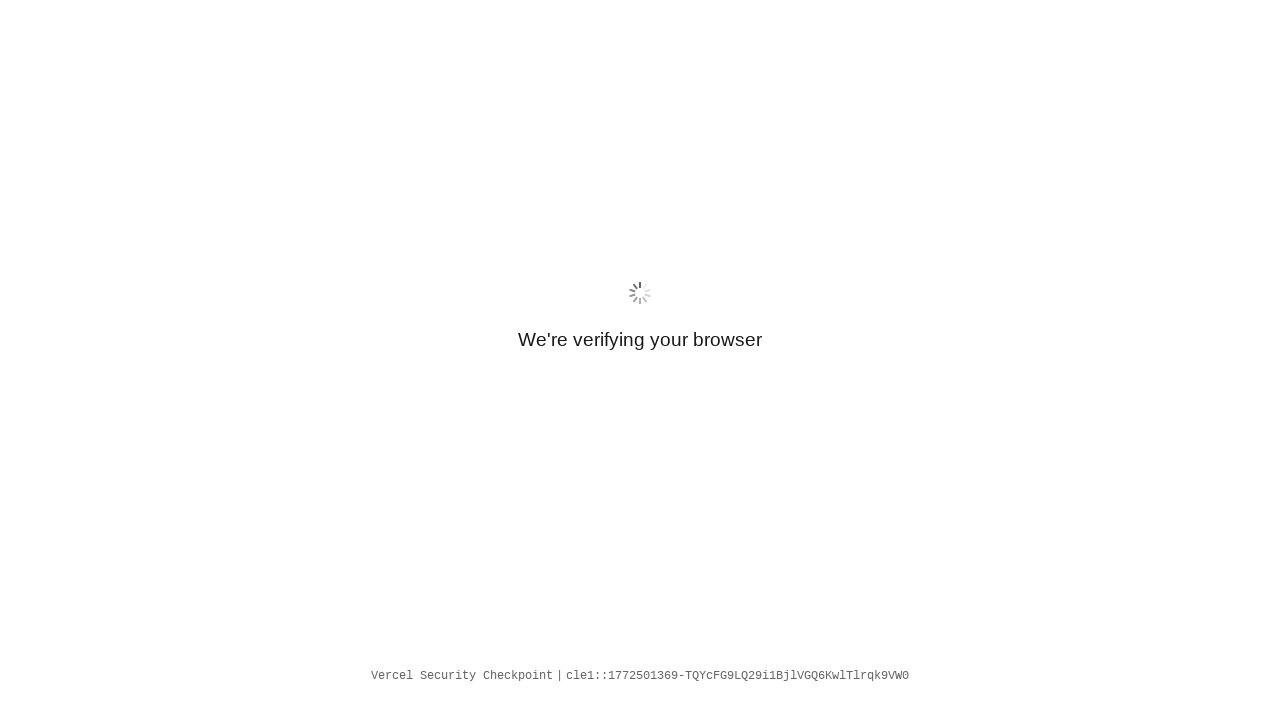

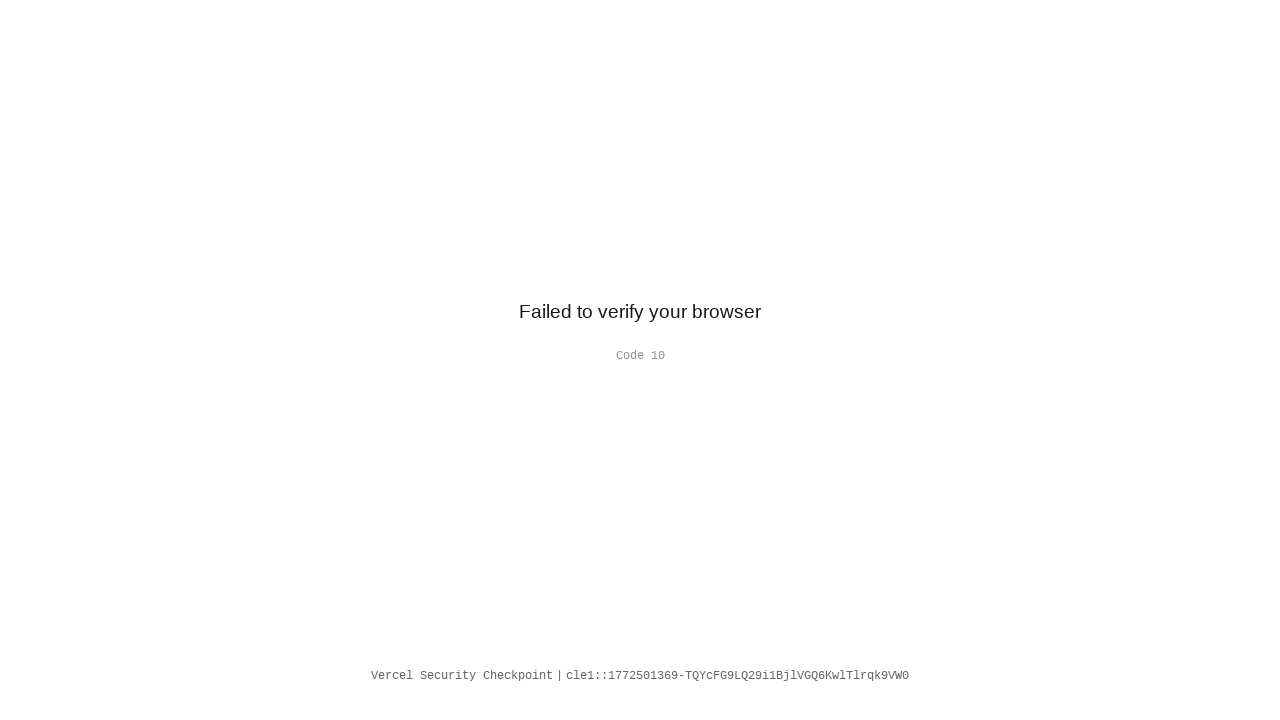